Tests the Inputs page by filling a number field and using keyboard arrows to change the value

Starting URL: https://the-internet.herokuapp.com

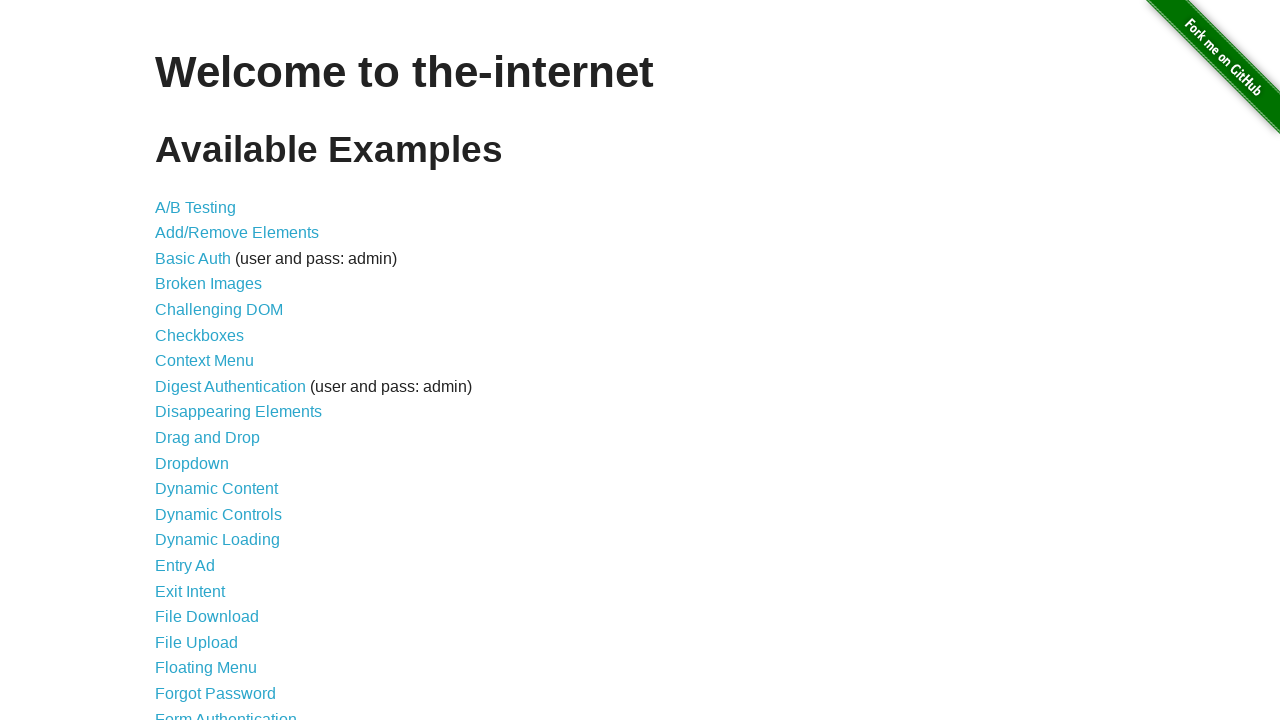

Clicked on Inputs link to navigate to Inputs page at (176, 361) on internal:role=link[name="Inputs"i]
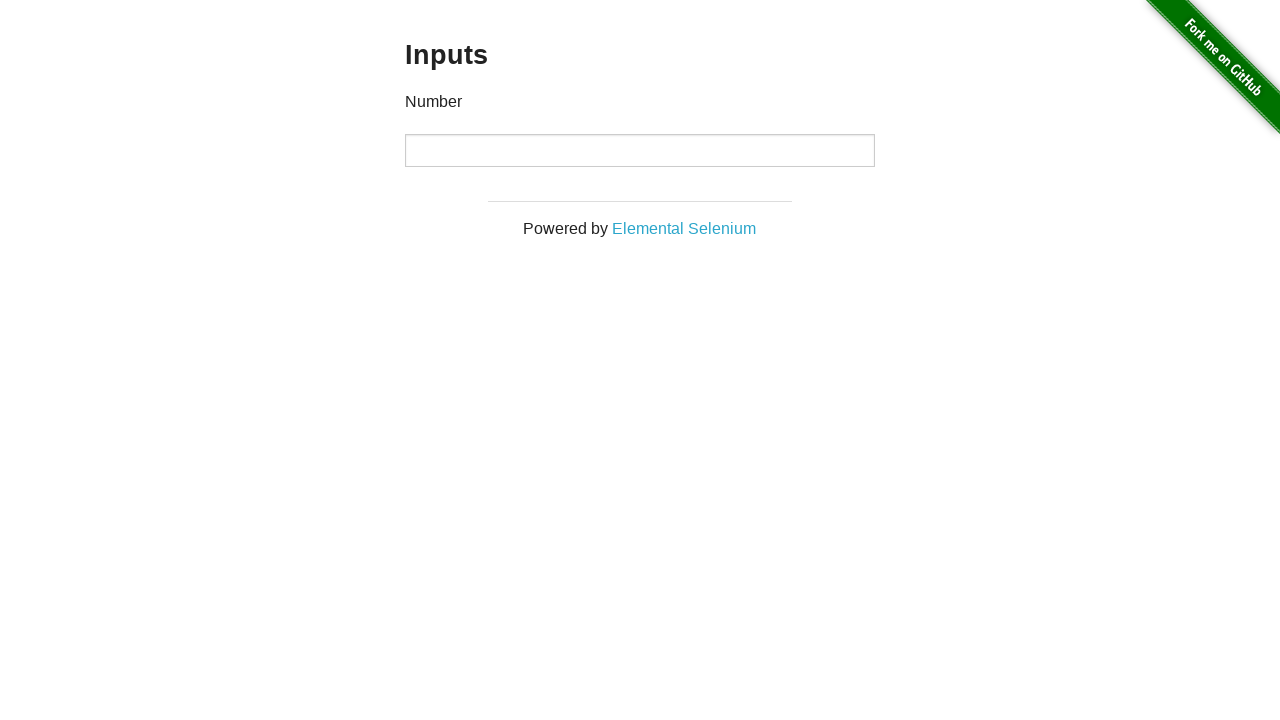

Waited for #content element to load
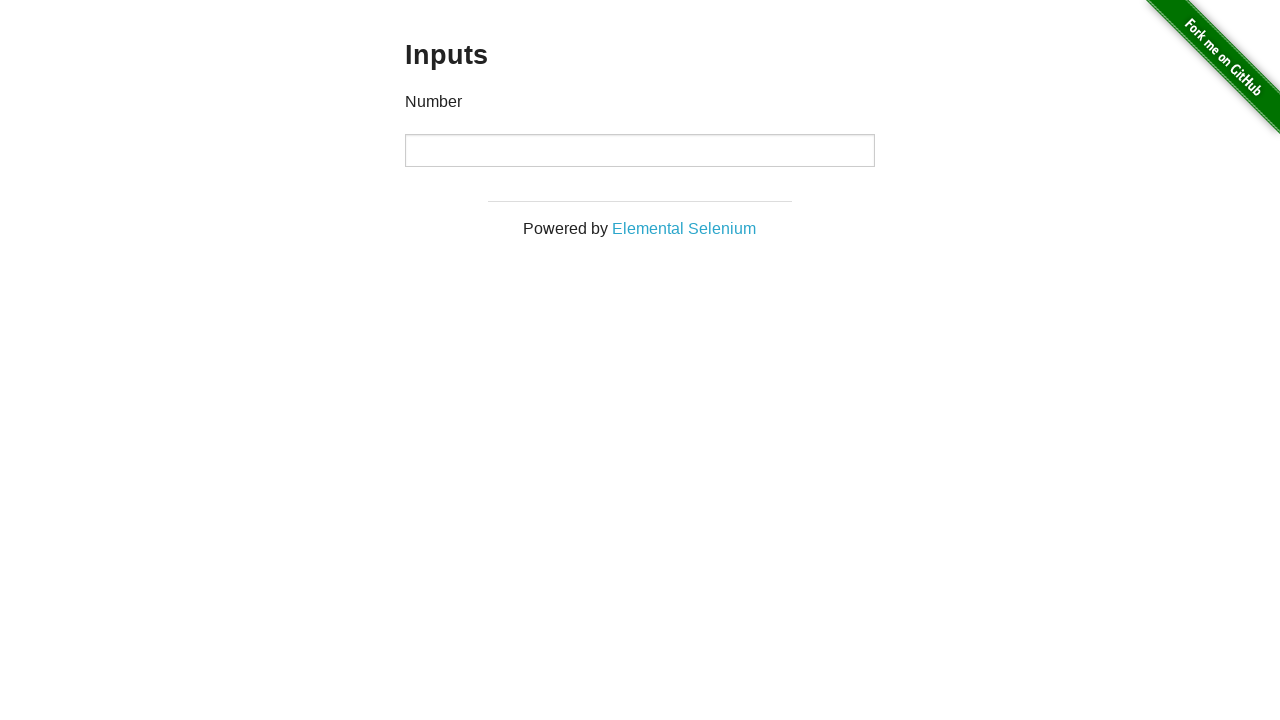

Filled number field with initial value 0 on xpath=//div[@class='example']//input[@type='number']
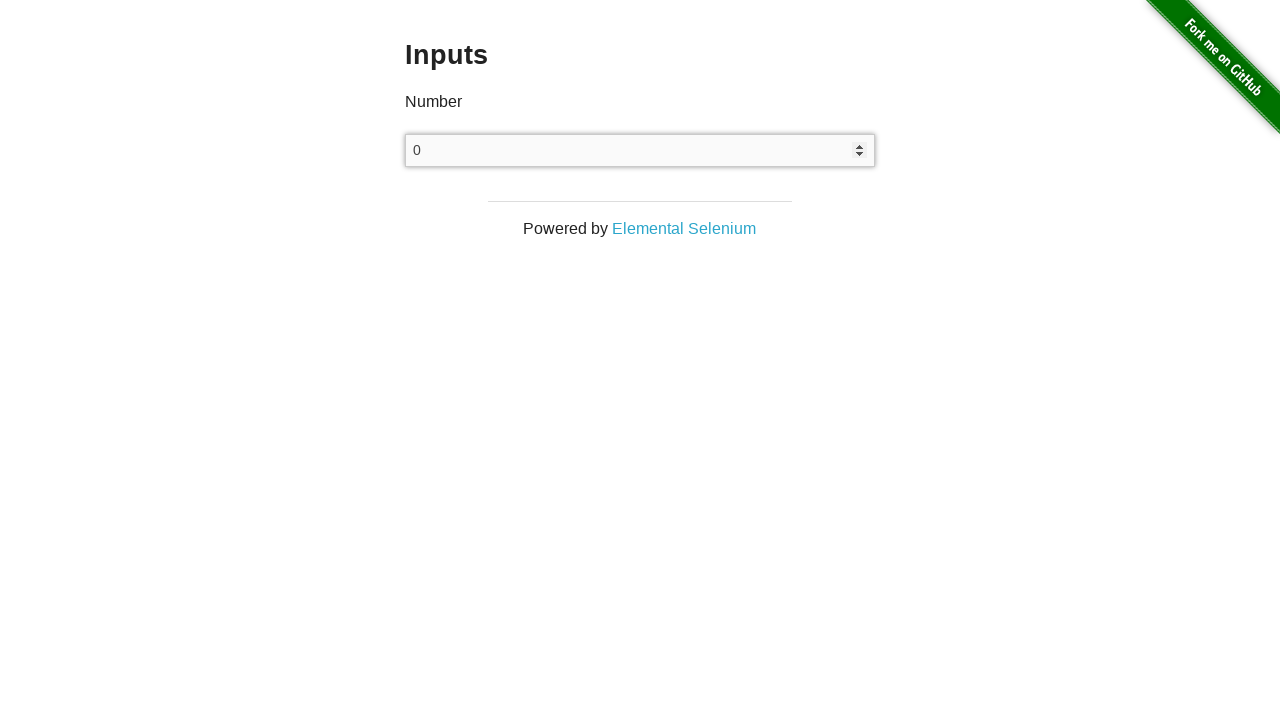

Pressed ArrowUp to increment number field value
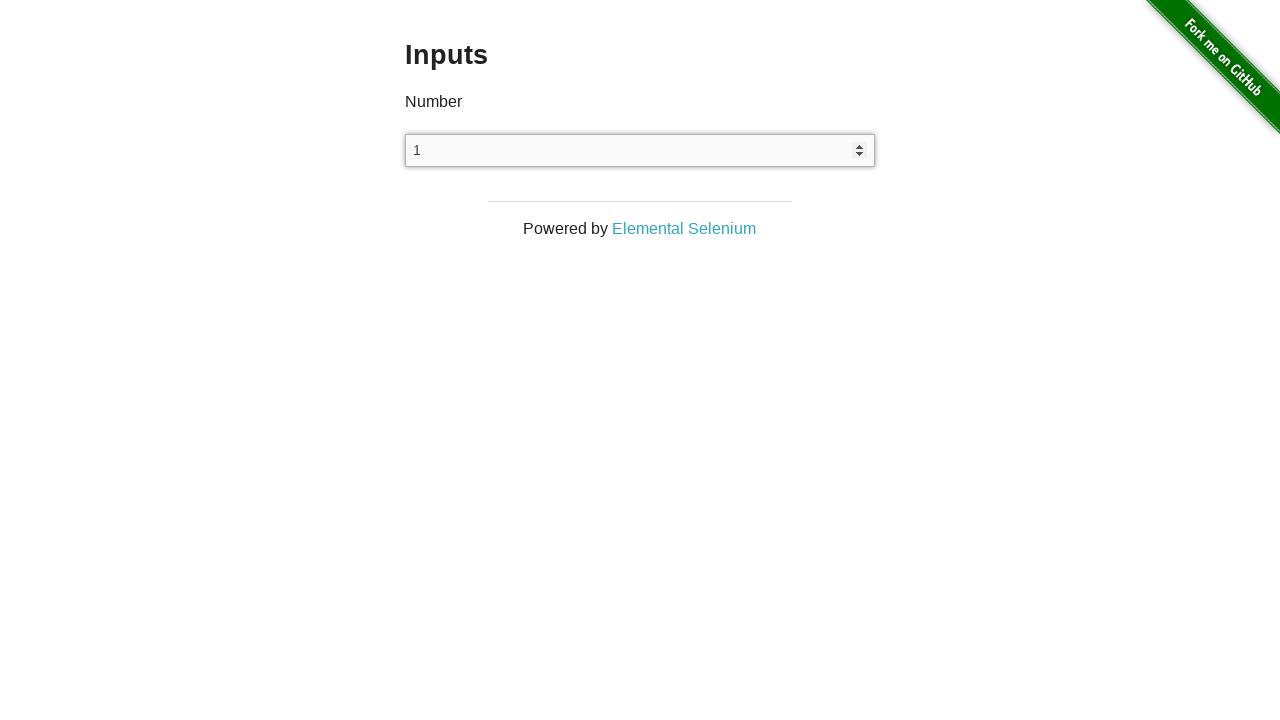

Waited 50ms for input debounce
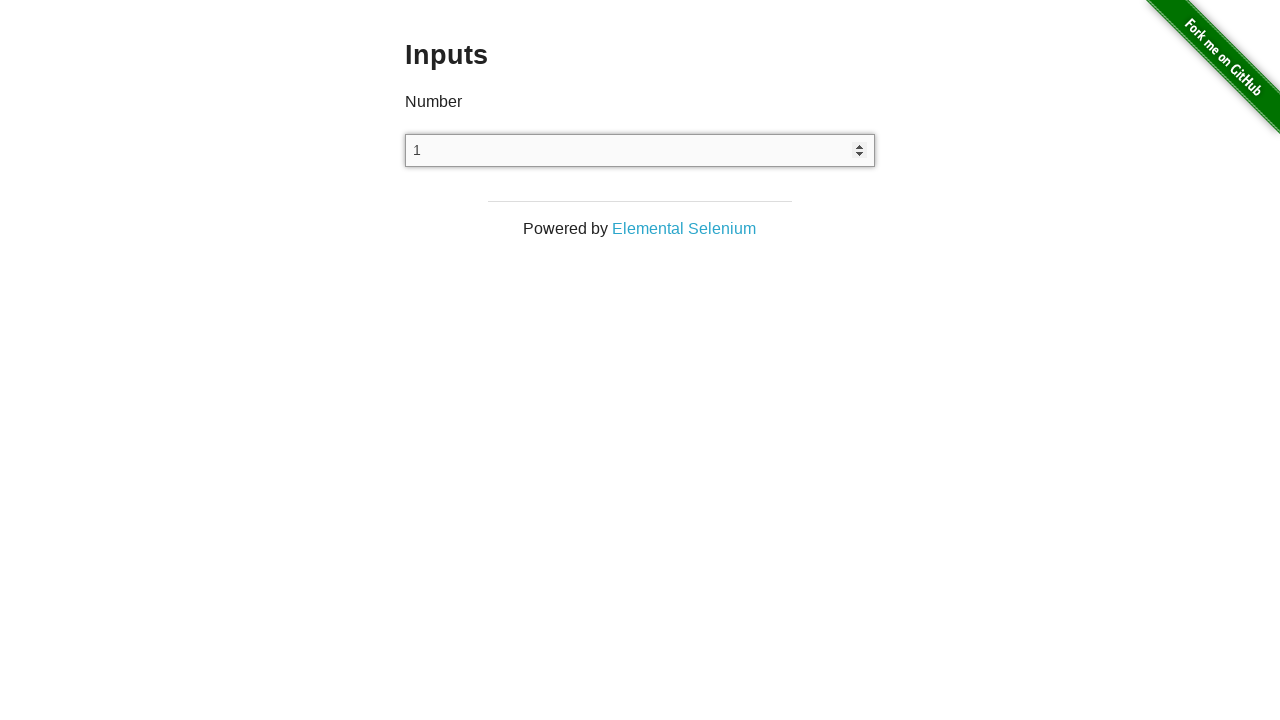

Pressed ArrowUp to increment number field value
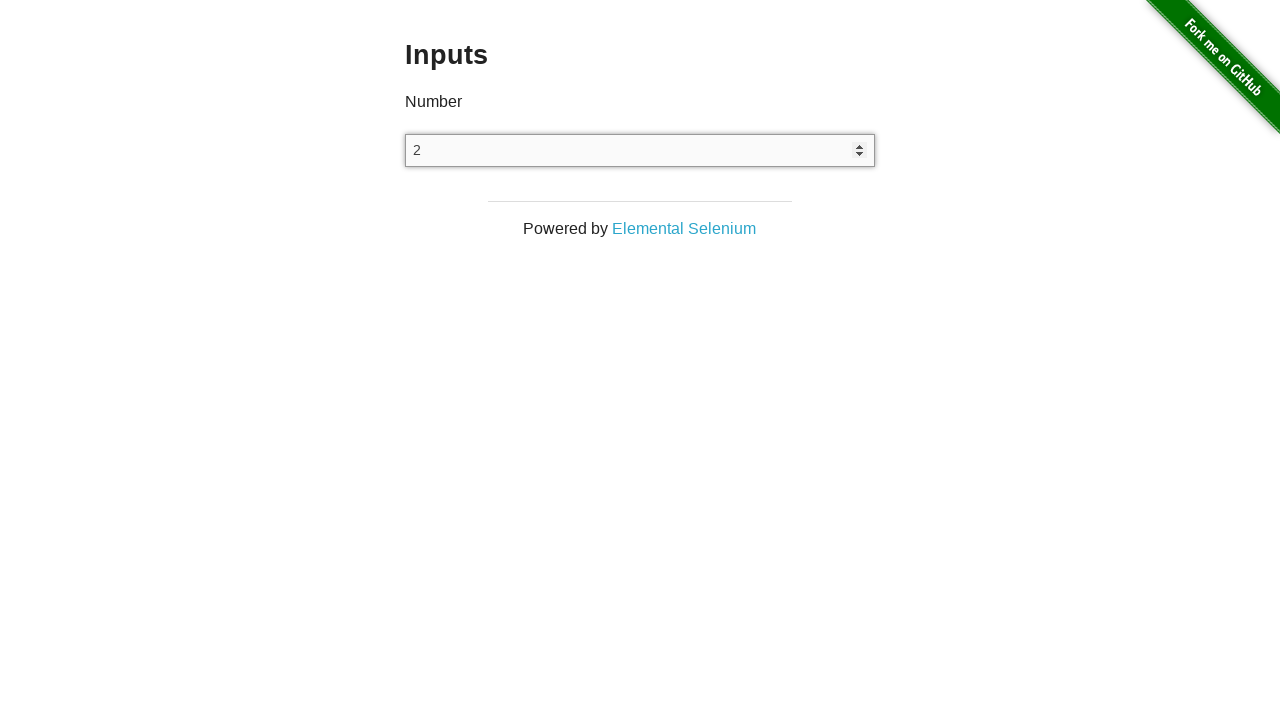

Waited 50ms for input debounce
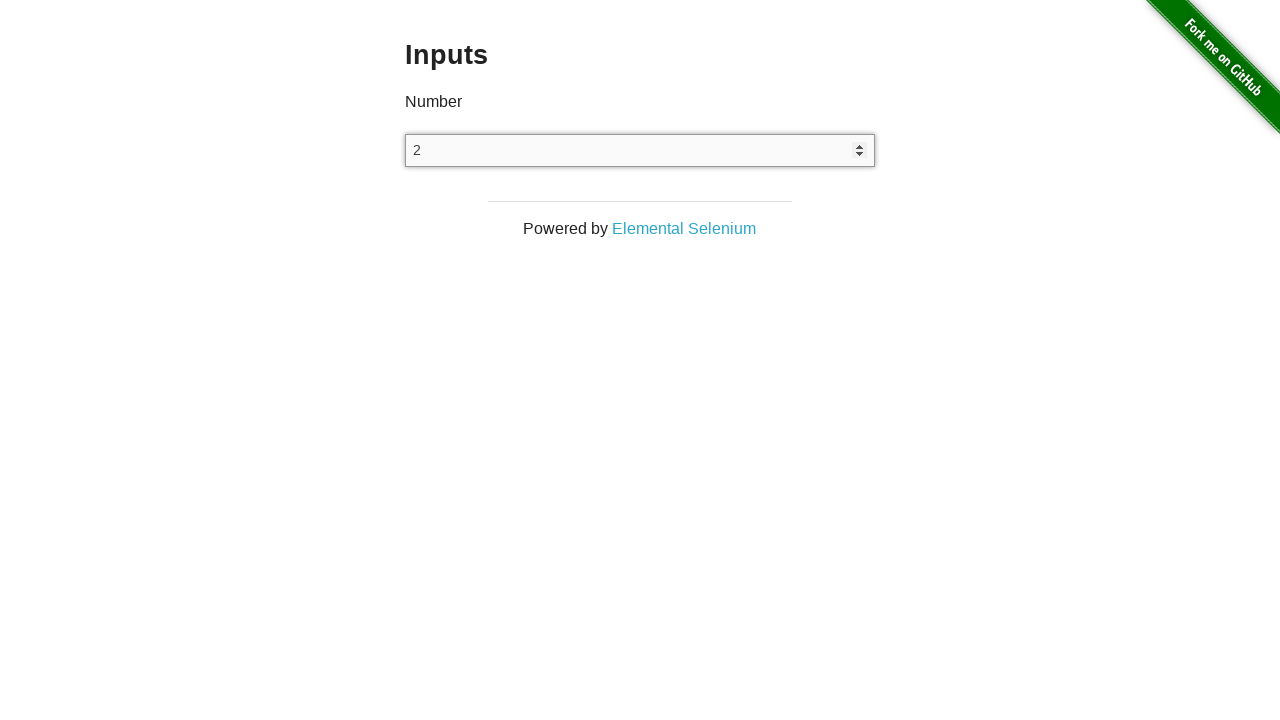

Pressed ArrowUp to increment number field value
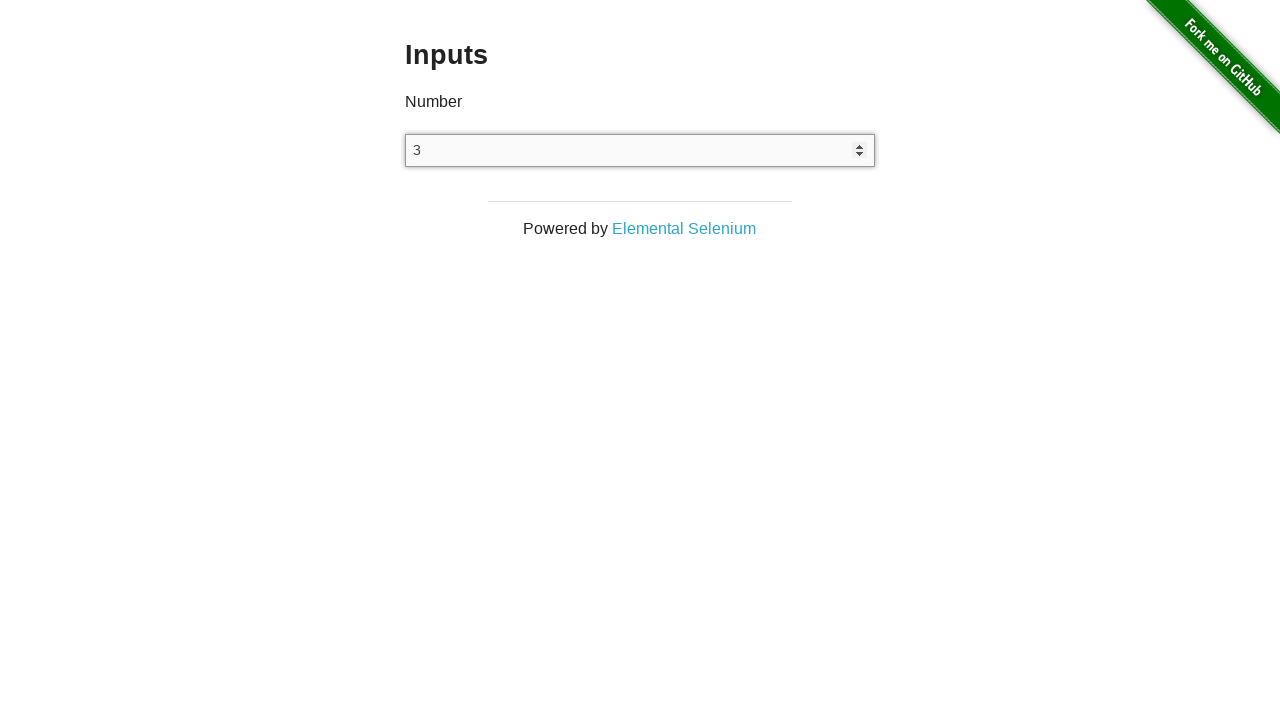

Waited 50ms for input debounce
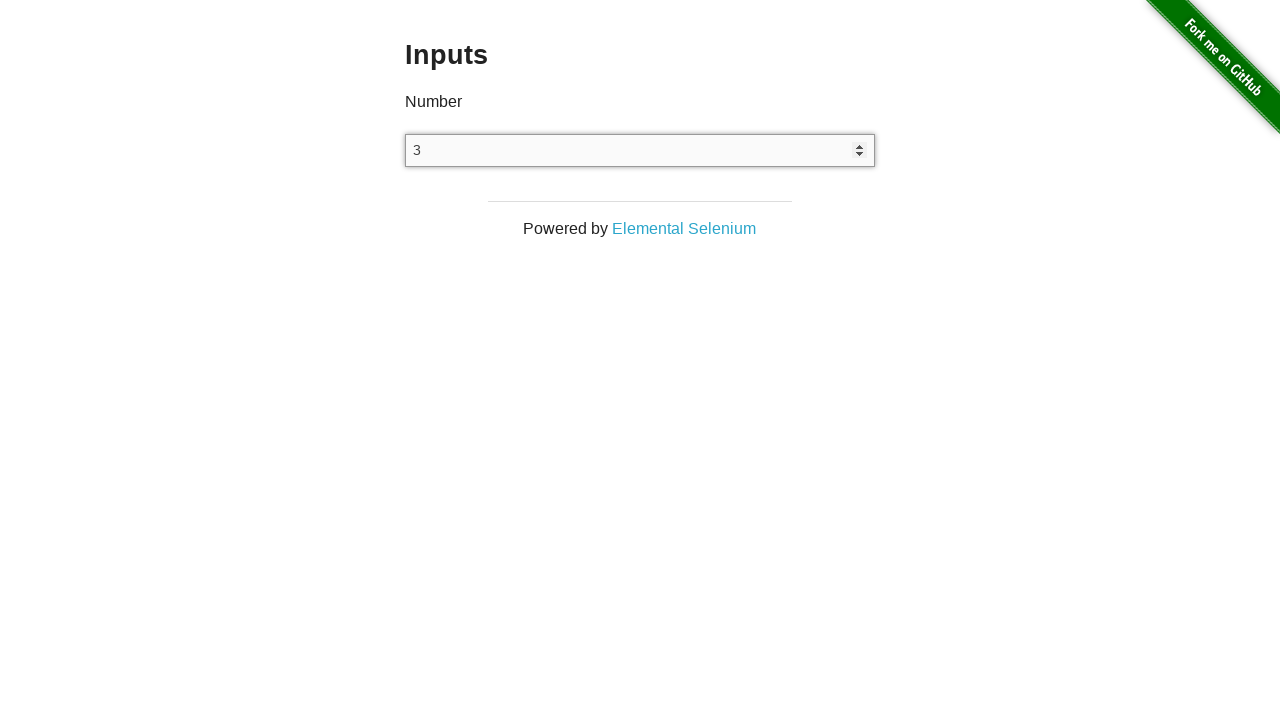

Pressed ArrowUp to increment number field value
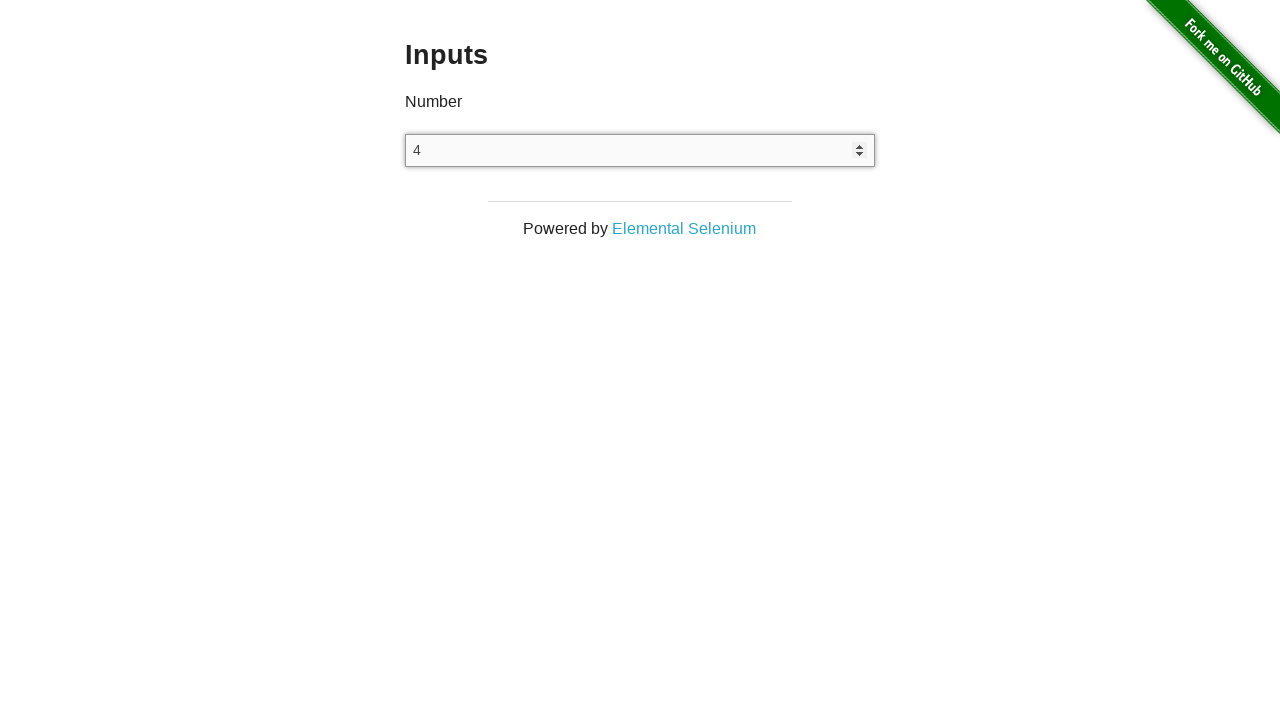

Waited 50ms for input debounce
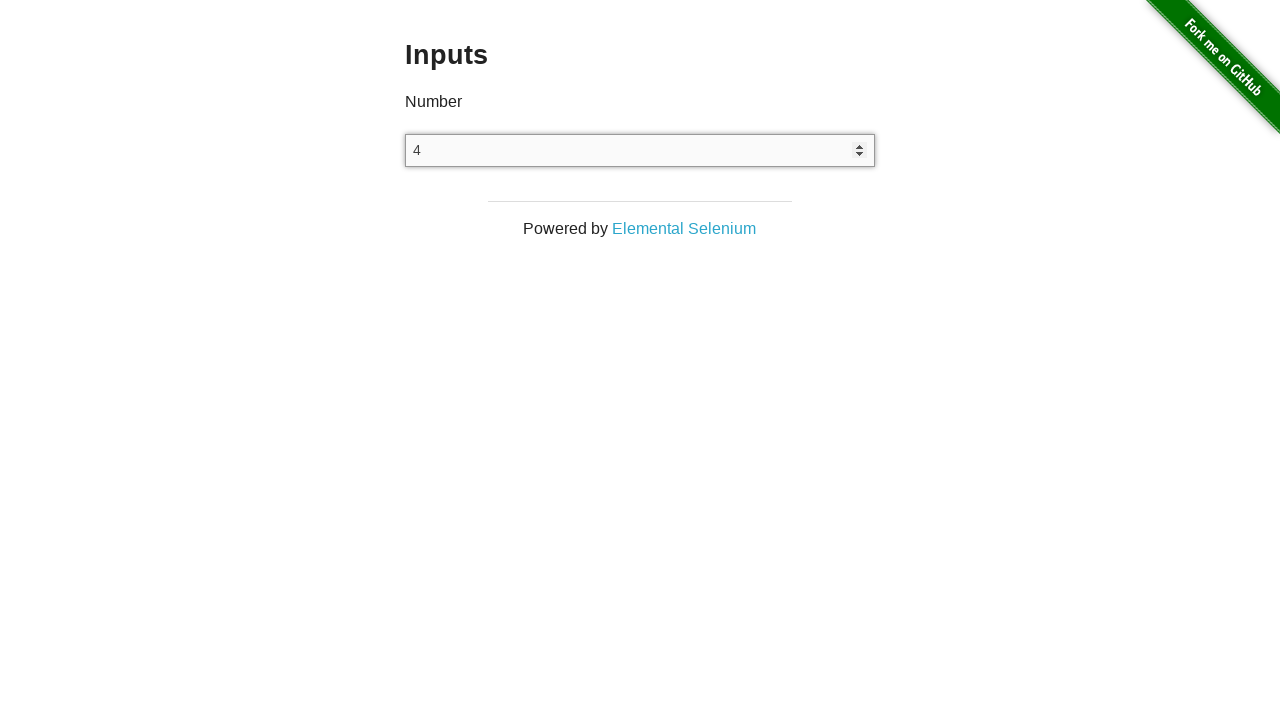

Pressed ArrowUp to increment number field value
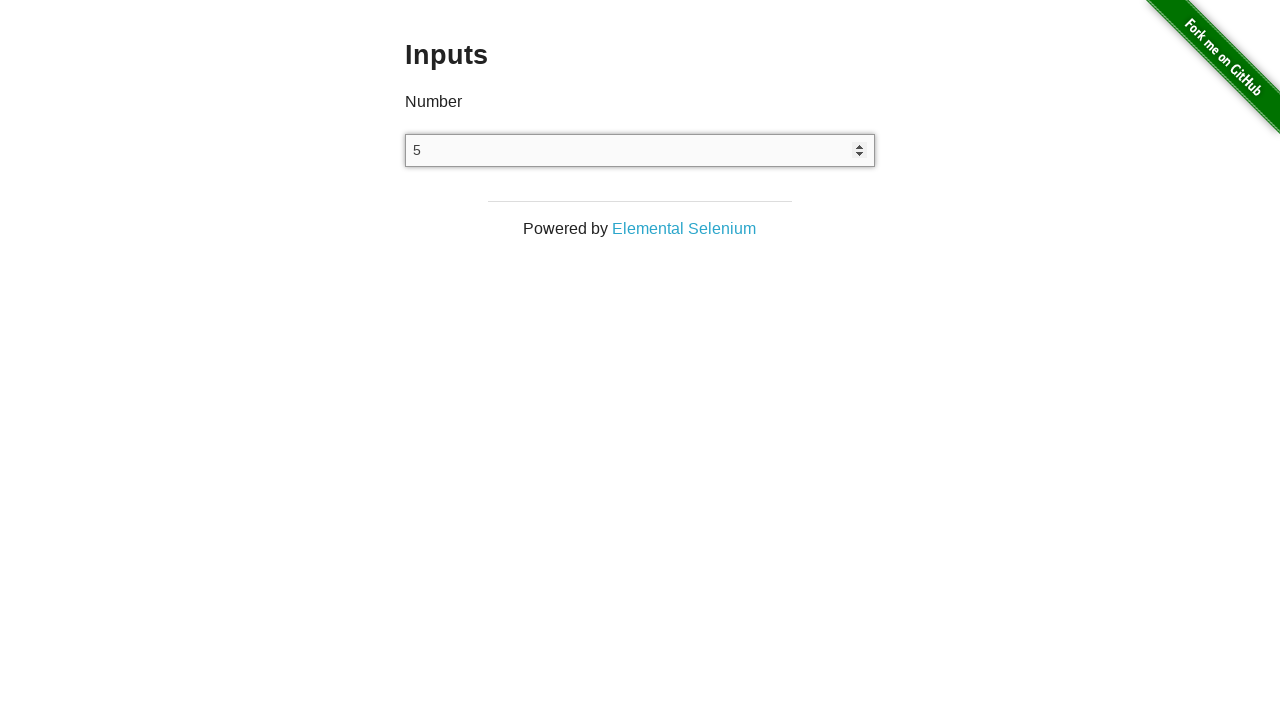

Waited 50ms for input debounce
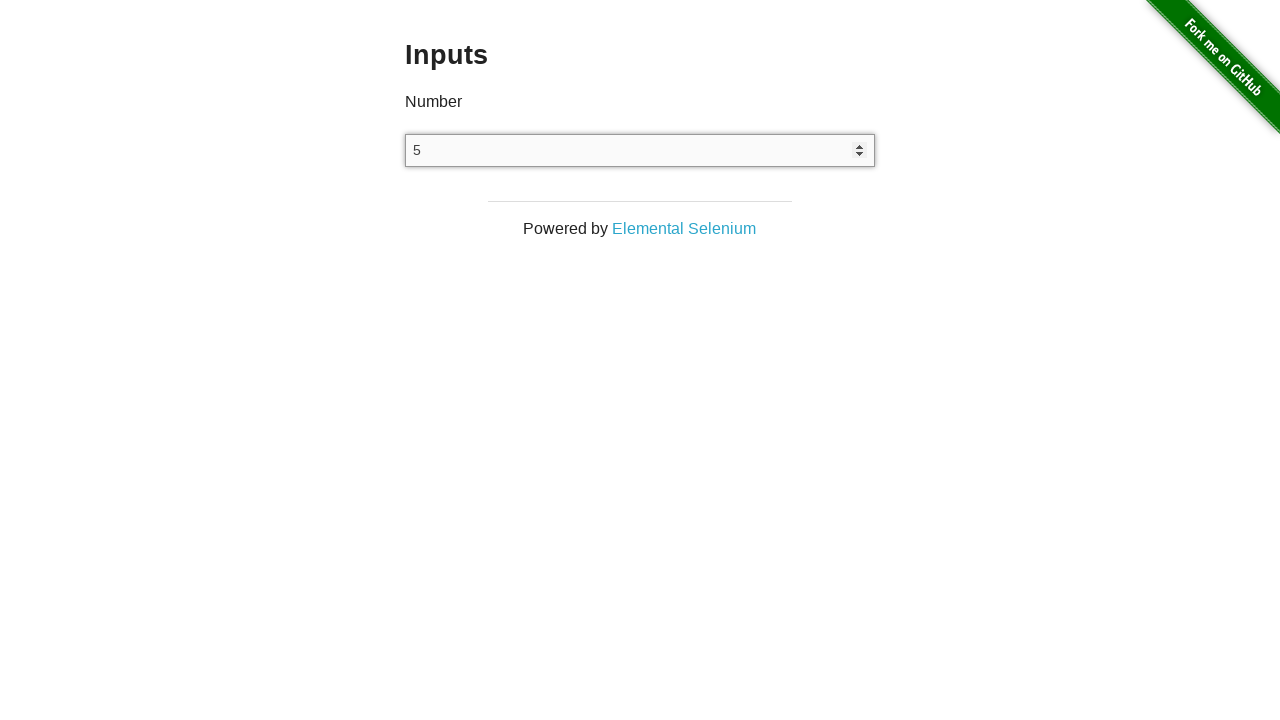

Pressed ArrowUp to increment number field value
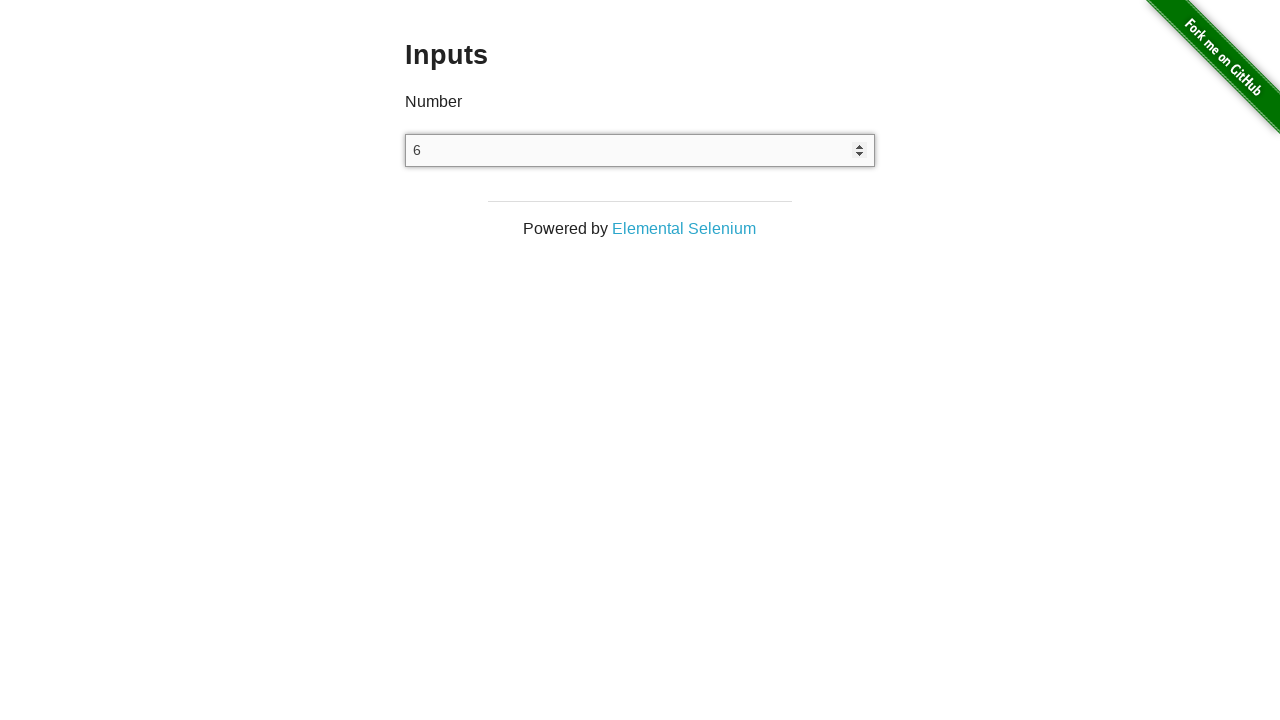

Waited 50ms for input debounce
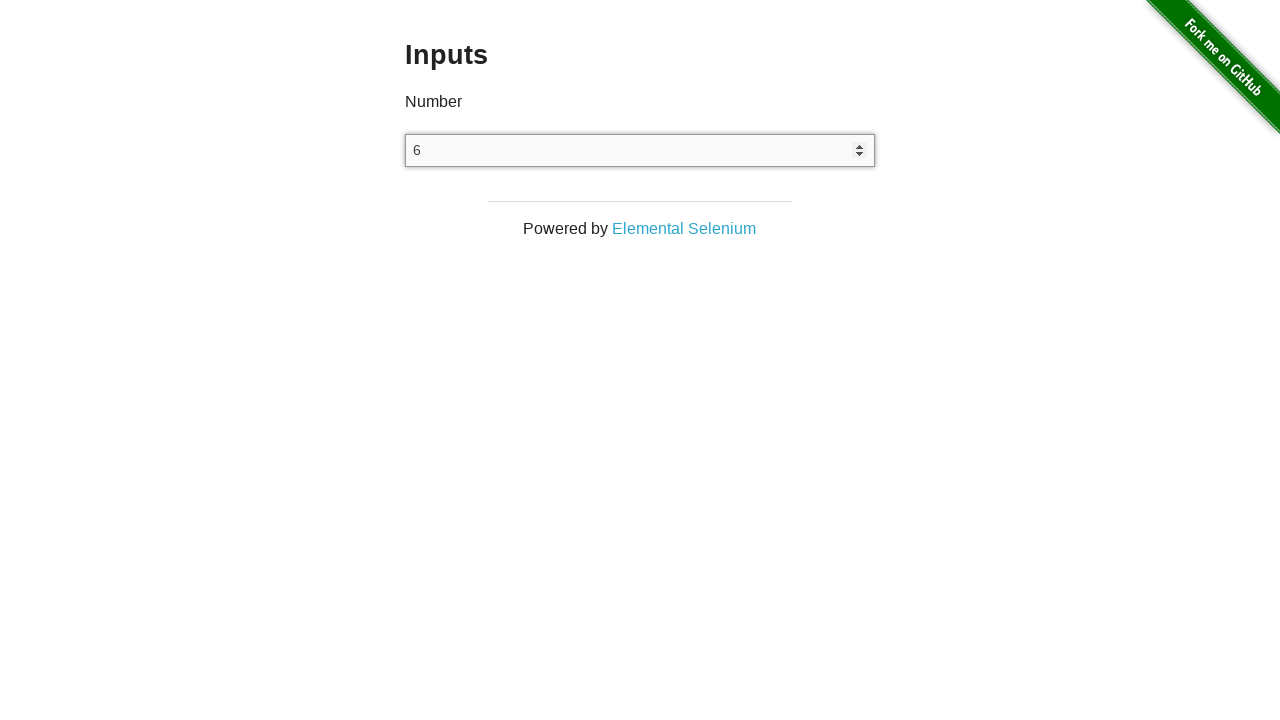

Pressed ArrowUp to increment number field value
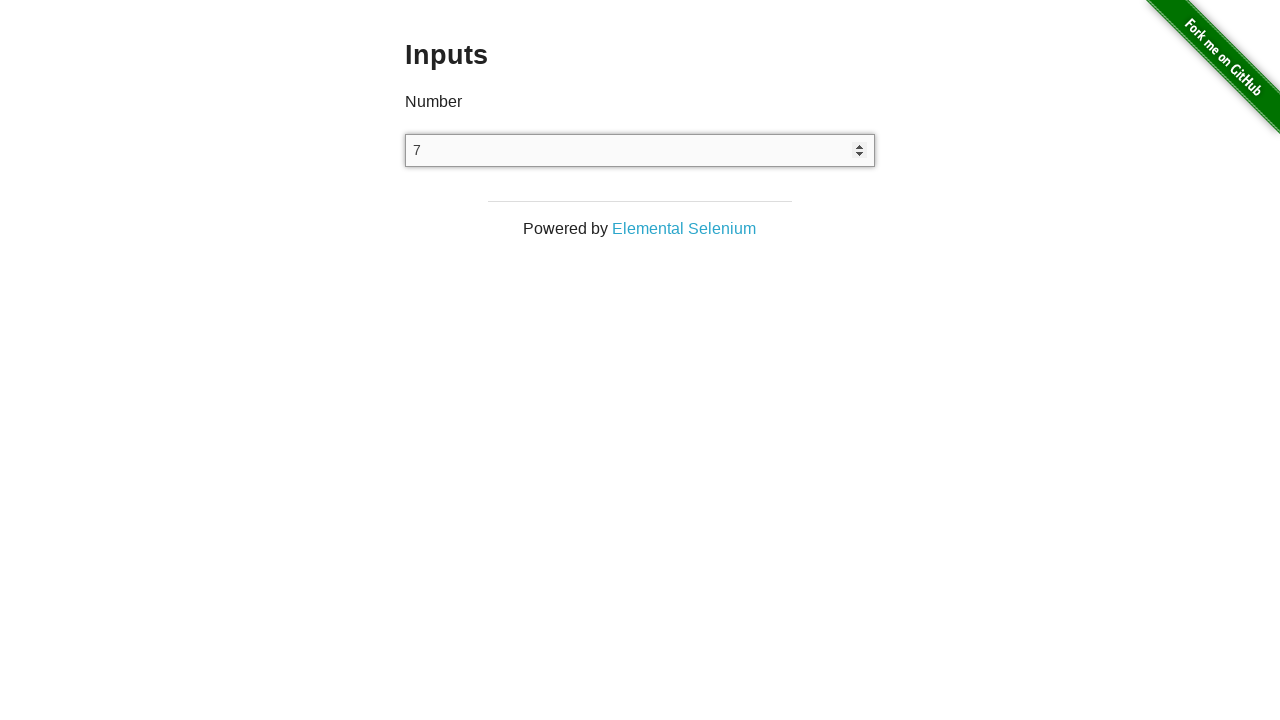

Waited 50ms for input debounce
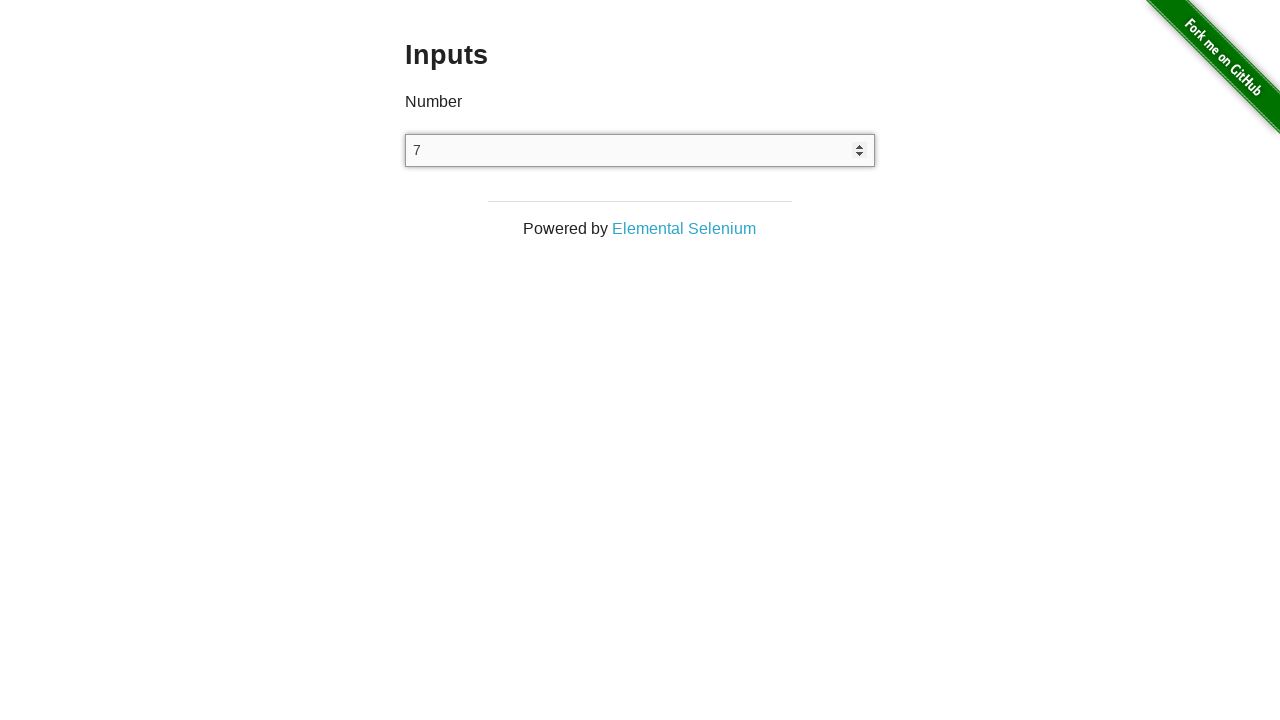

Pressed ArrowUp to increment number field value
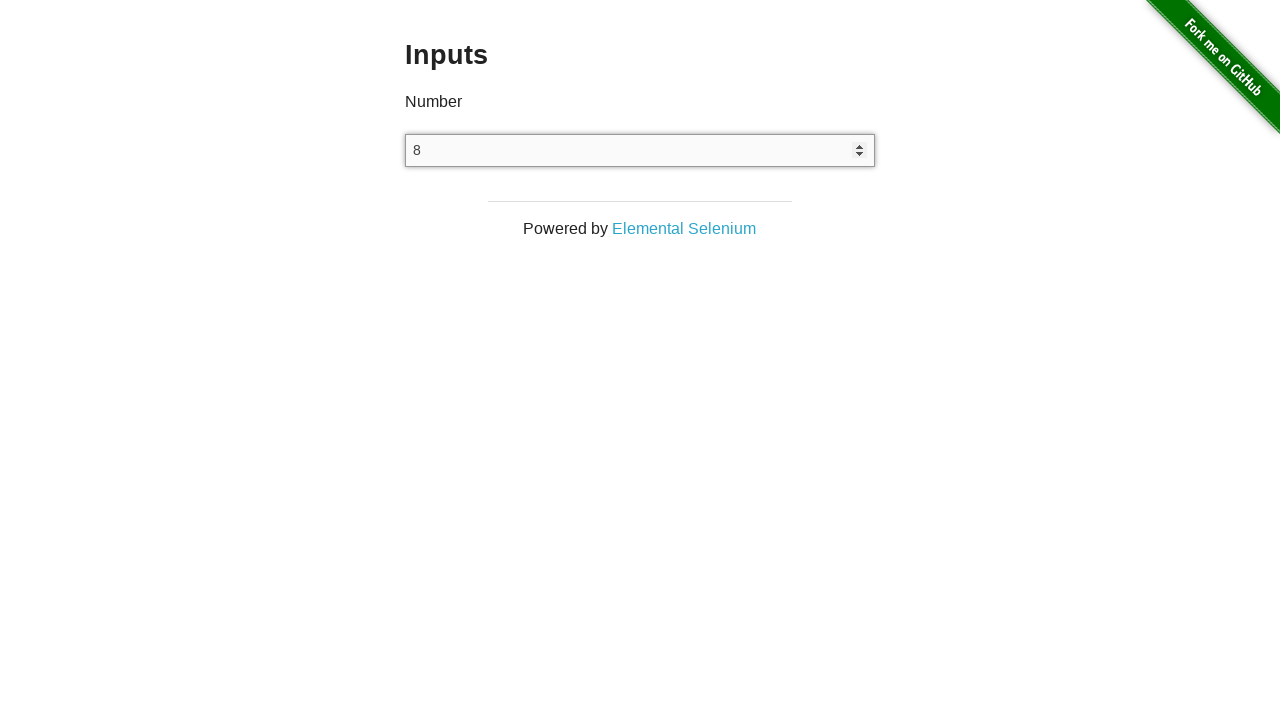

Waited 50ms for input debounce
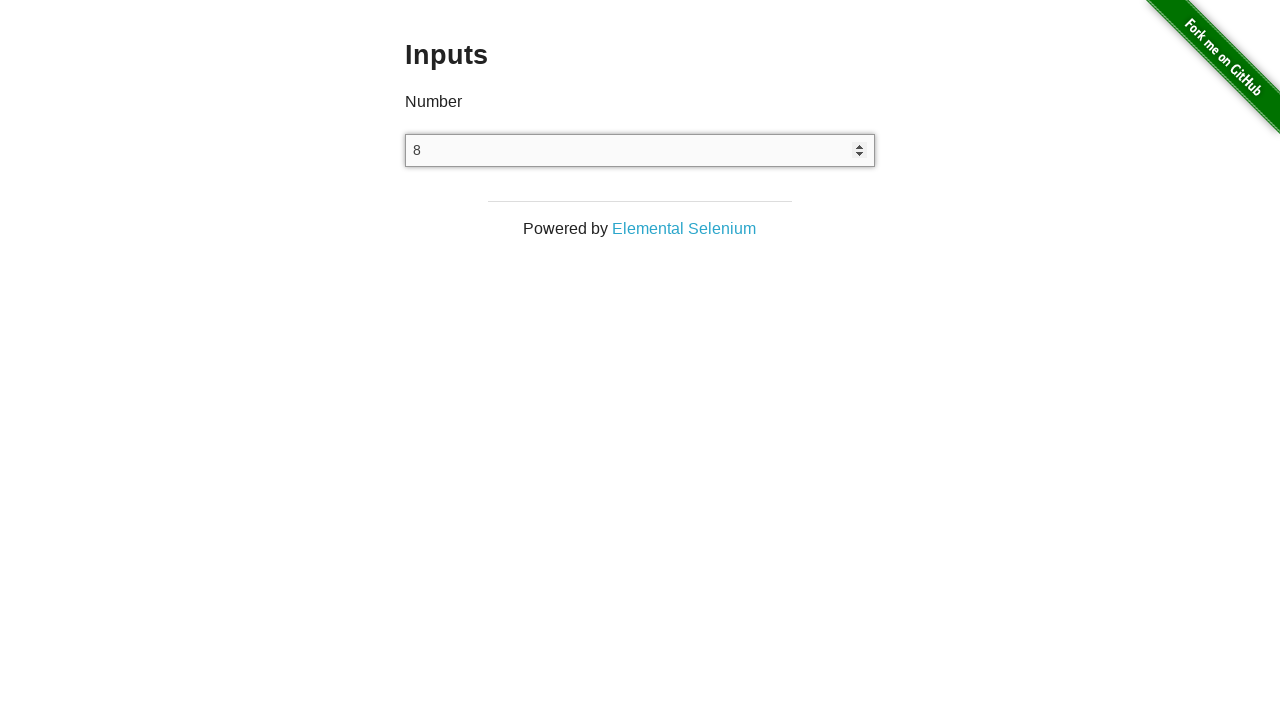

Pressed ArrowUp to increment number field value
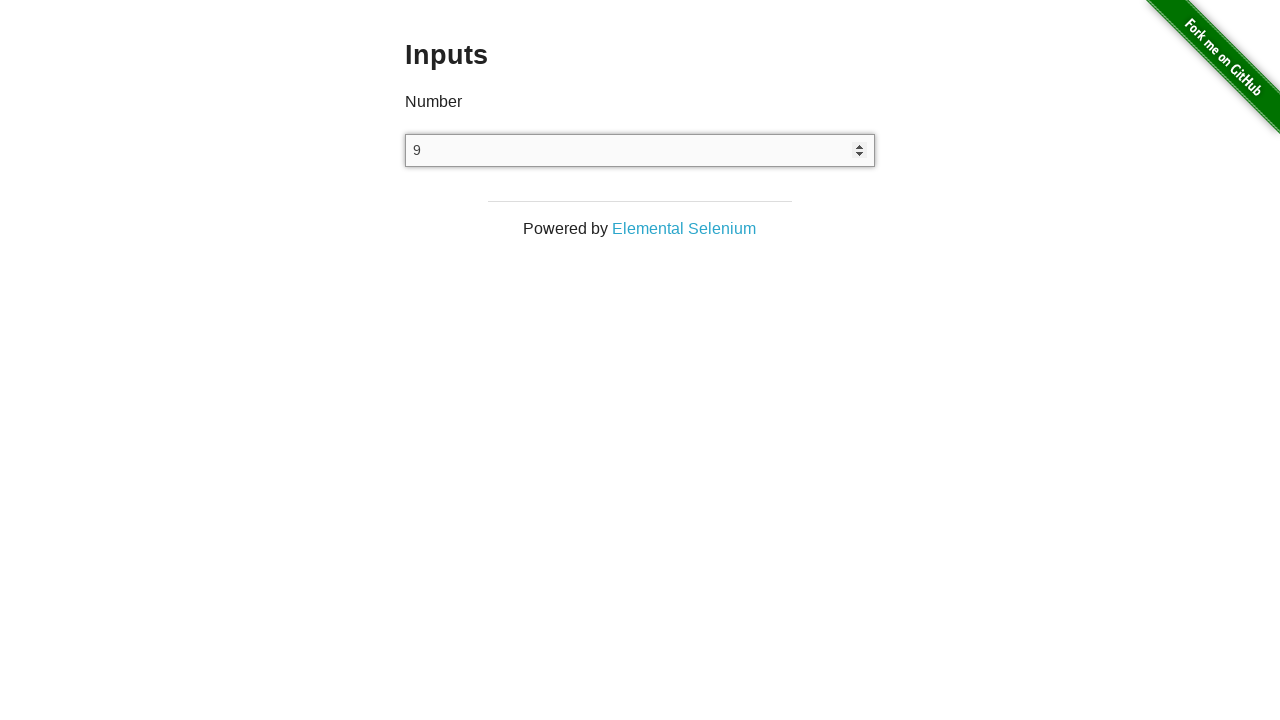

Waited 50ms for input debounce
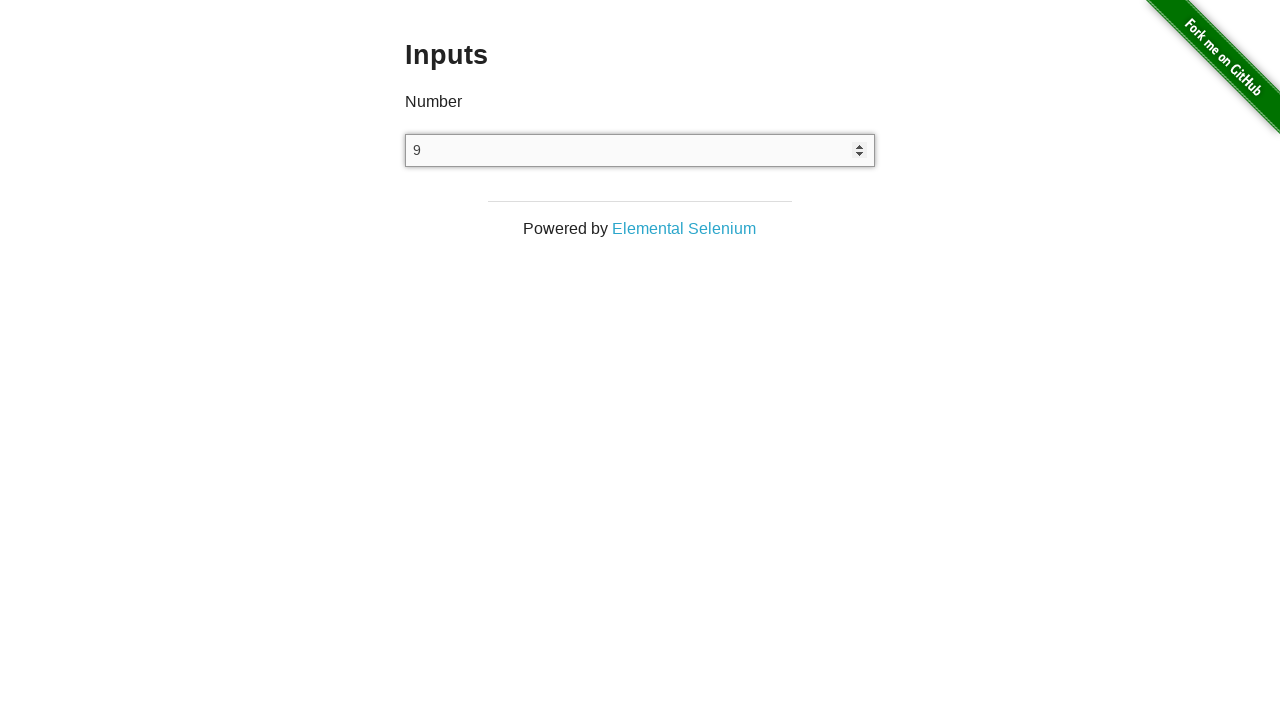

Pressed ArrowUp to increment number field value
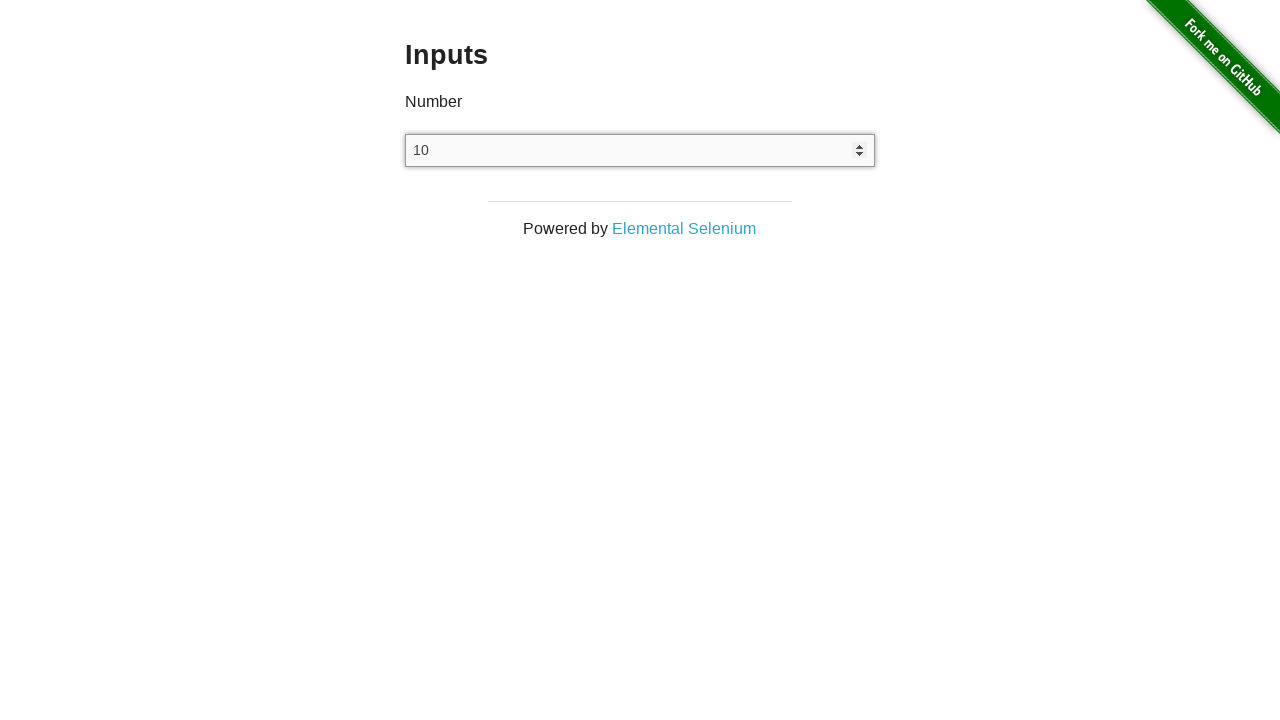

Waited 50ms for input debounce
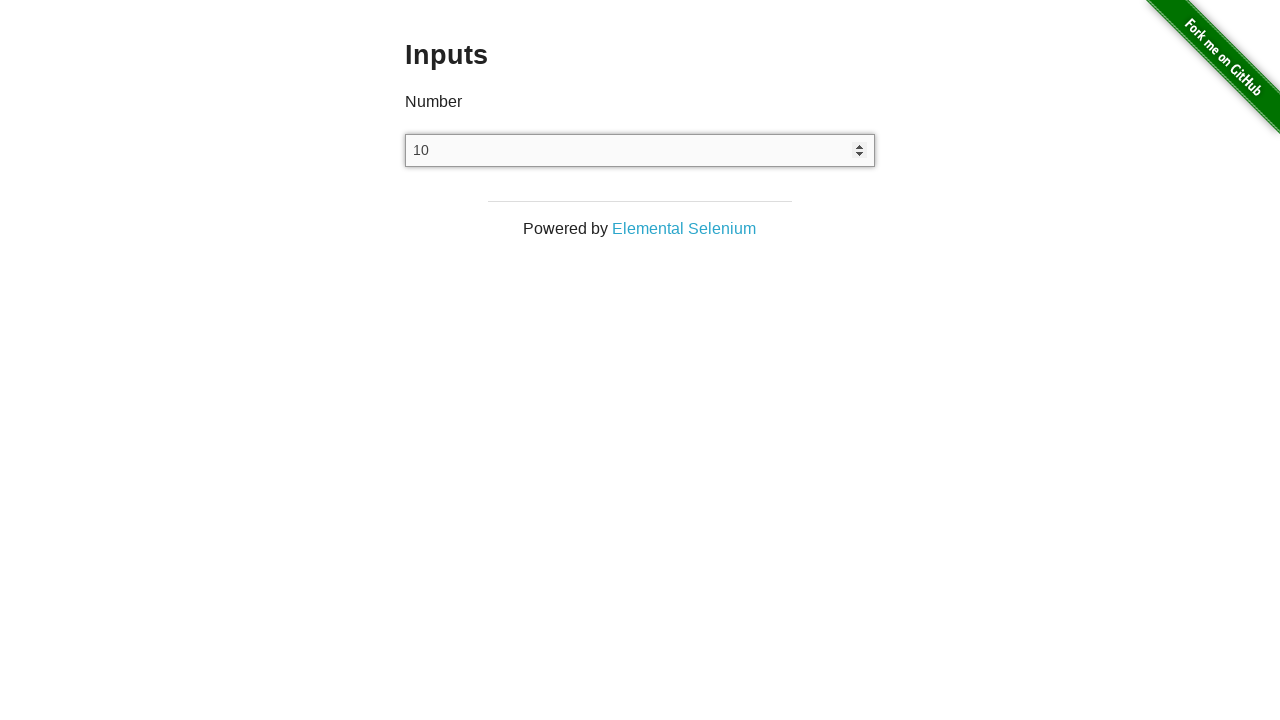

Pressed ArrowUp to increment number field value
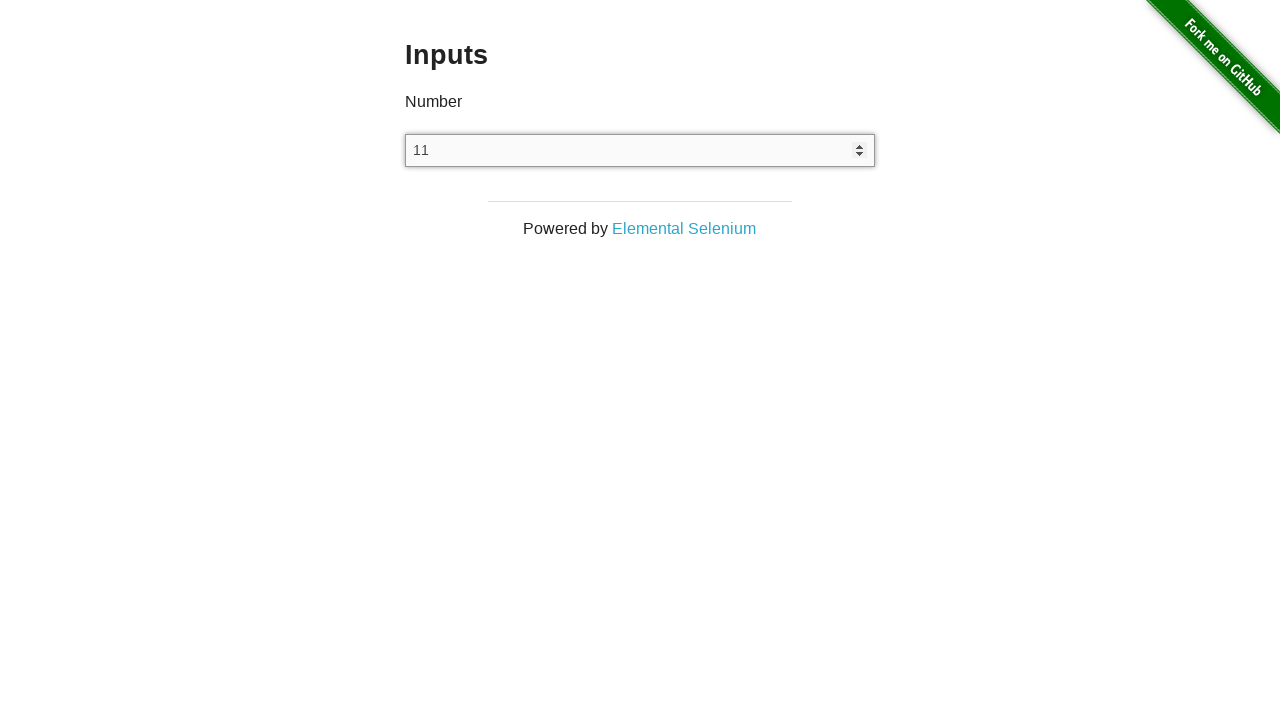

Waited 50ms for input debounce
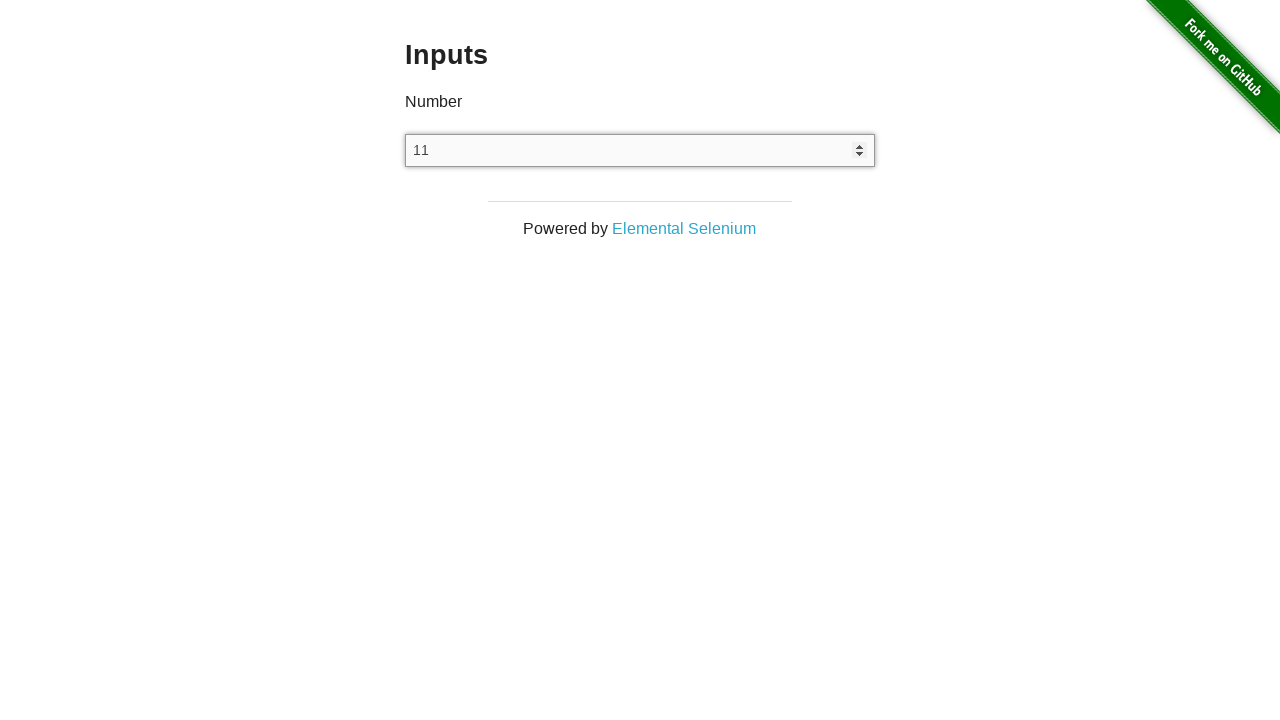

Pressed ArrowUp to increment number field value
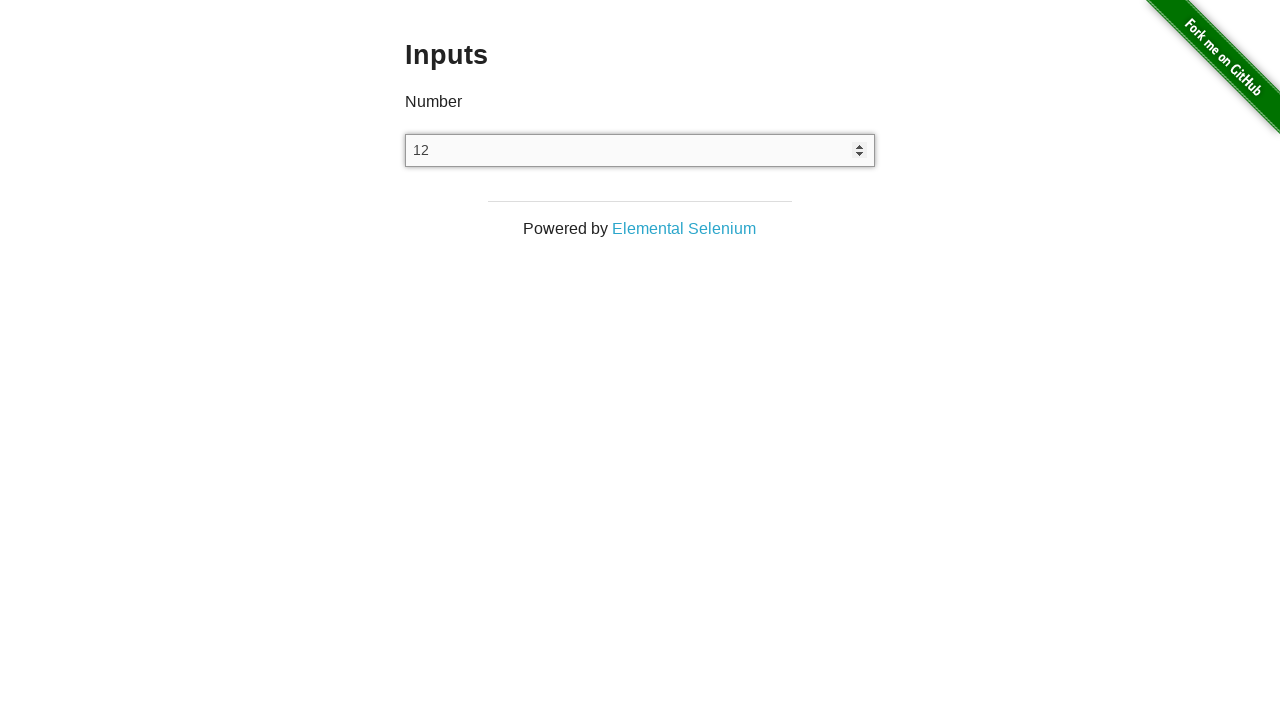

Waited 50ms for input debounce
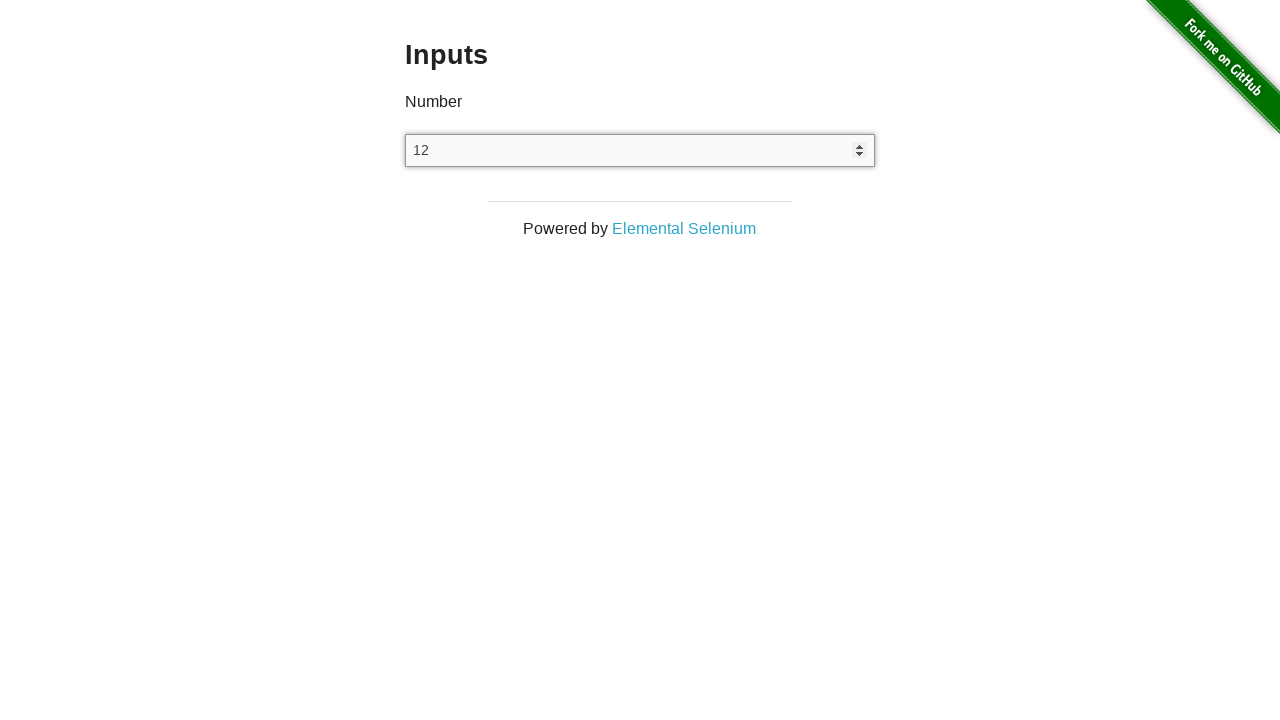

Pressed ArrowUp to increment number field value
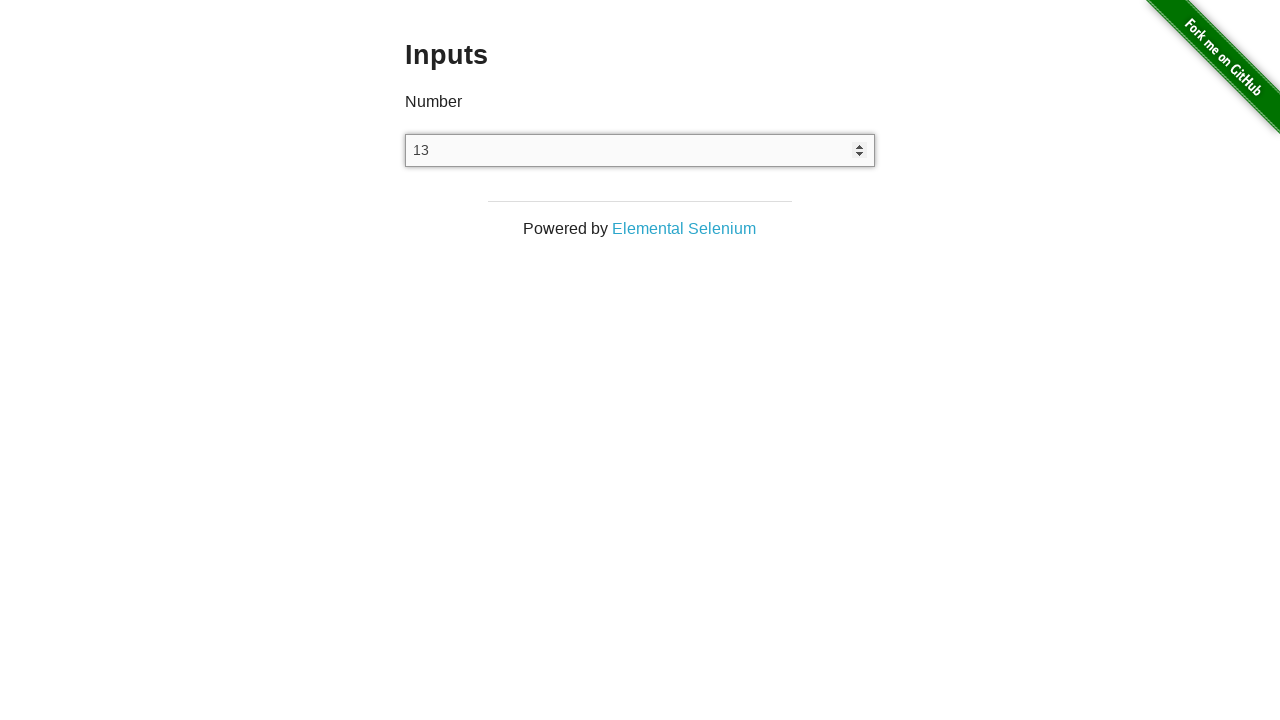

Waited 50ms for input debounce
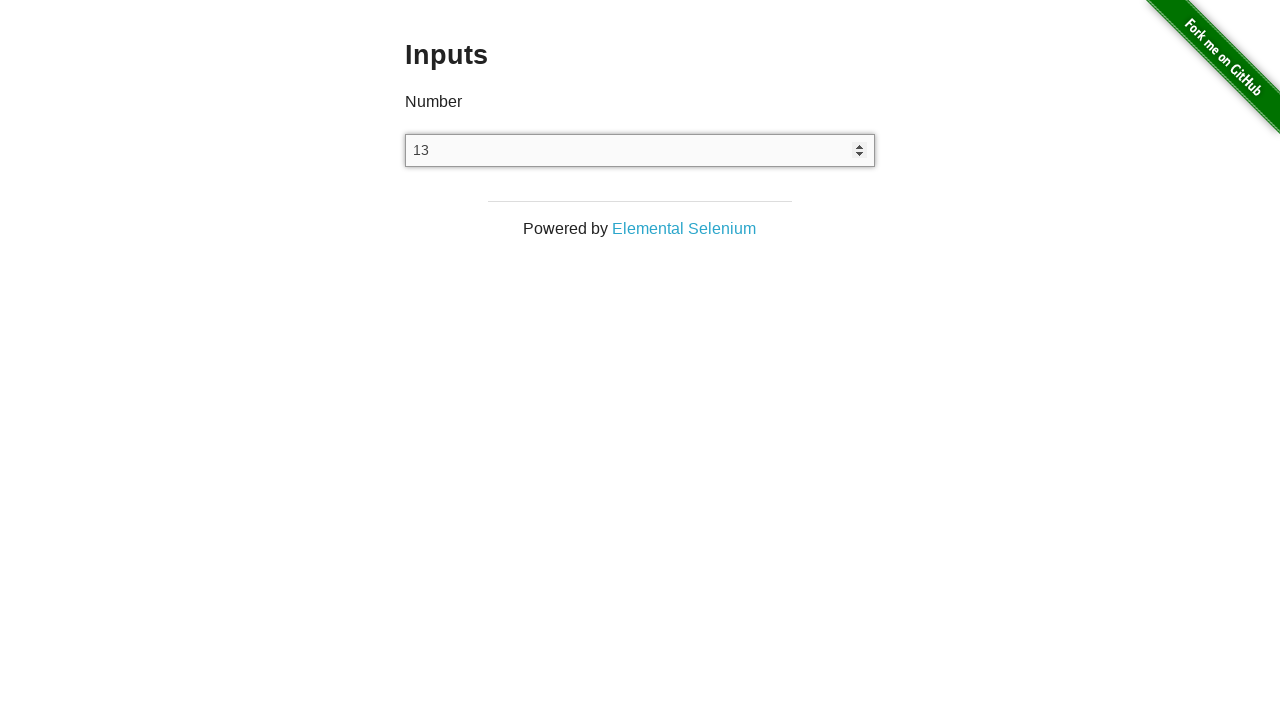

Pressed ArrowUp to increment number field value
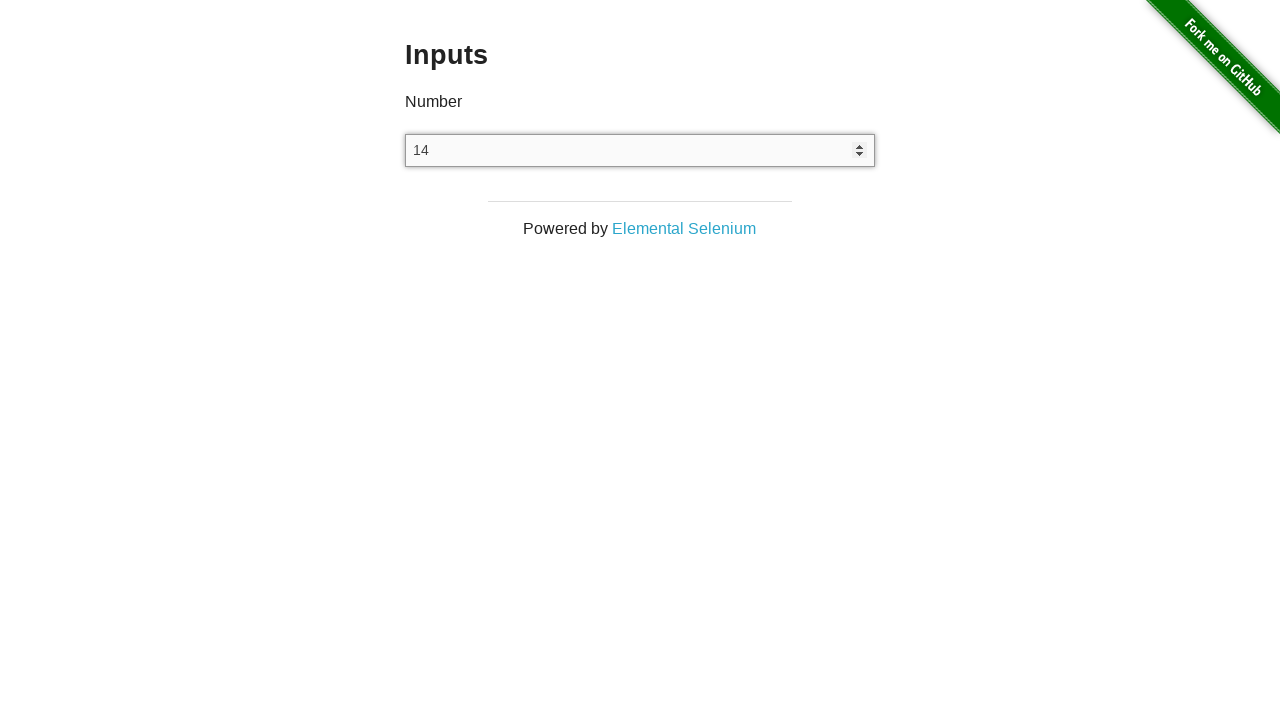

Waited 50ms for input debounce
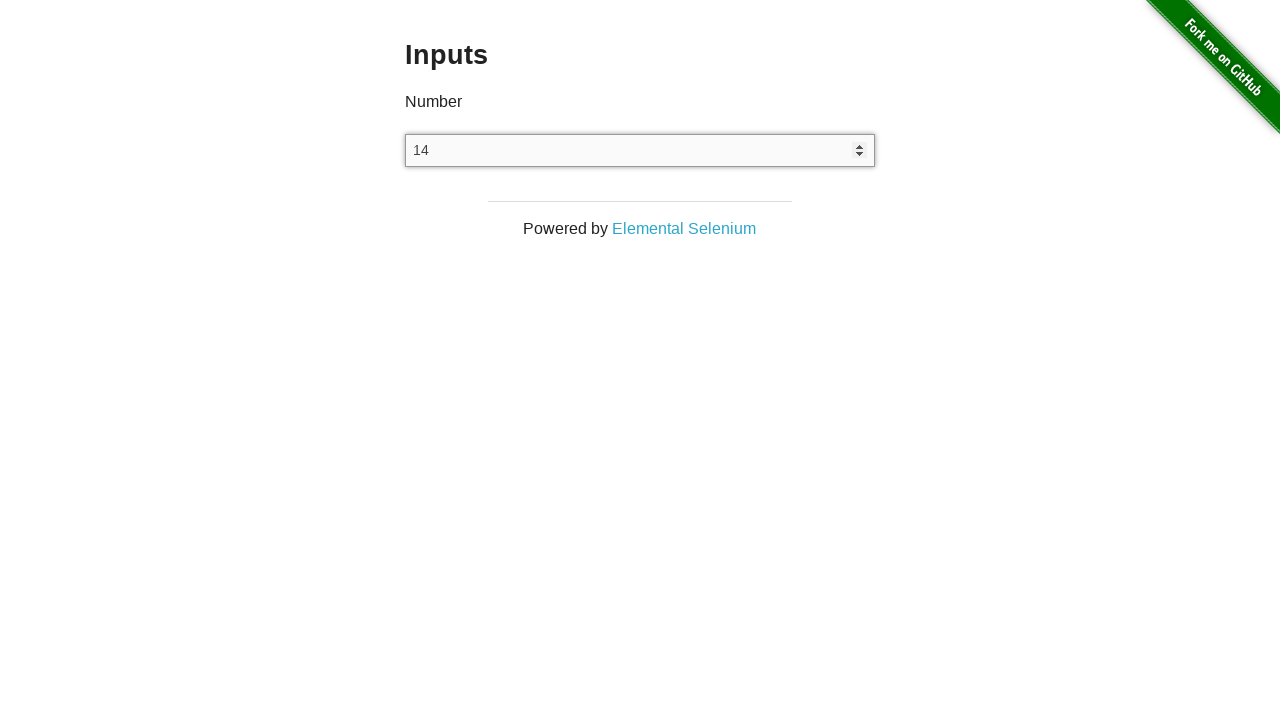

Pressed ArrowUp to increment number field value
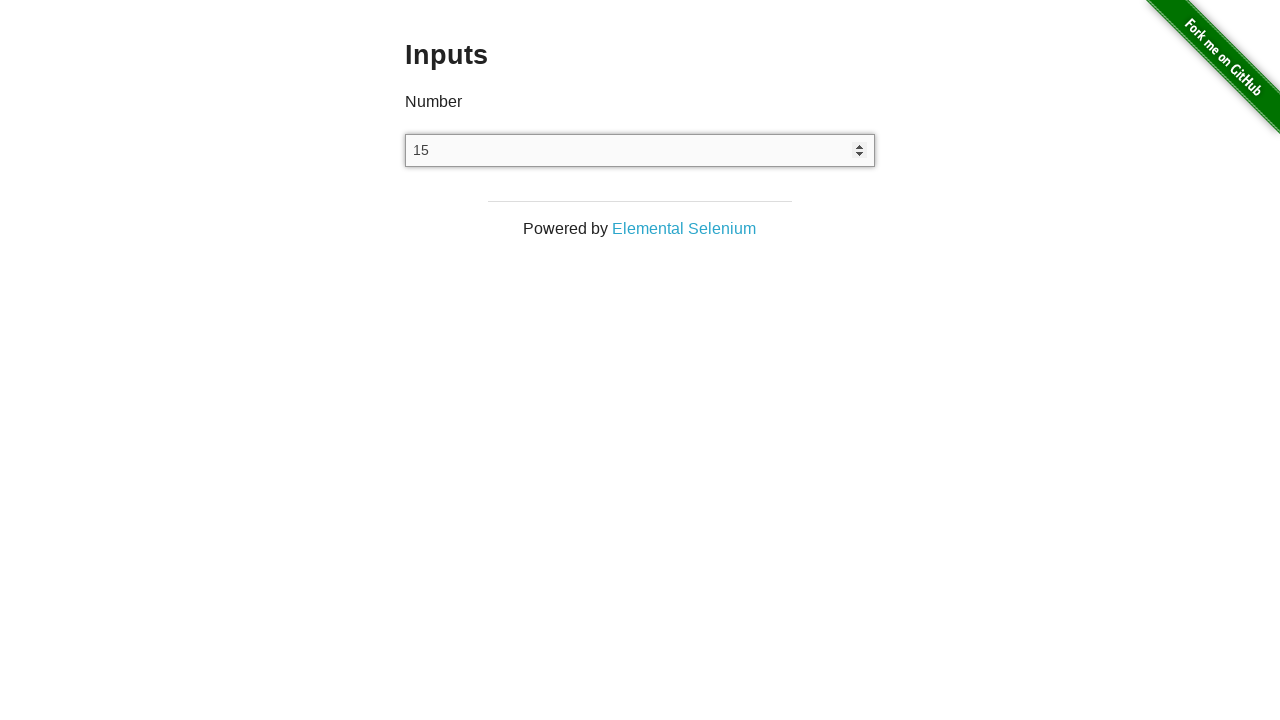

Waited 50ms for input debounce
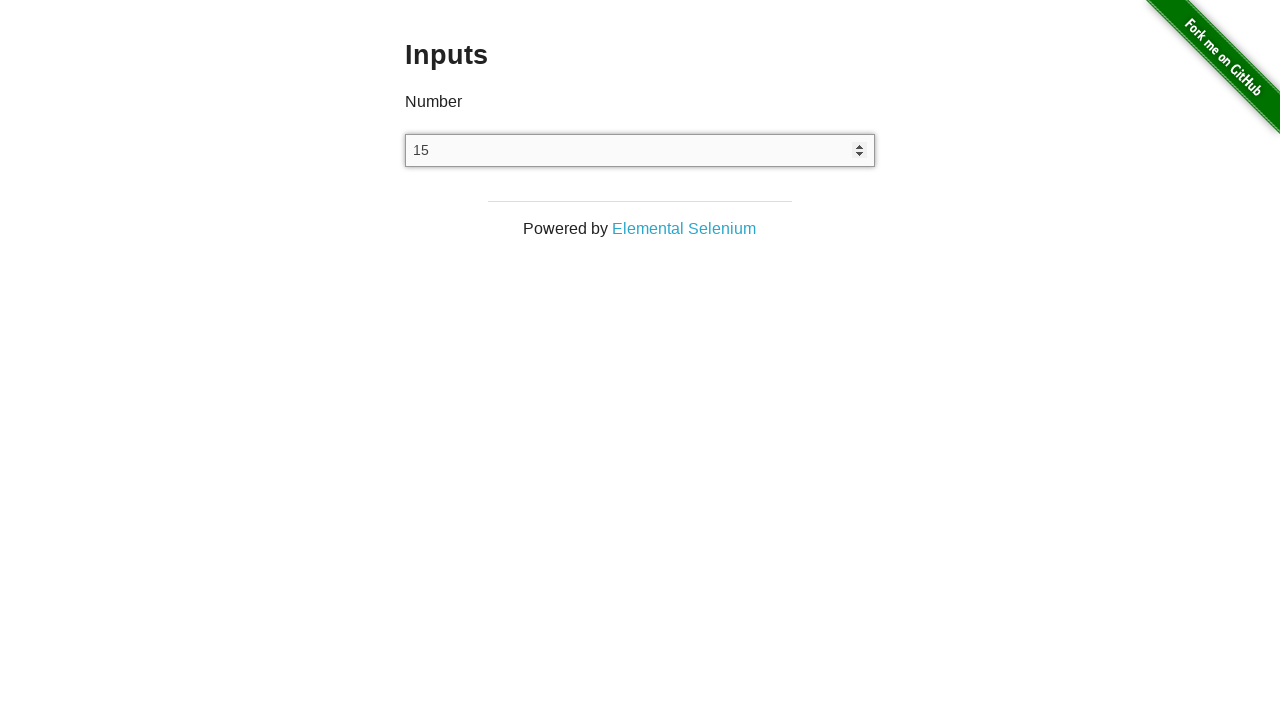

Pressed ArrowUp to increment number field value
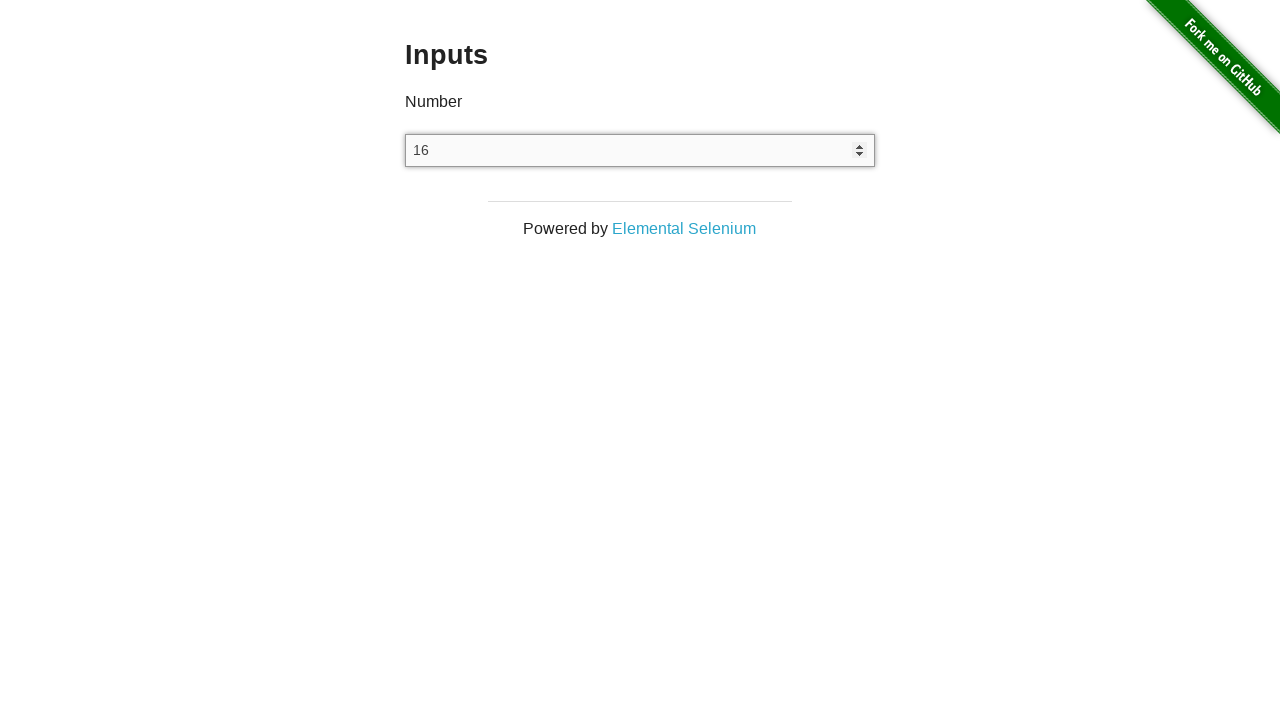

Waited 50ms for input debounce
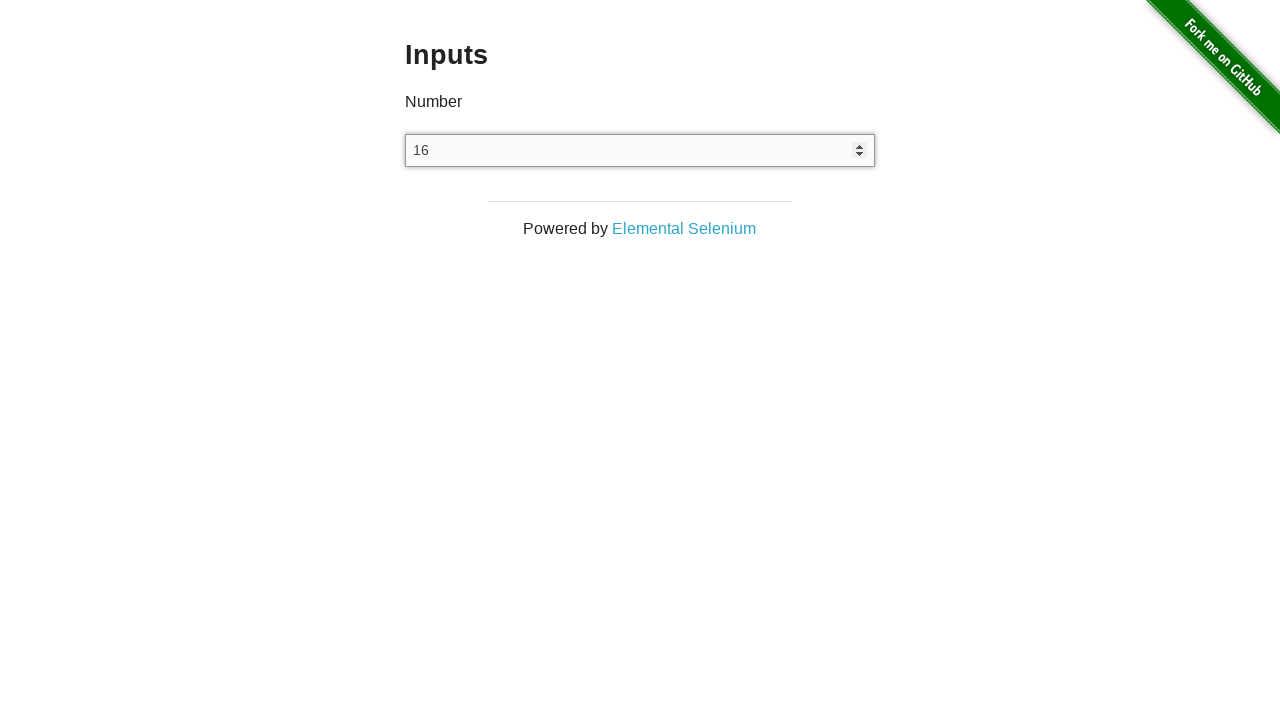

Pressed ArrowUp to increment number field value
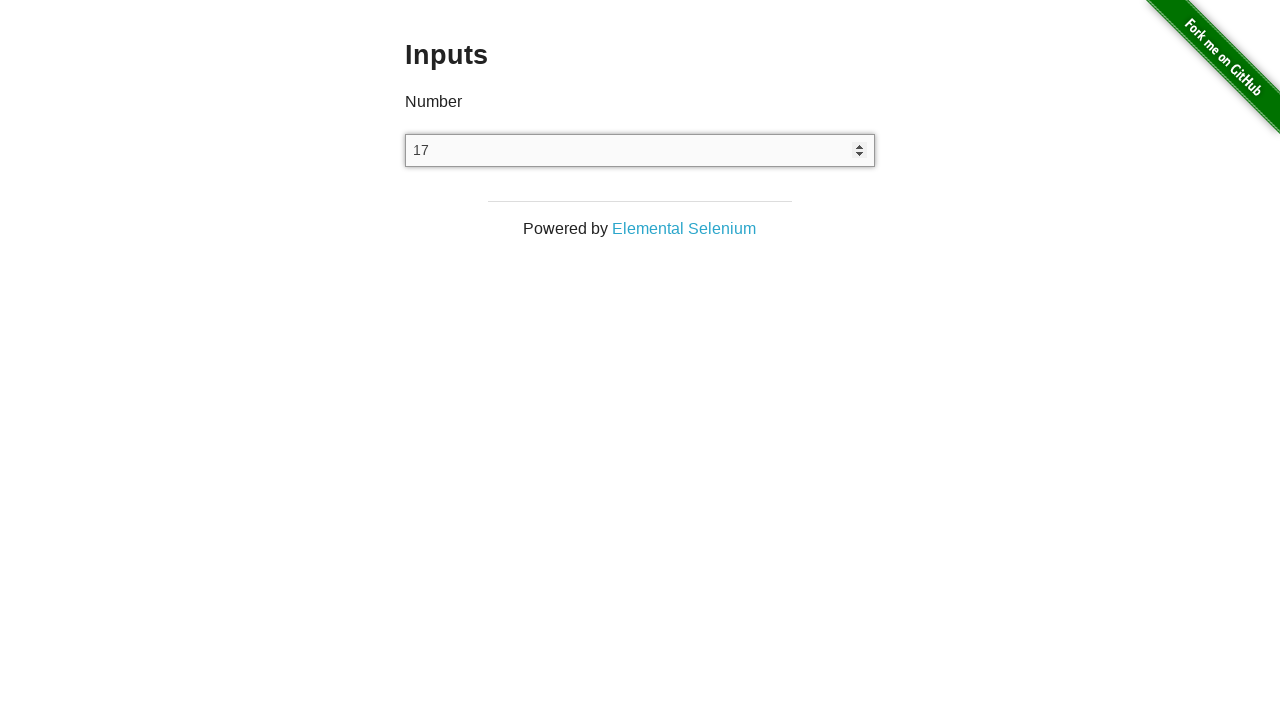

Waited 50ms for input debounce
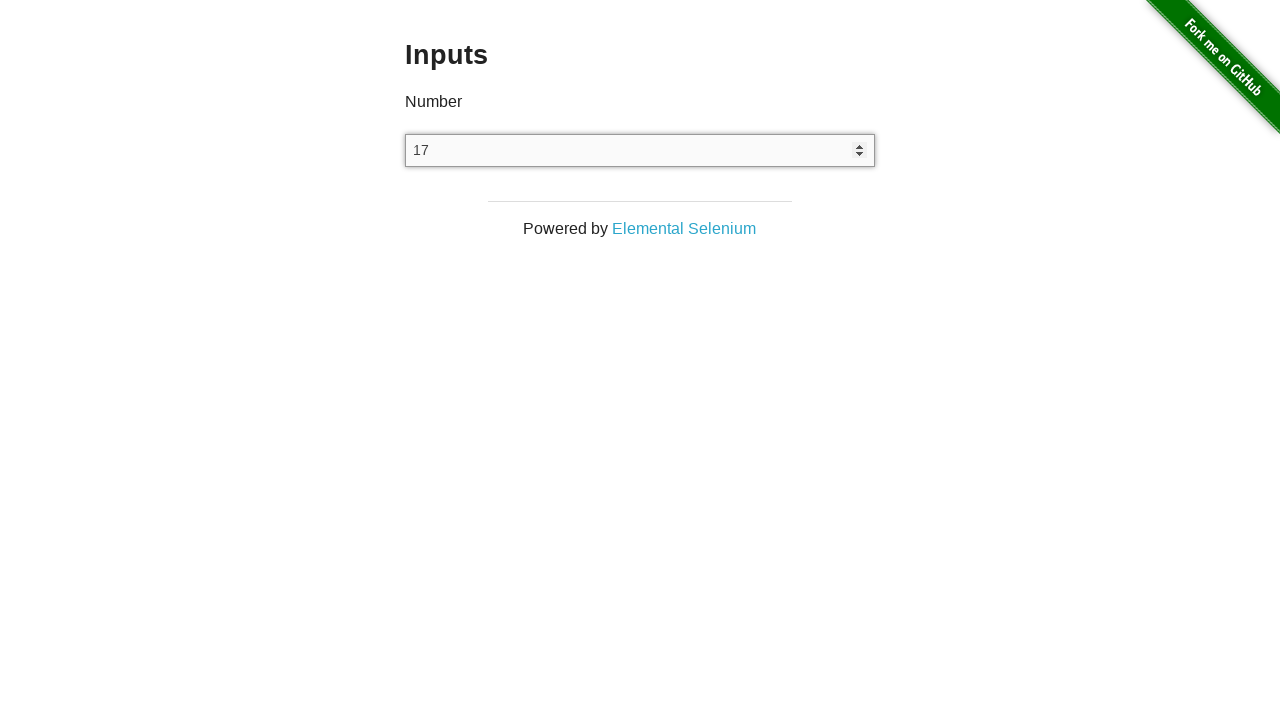

Pressed ArrowUp to increment number field value
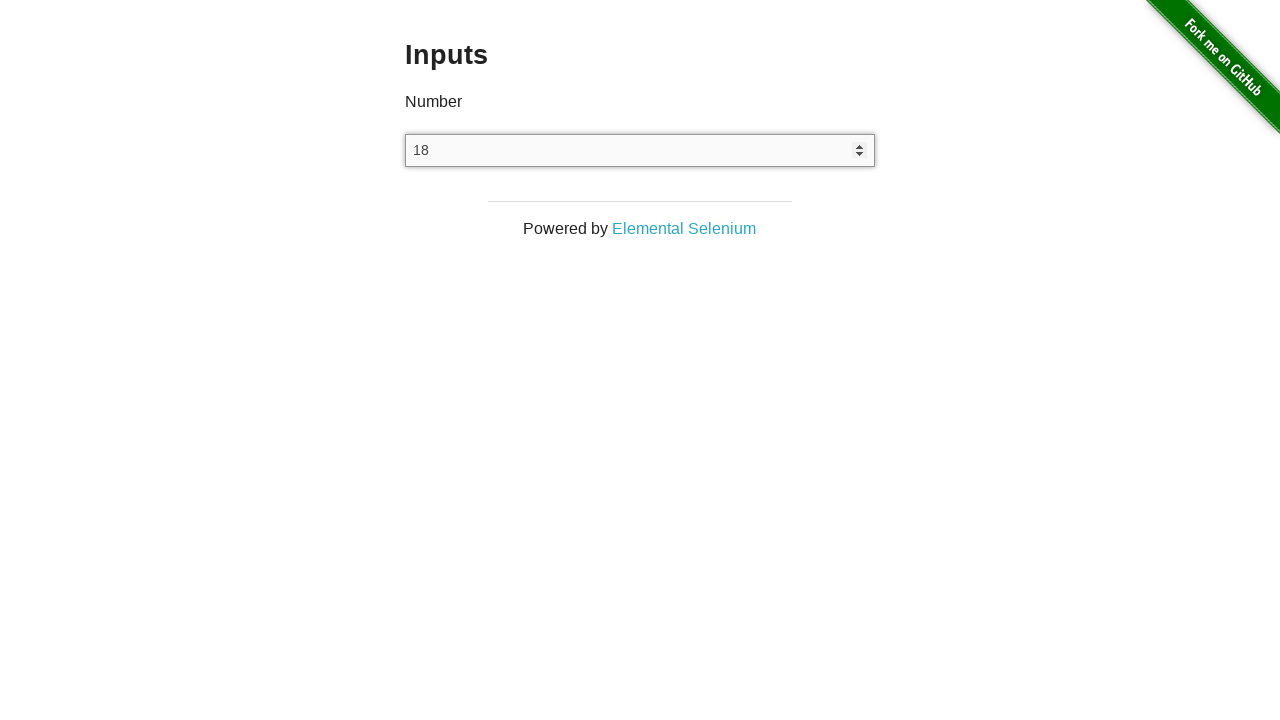

Waited 50ms for input debounce
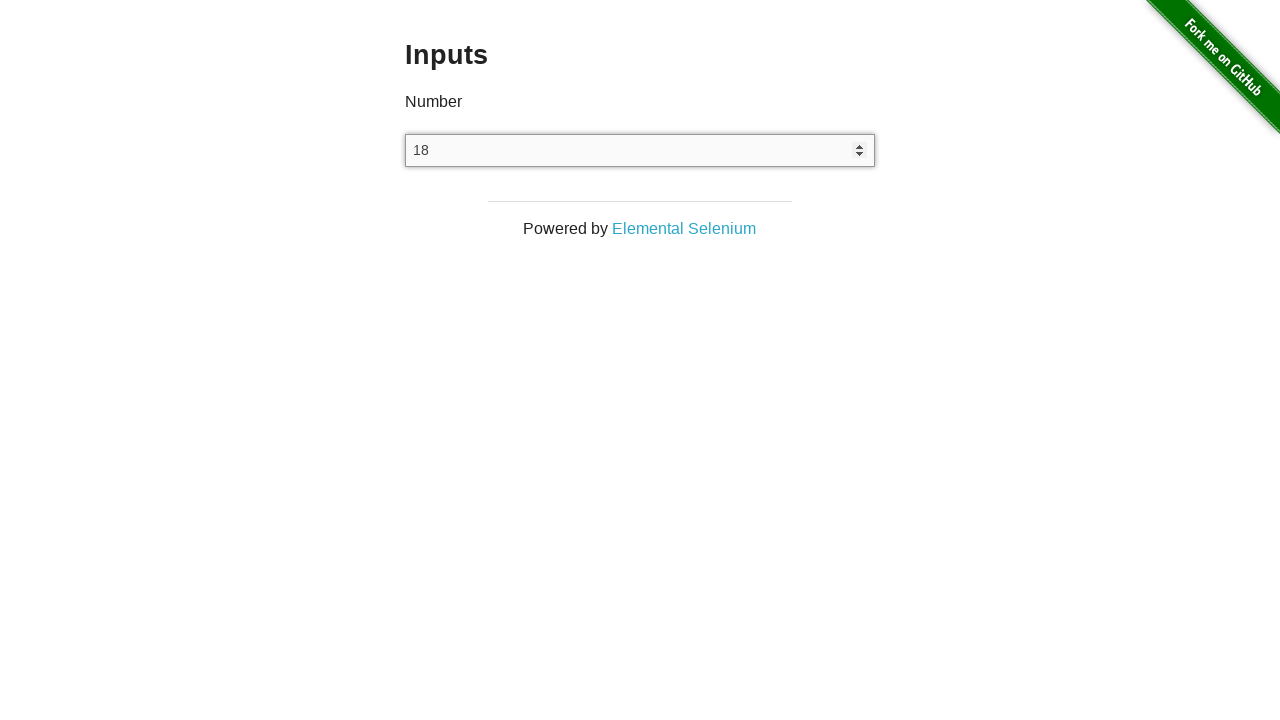

Pressed ArrowUp to increment number field value
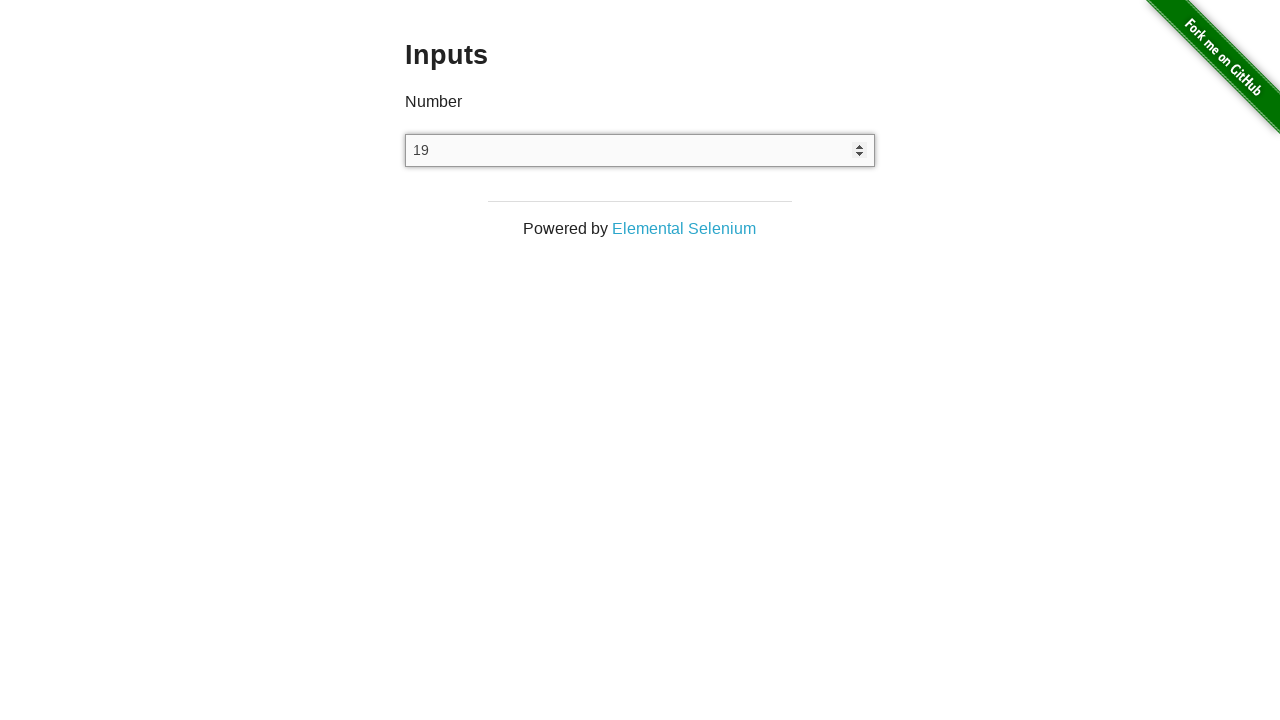

Waited 50ms for input debounce
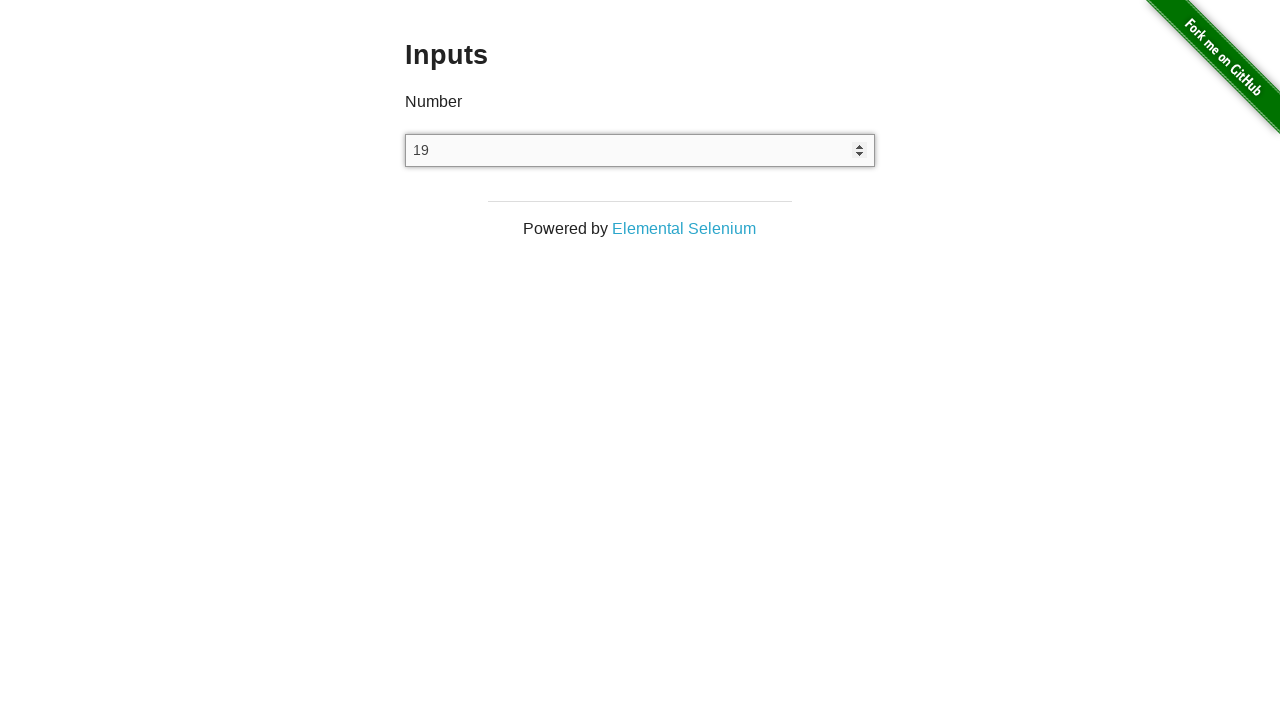

Pressed ArrowUp to increment number field value
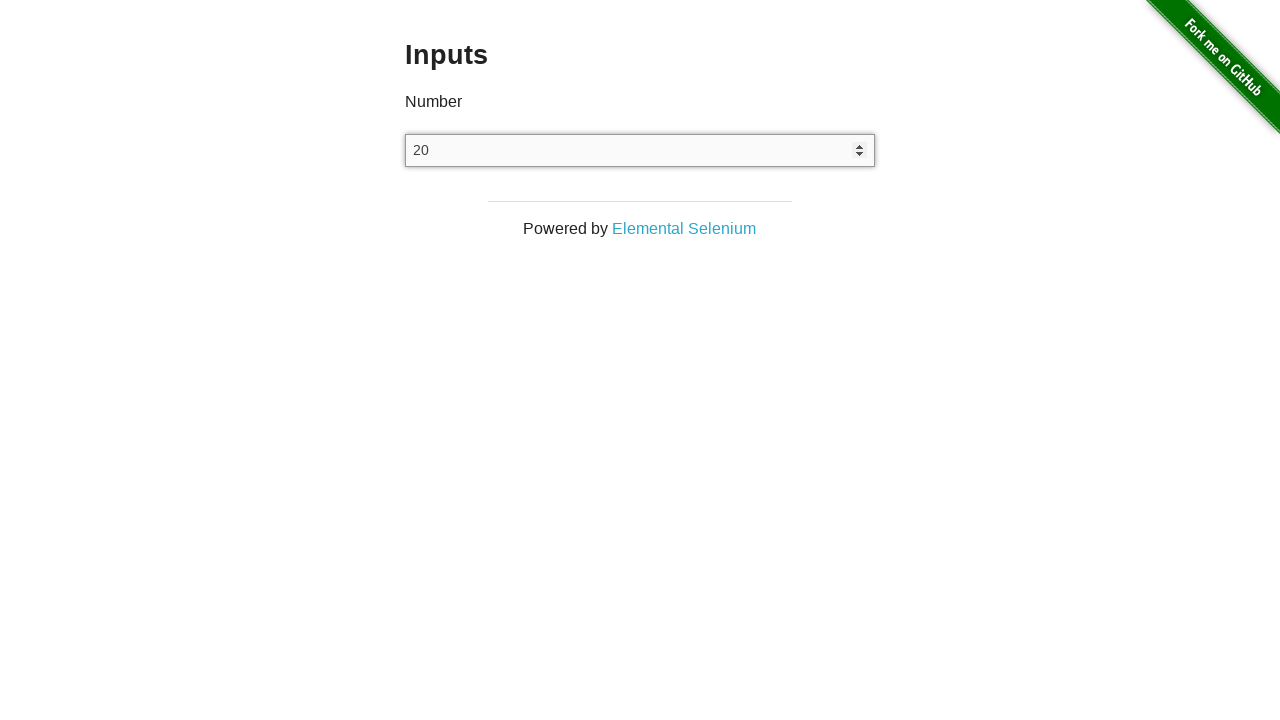

Waited 50ms for input debounce
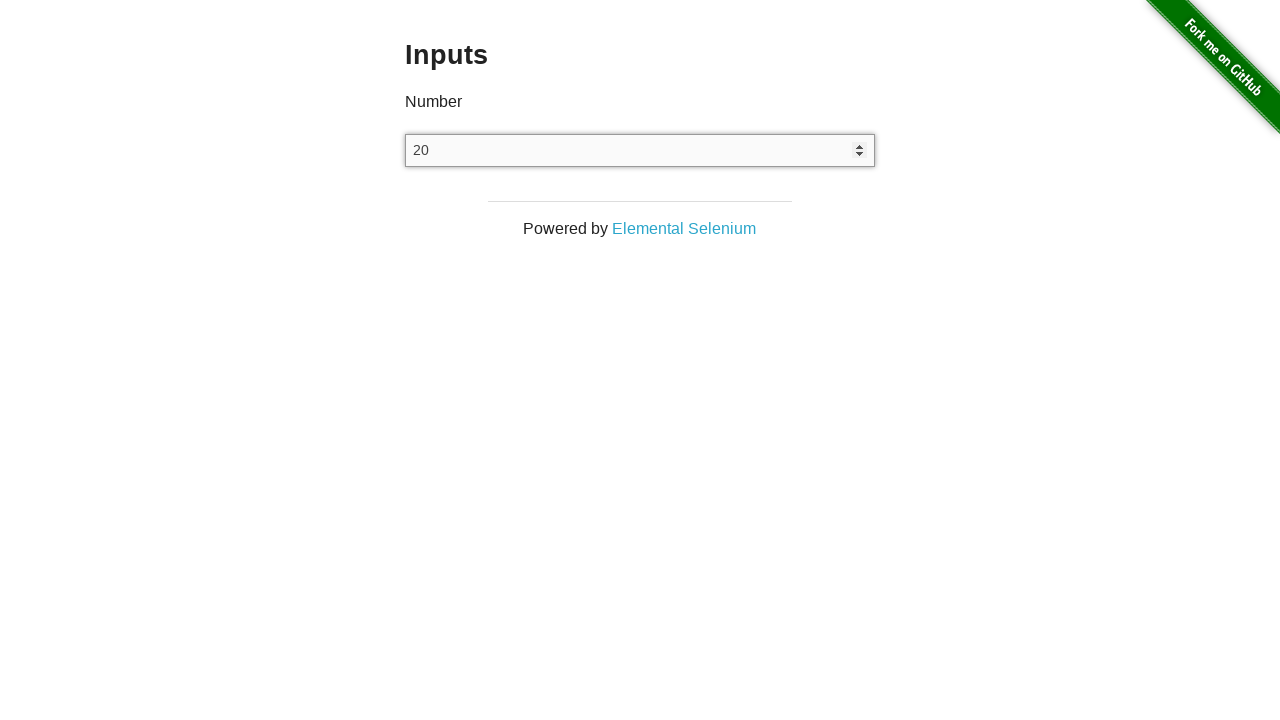

Pressed ArrowUp to increment number field value
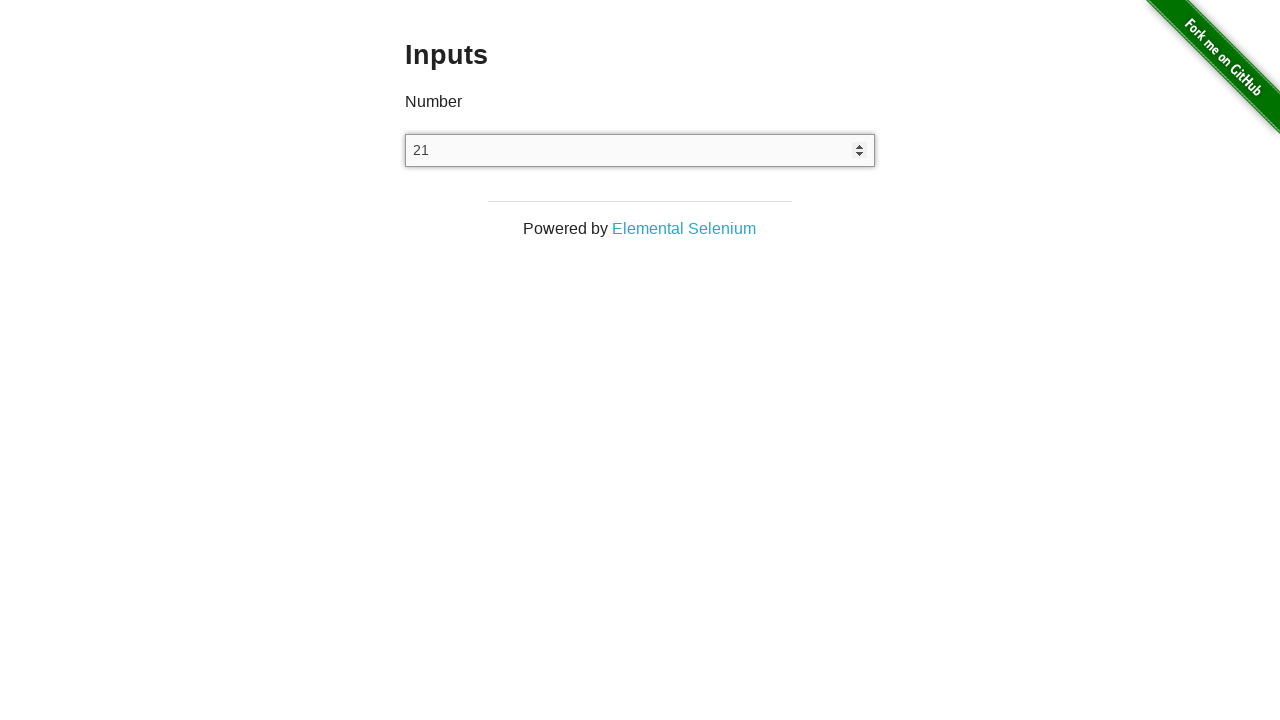

Waited 50ms for input debounce
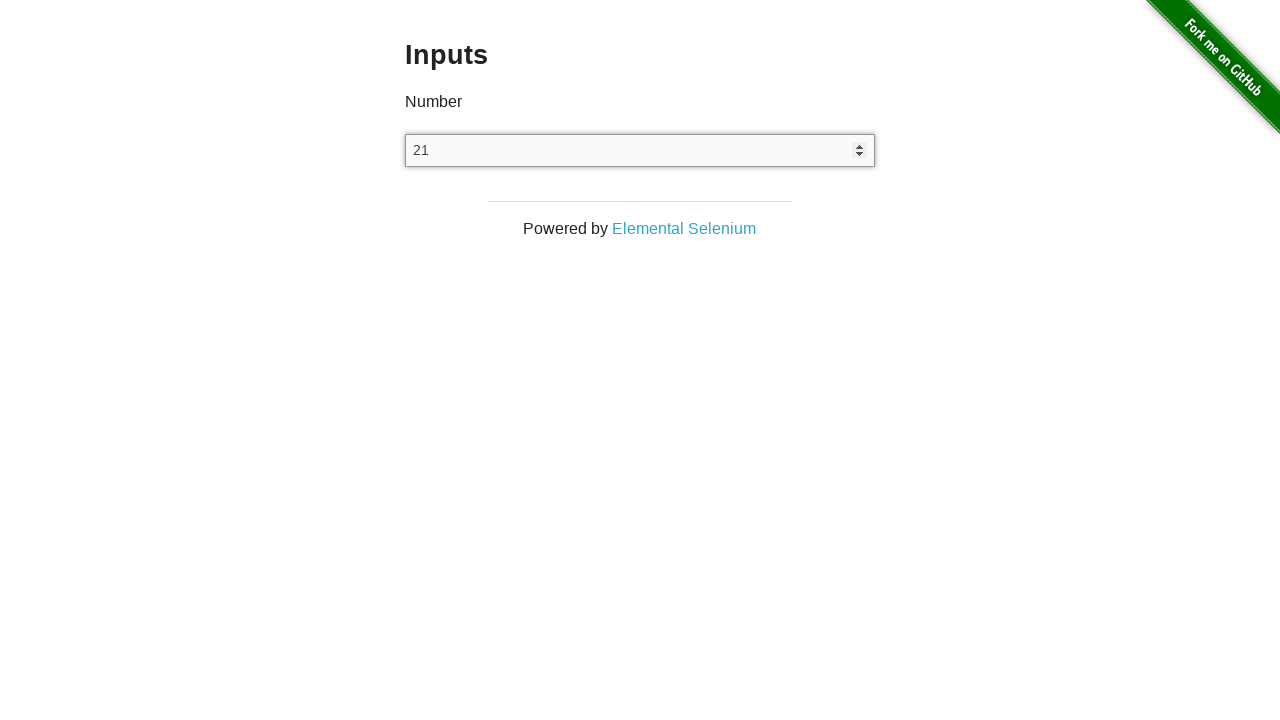

Pressed ArrowUp to increment number field value
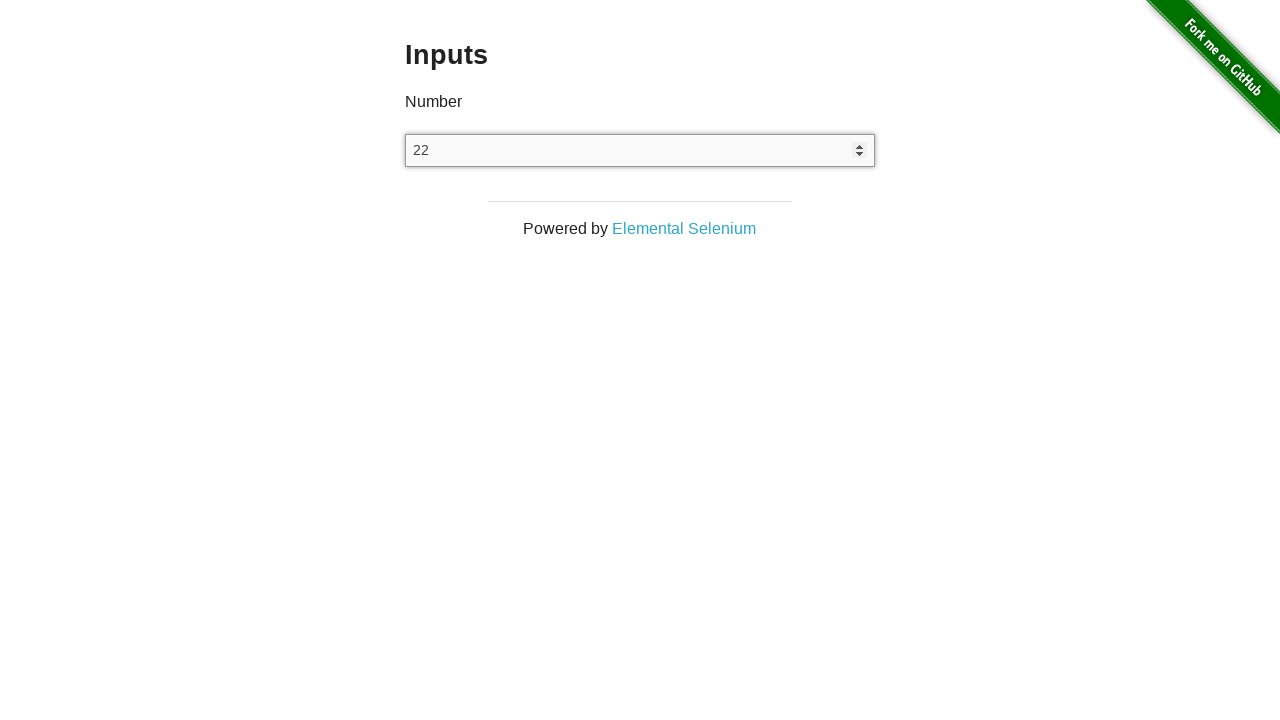

Waited 50ms for input debounce
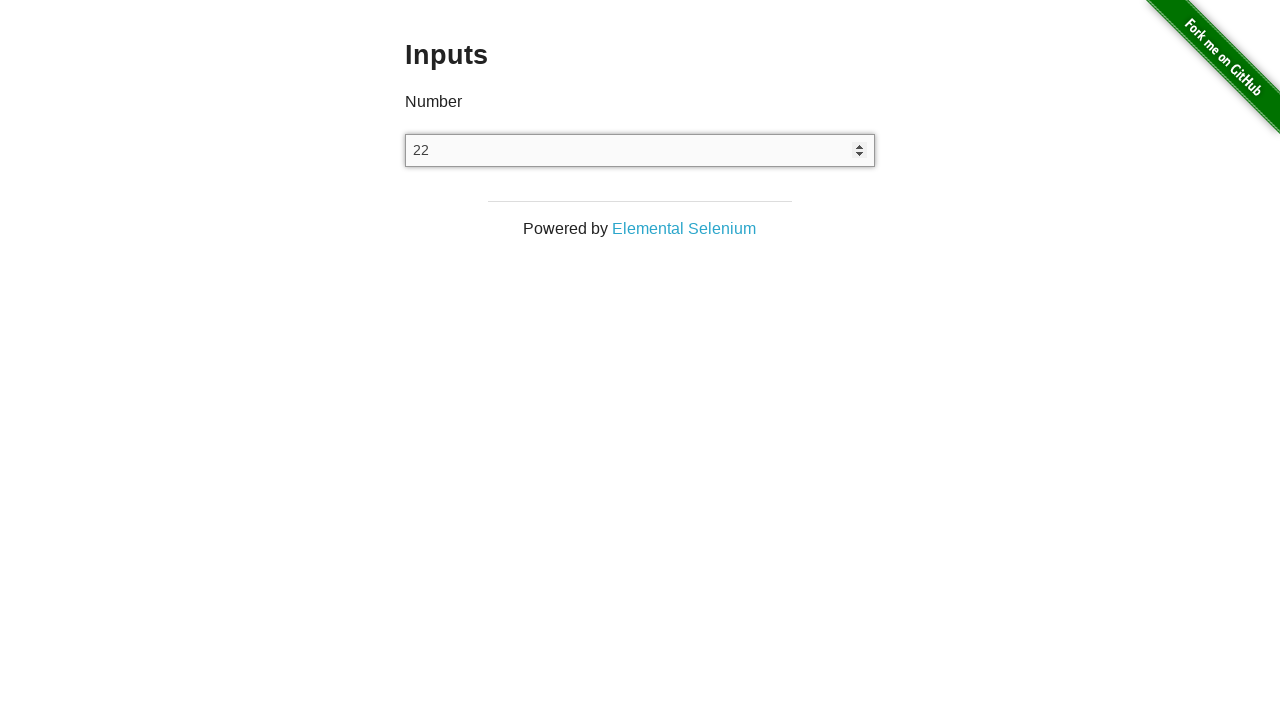

Pressed ArrowUp to increment number field value
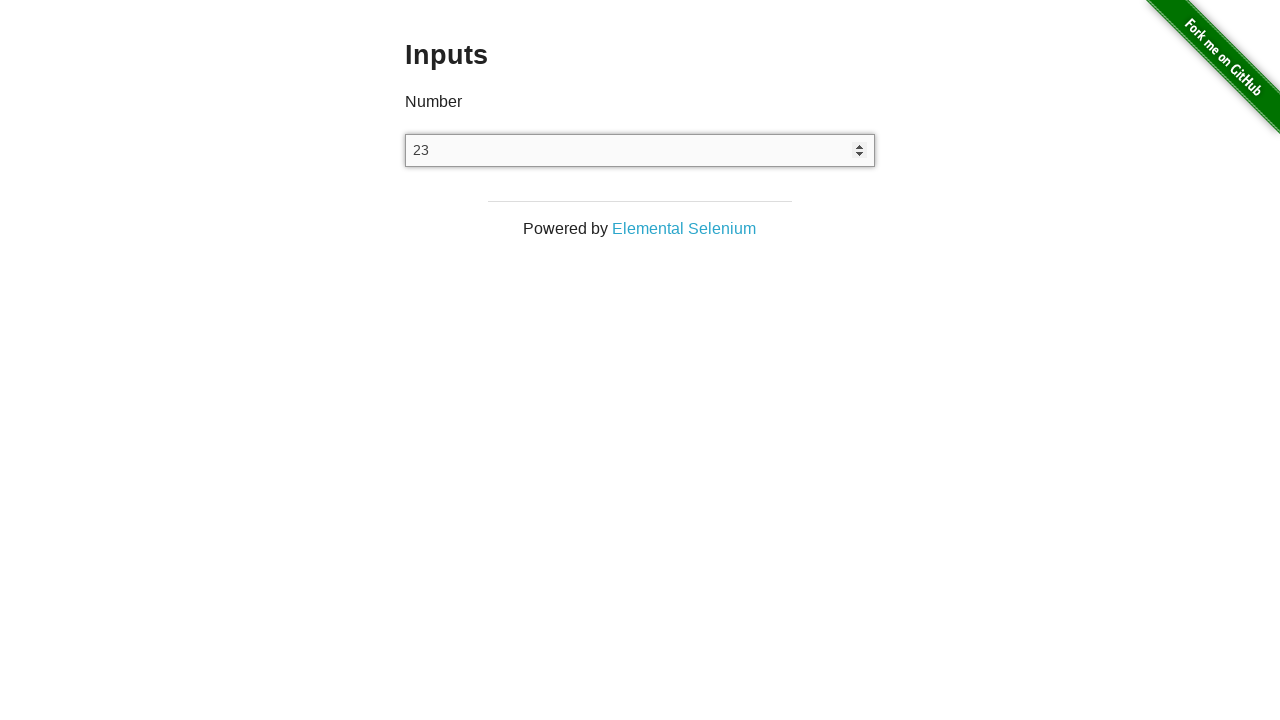

Waited 50ms for input debounce
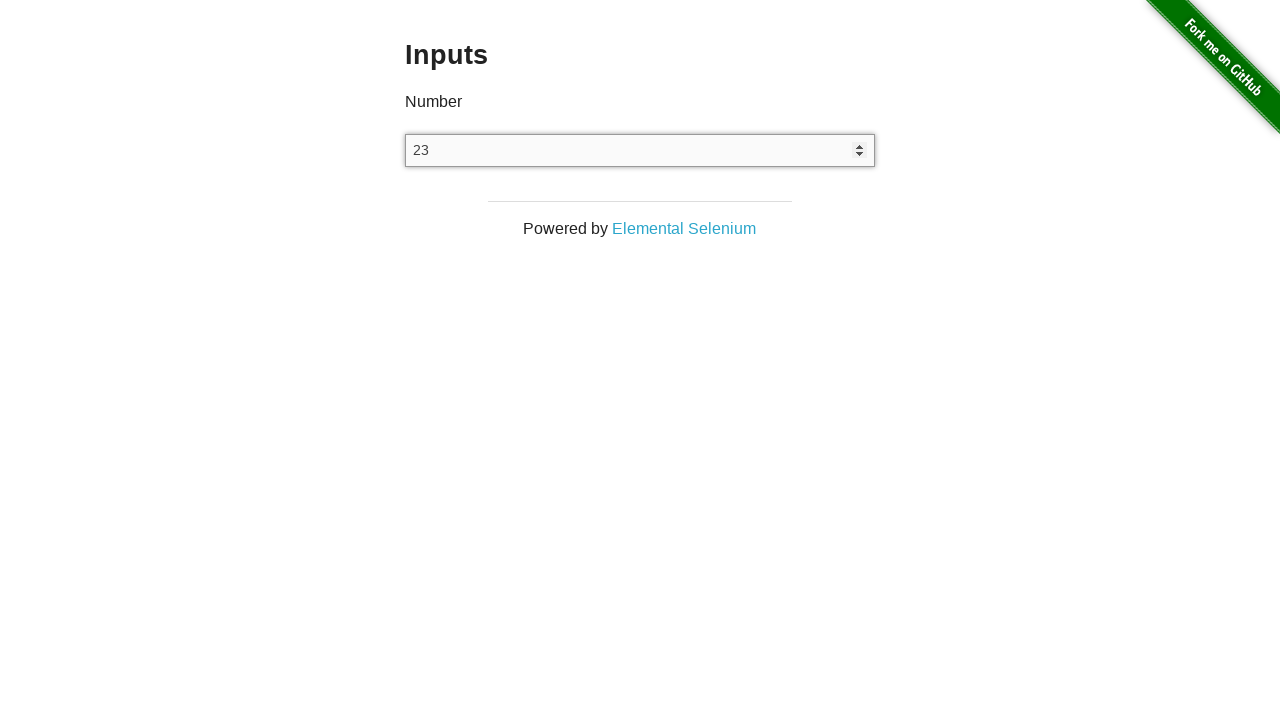

Pressed ArrowUp to increment number field value
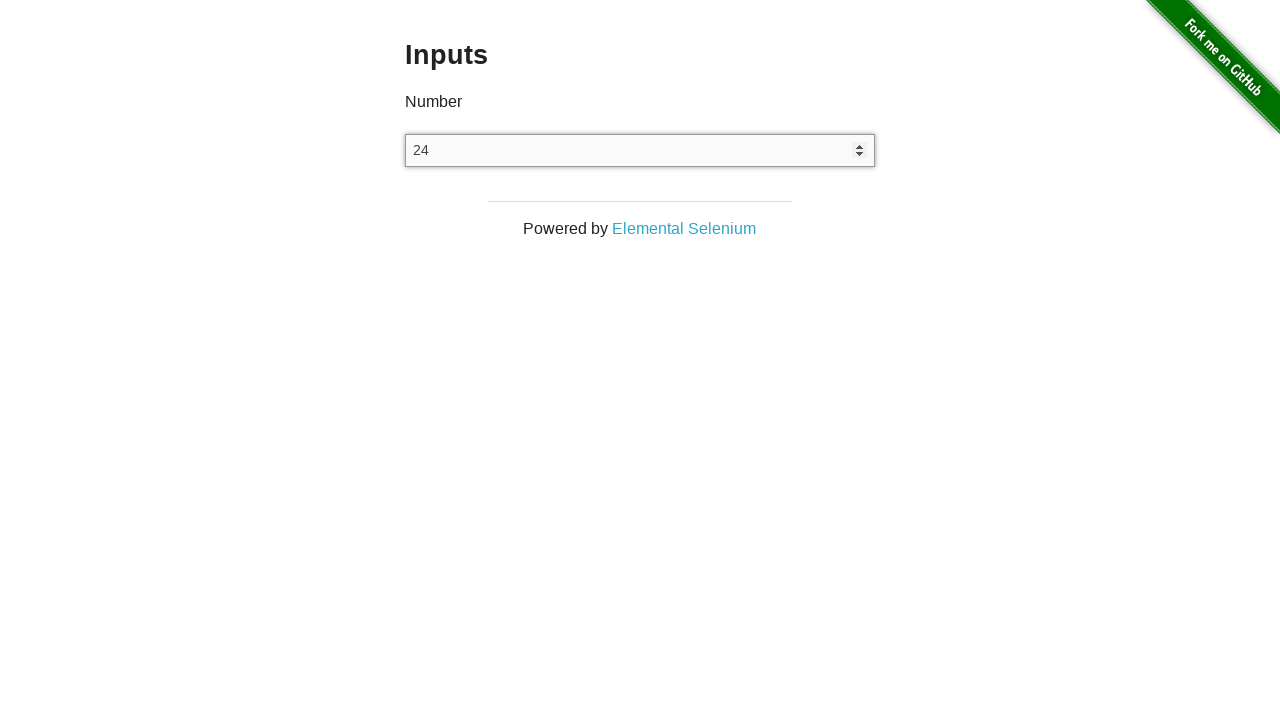

Waited 50ms for input debounce
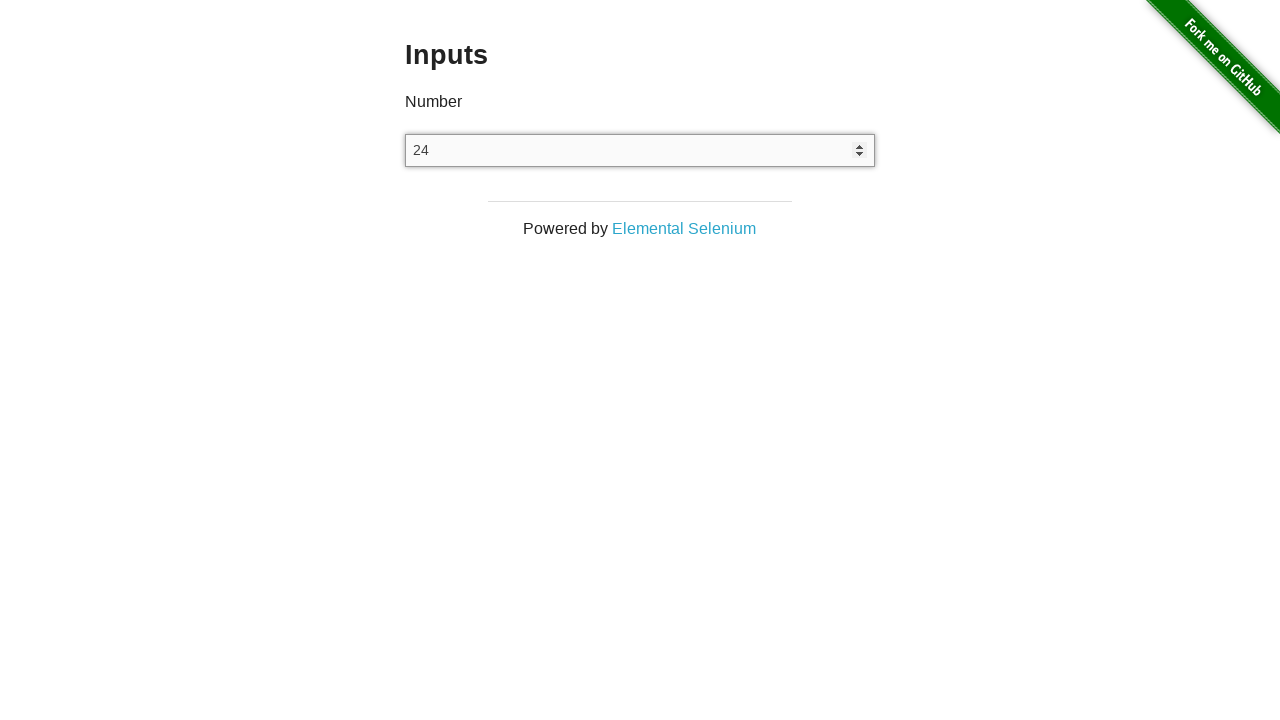

Pressed ArrowUp to increment number field value
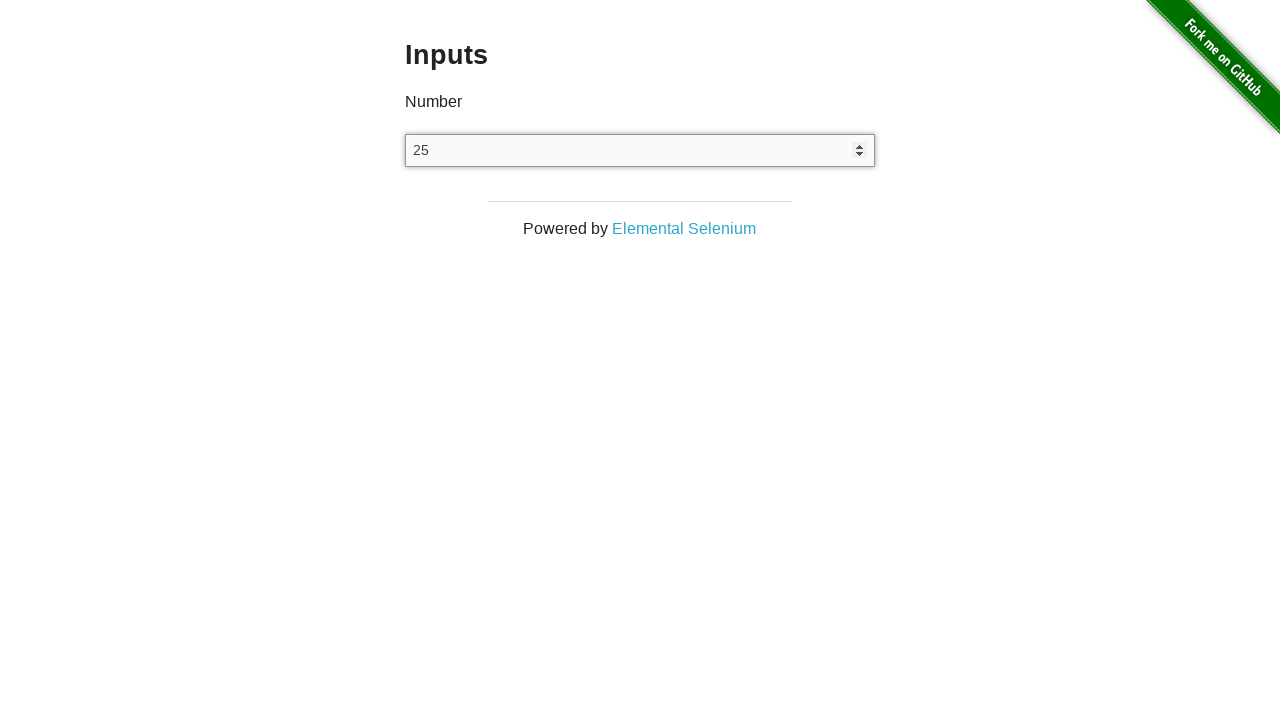

Waited 50ms for input debounce
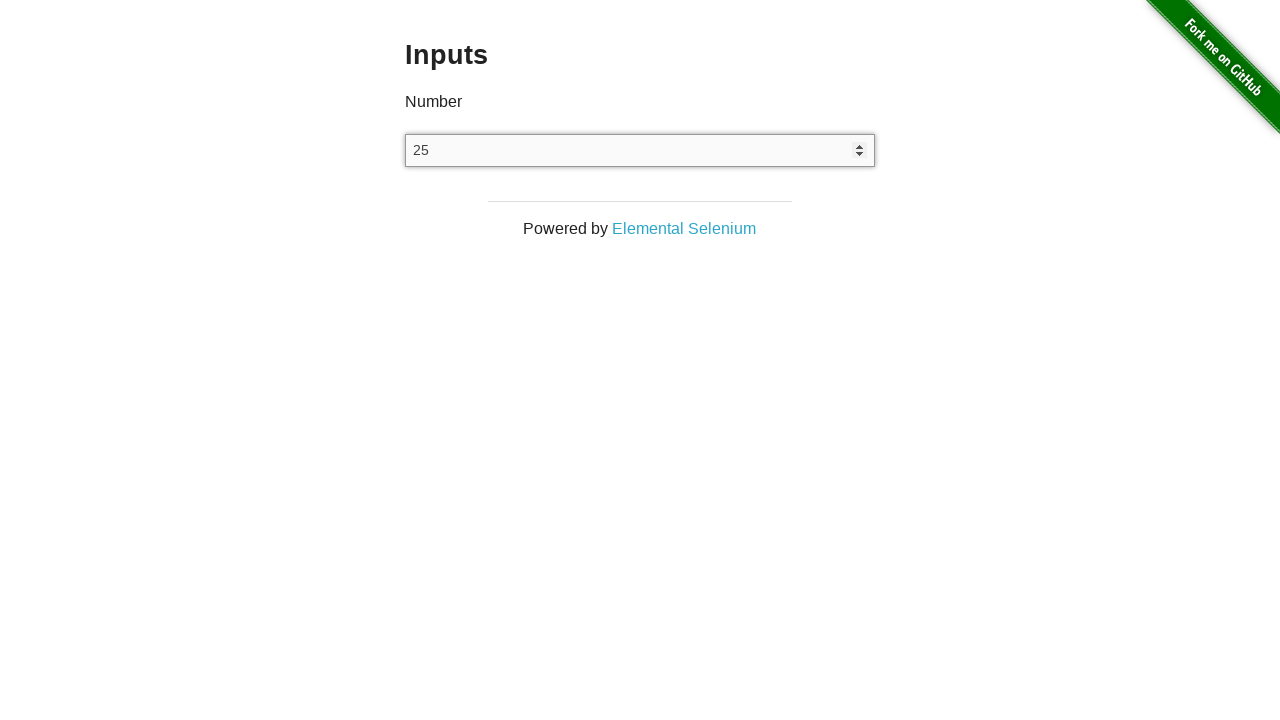

Pressed ArrowDown to decrement number field value
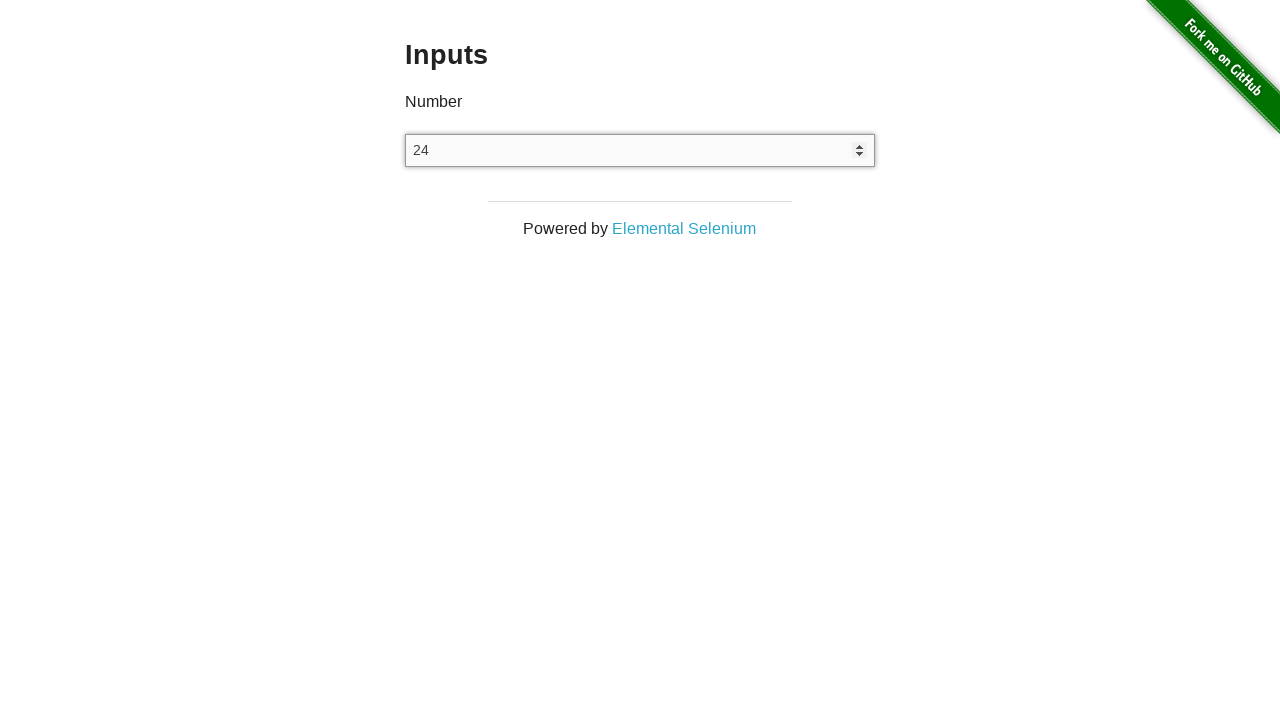

Waited 50ms for input debounce
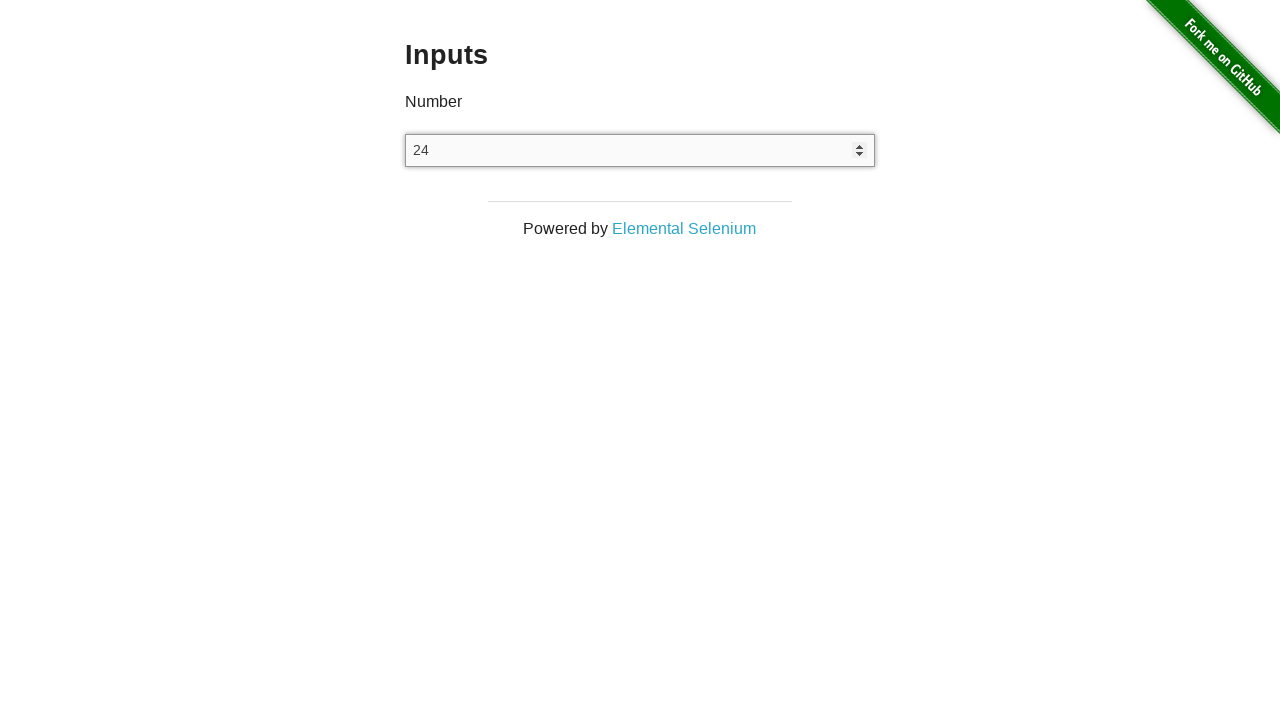

Pressed ArrowDown to decrement number field value
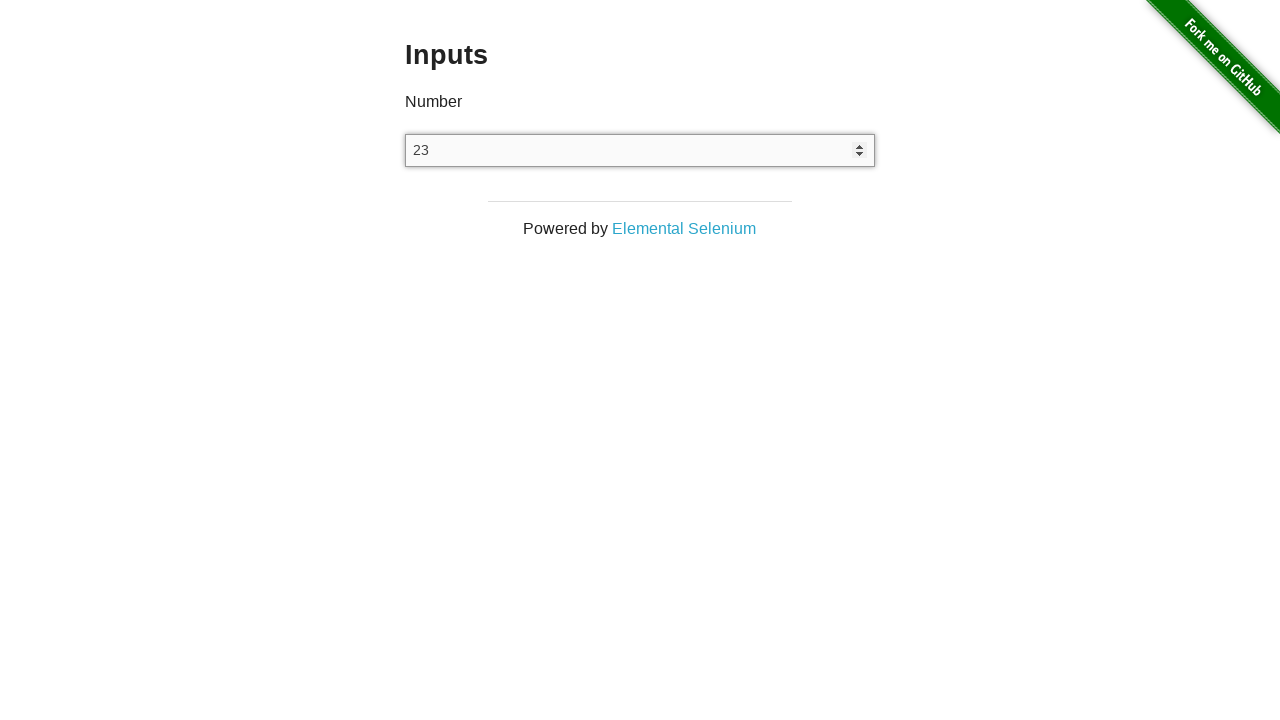

Waited 50ms for input debounce
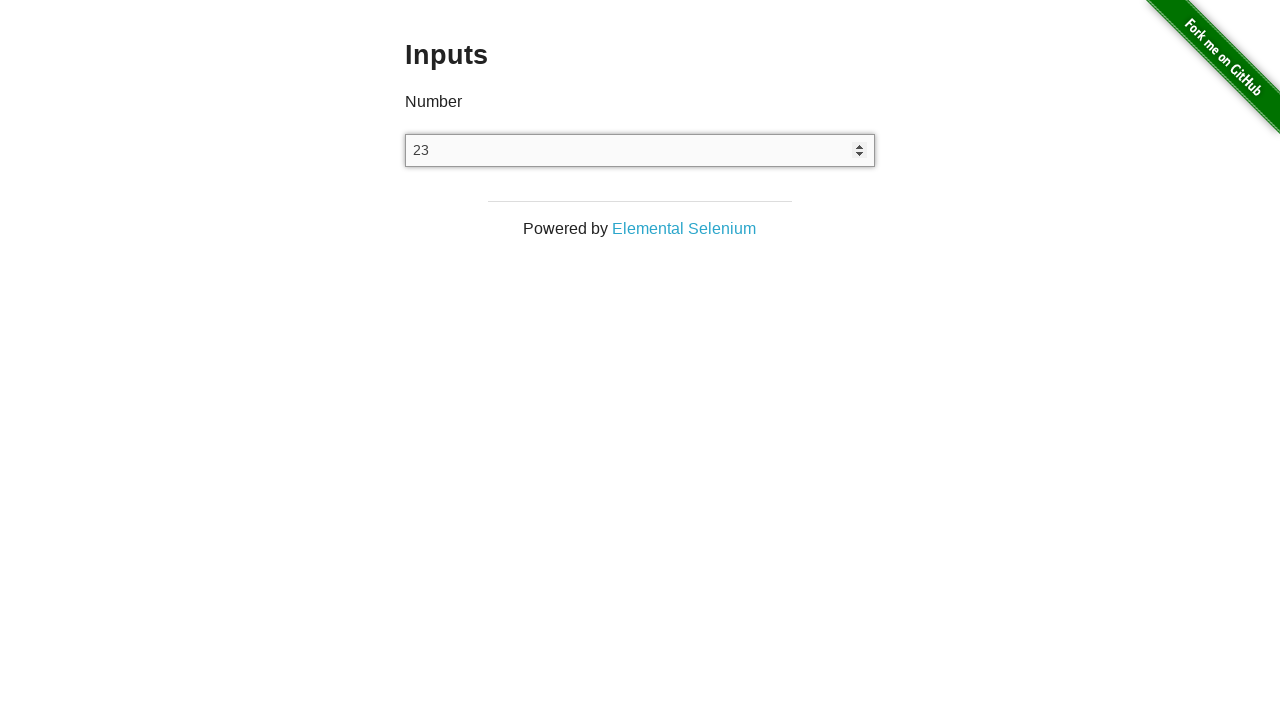

Pressed ArrowDown to decrement number field value
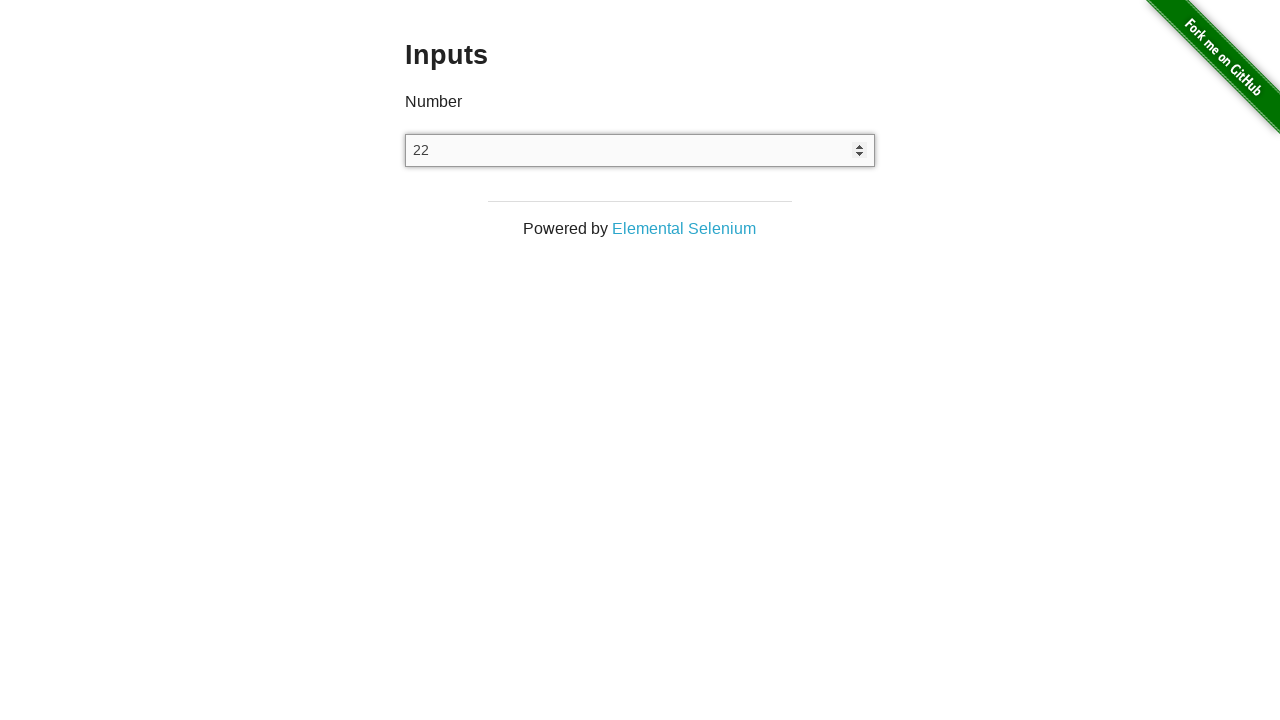

Waited 50ms for input debounce
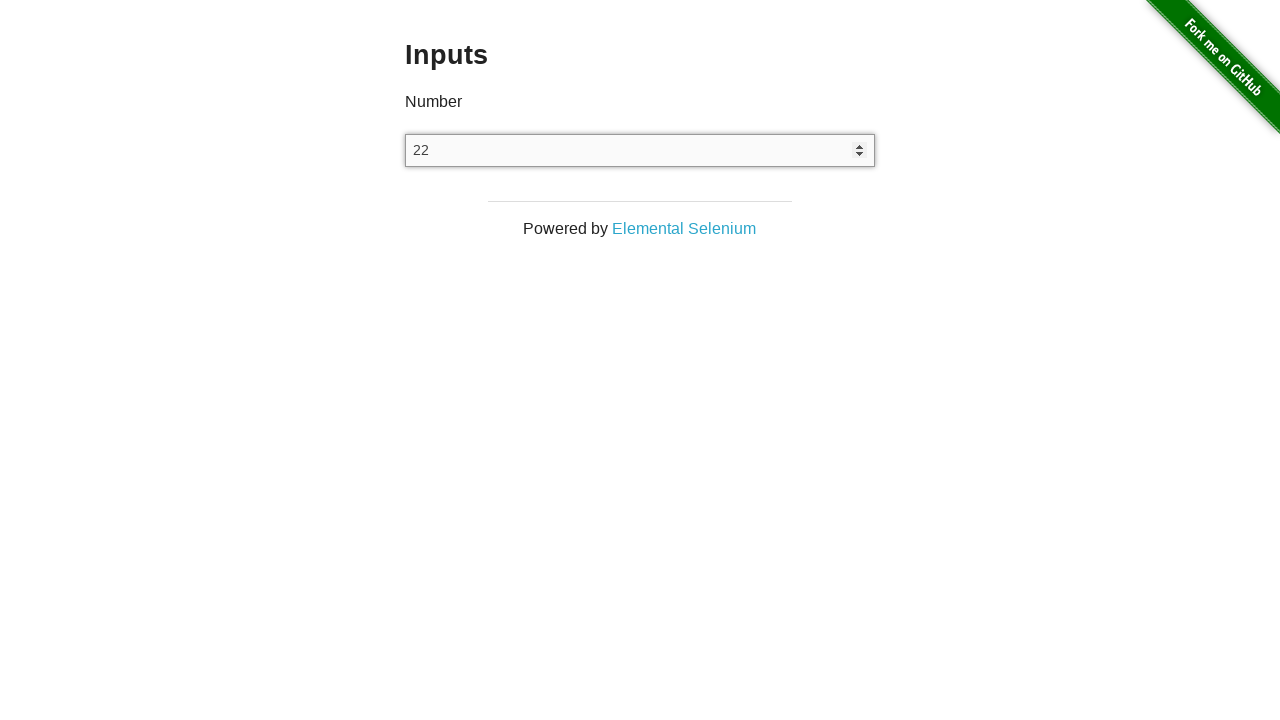

Pressed ArrowDown to decrement number field value
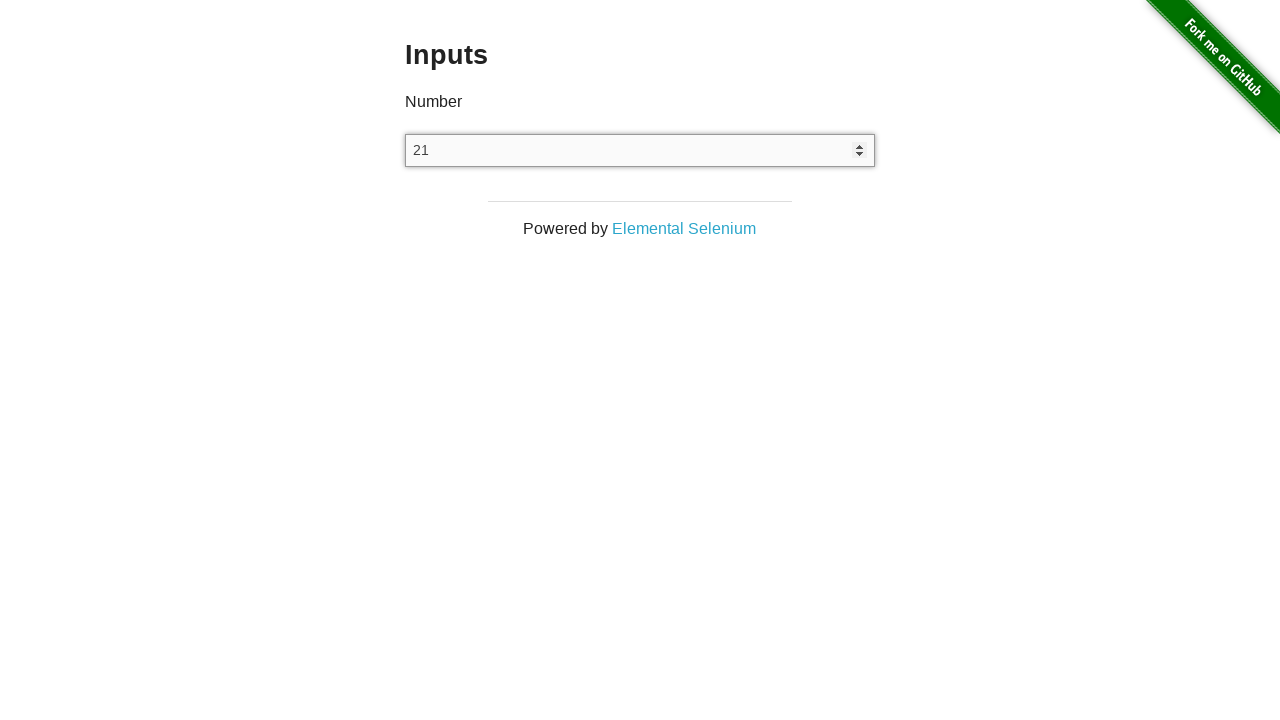

Waited 50ms for input debounce
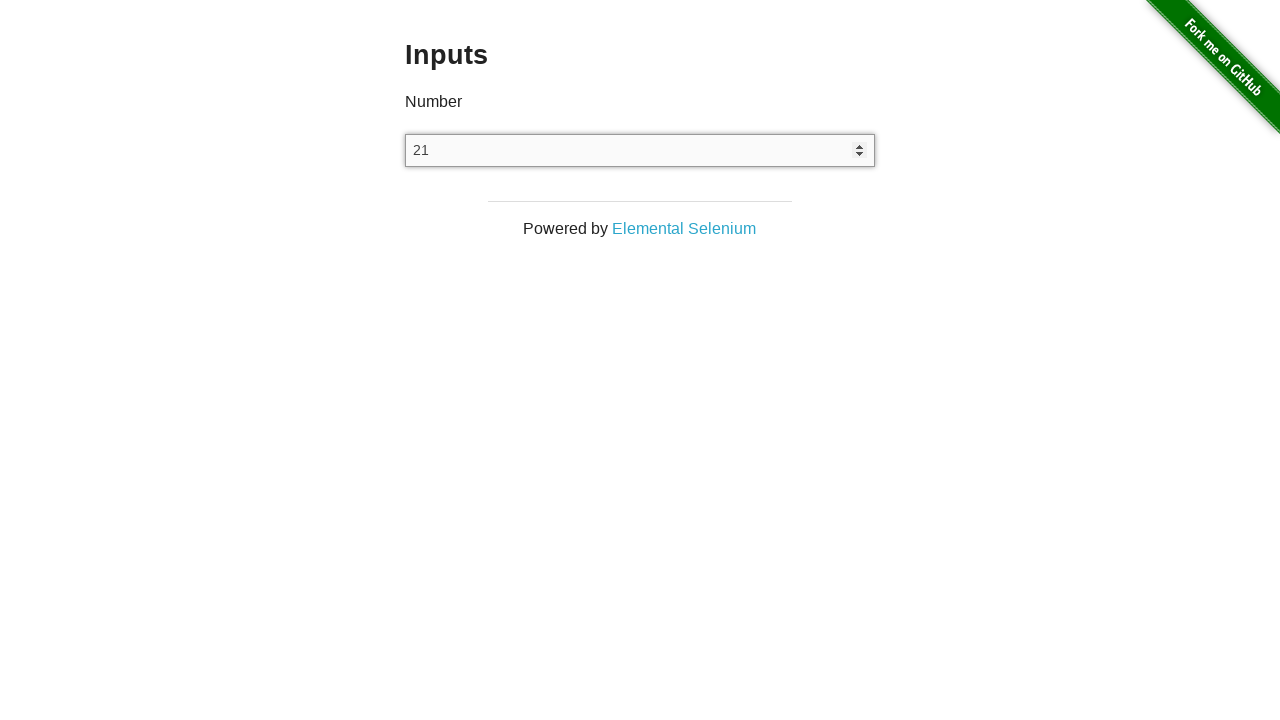

Pressed ArrowDown to decrement number field value
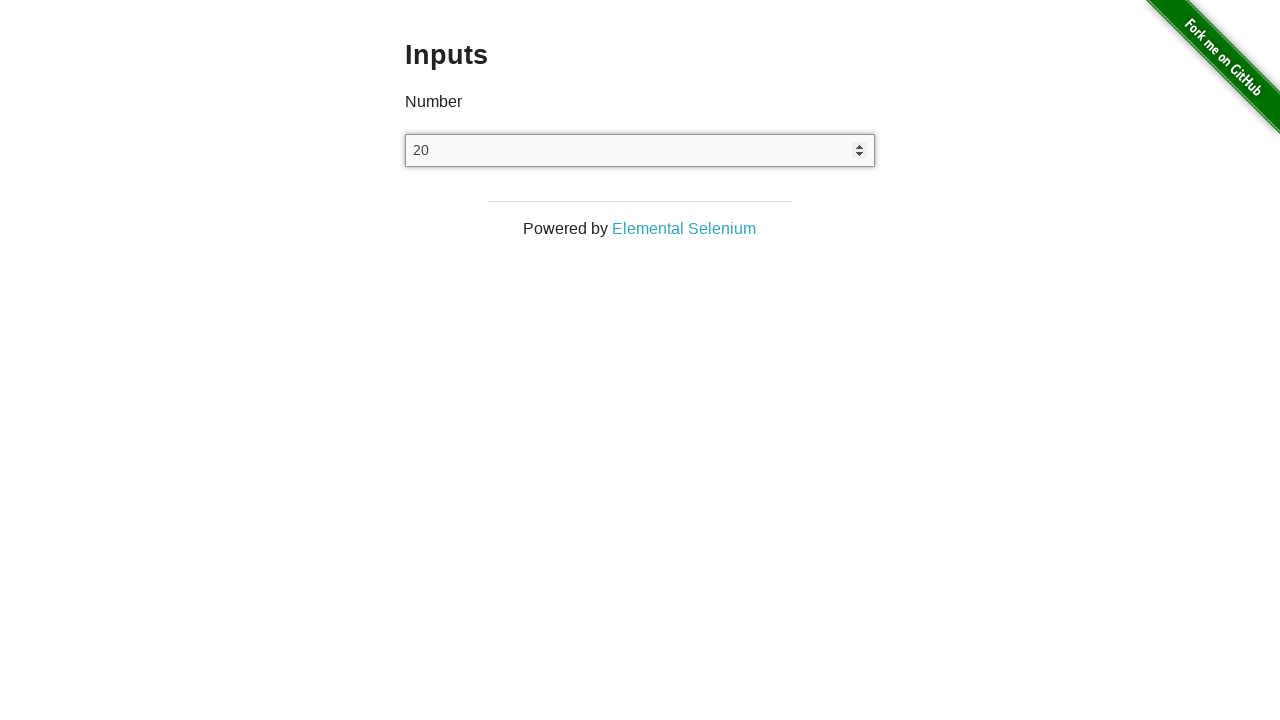

Waited 50ms for input debounce
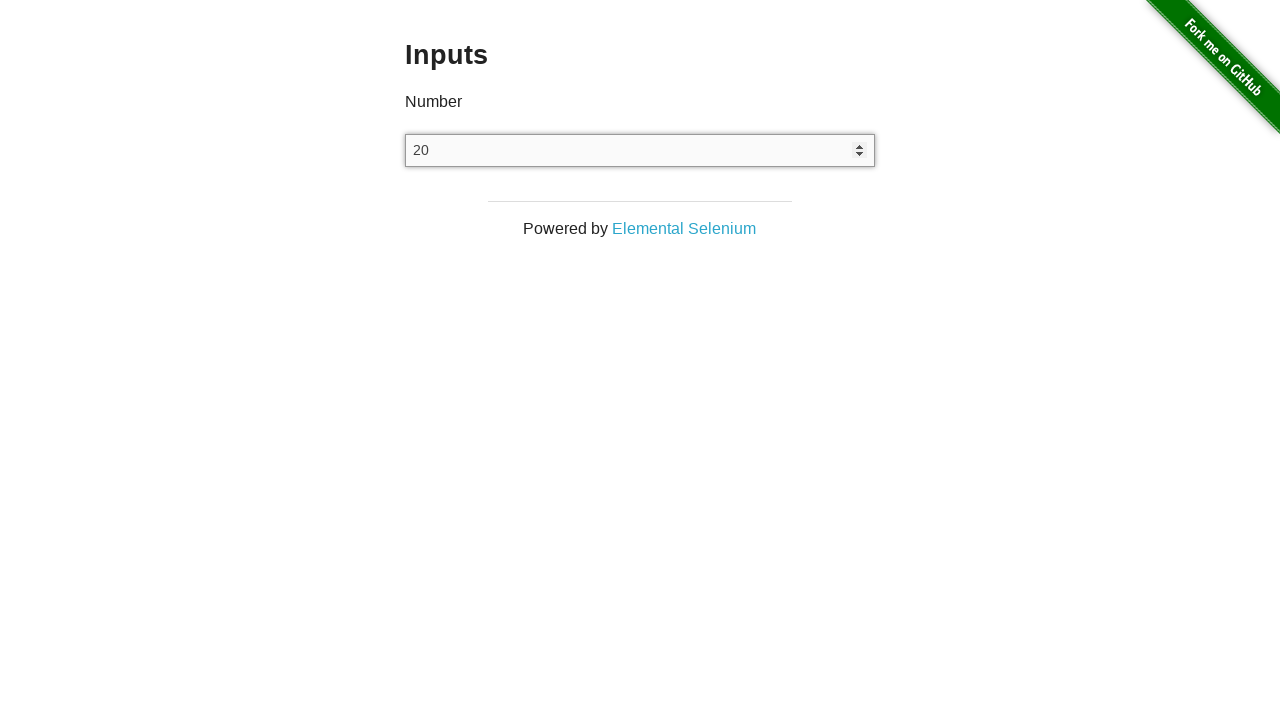

Pressed ArrowDown to decrement number field value
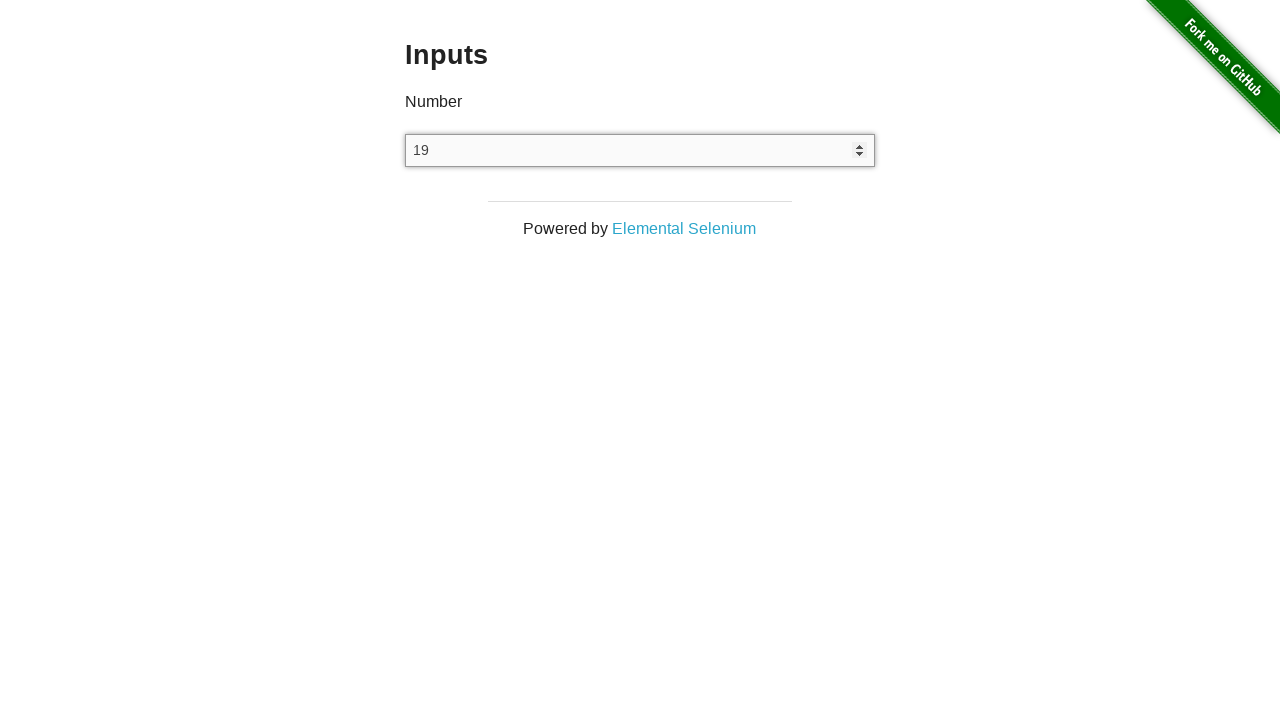

Waited 50ms for input debounce
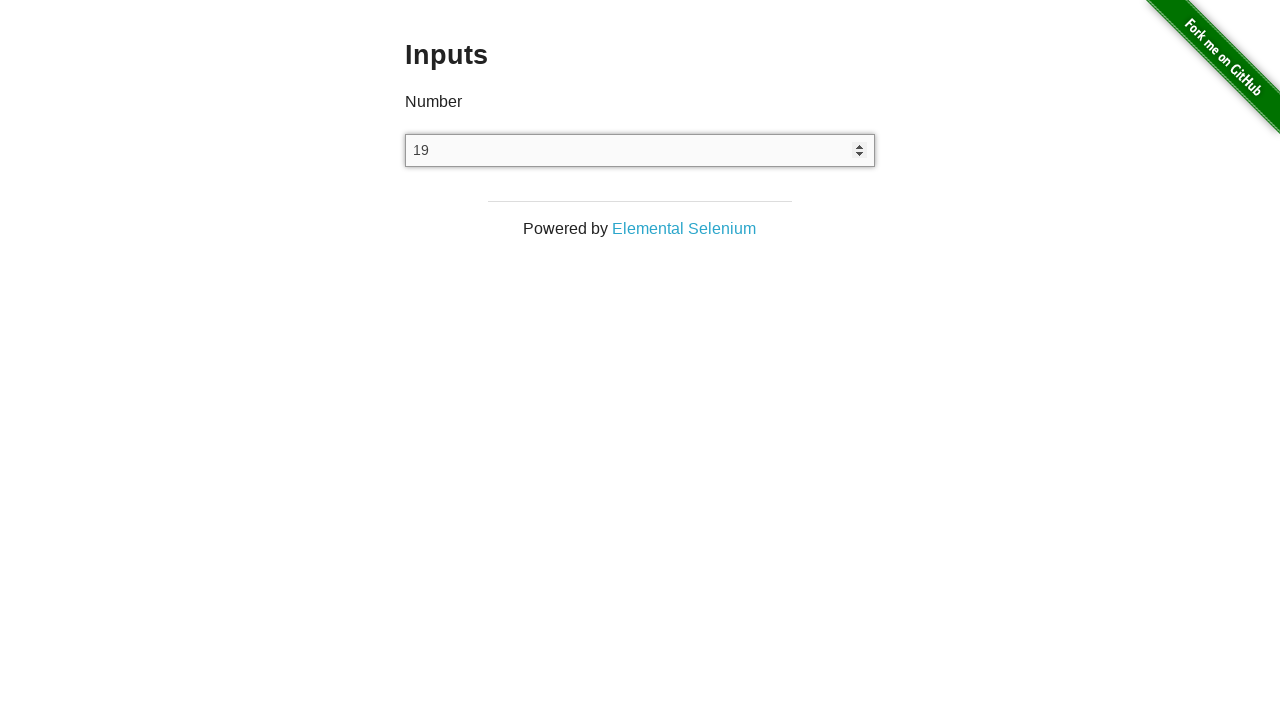

Pressed ArrowDown to decrement number field value
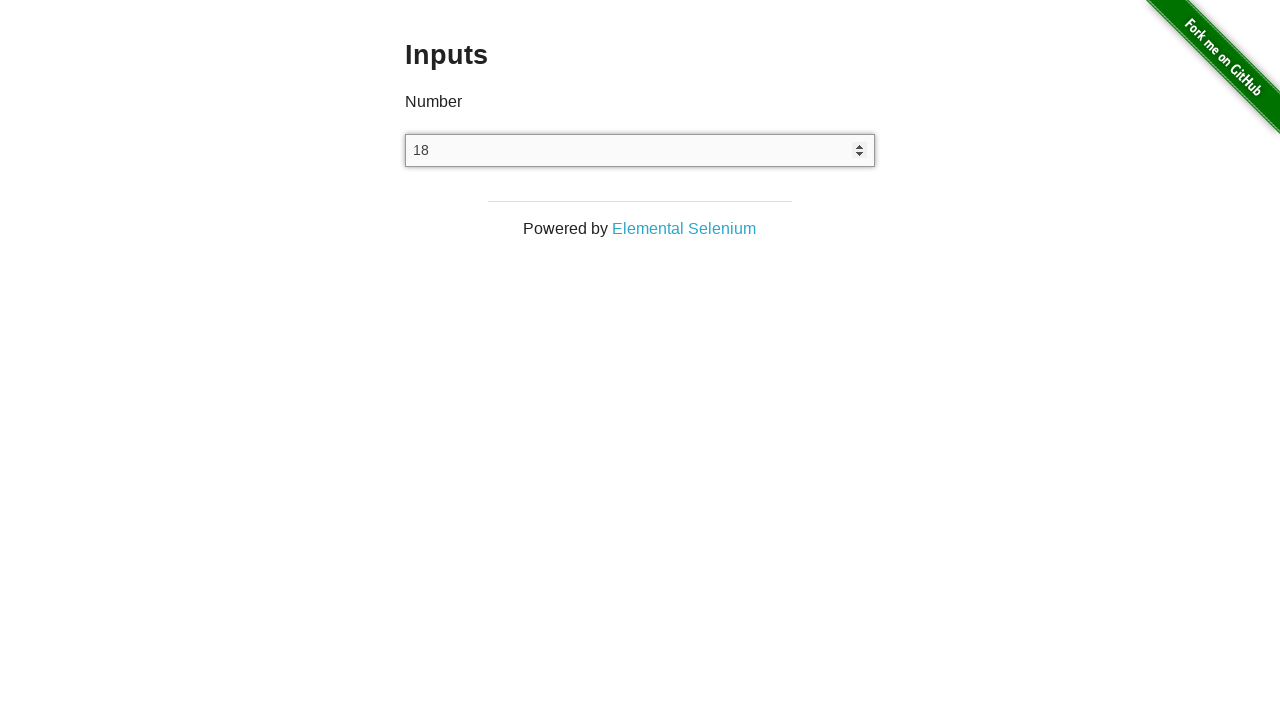

Waited 50ms for input debounce
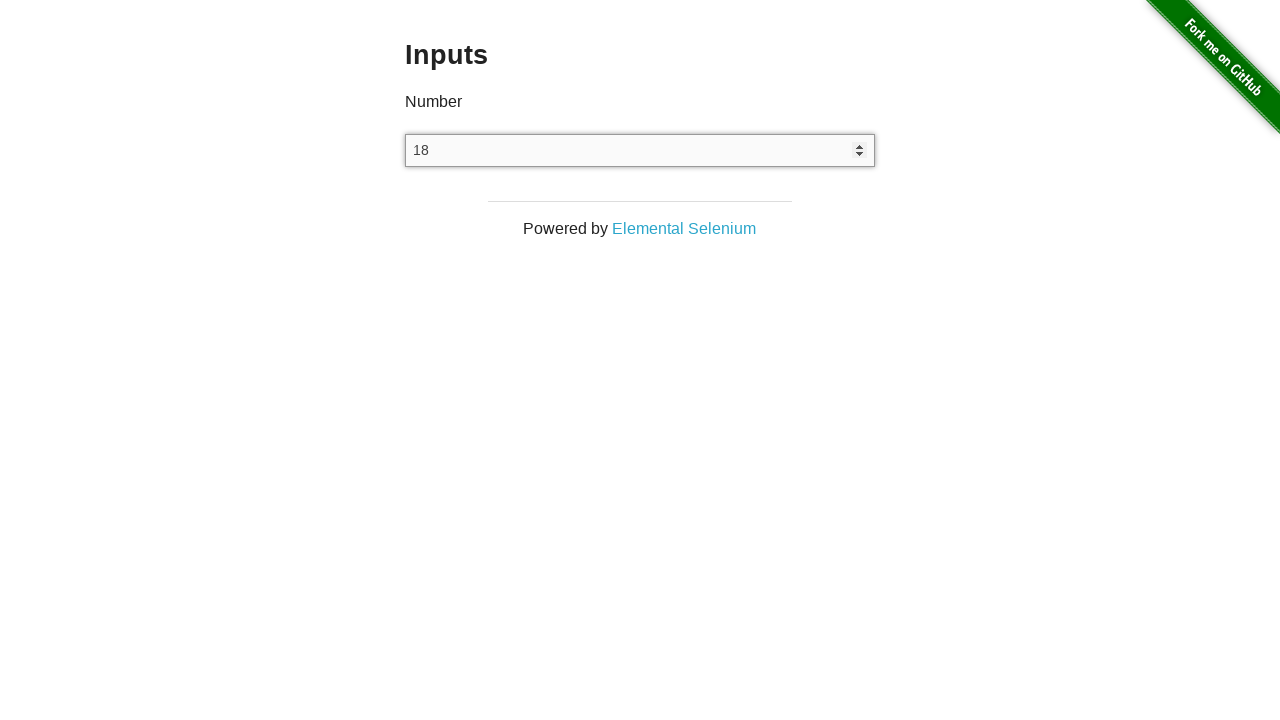

Pressed ArrowDown to decrement number field value
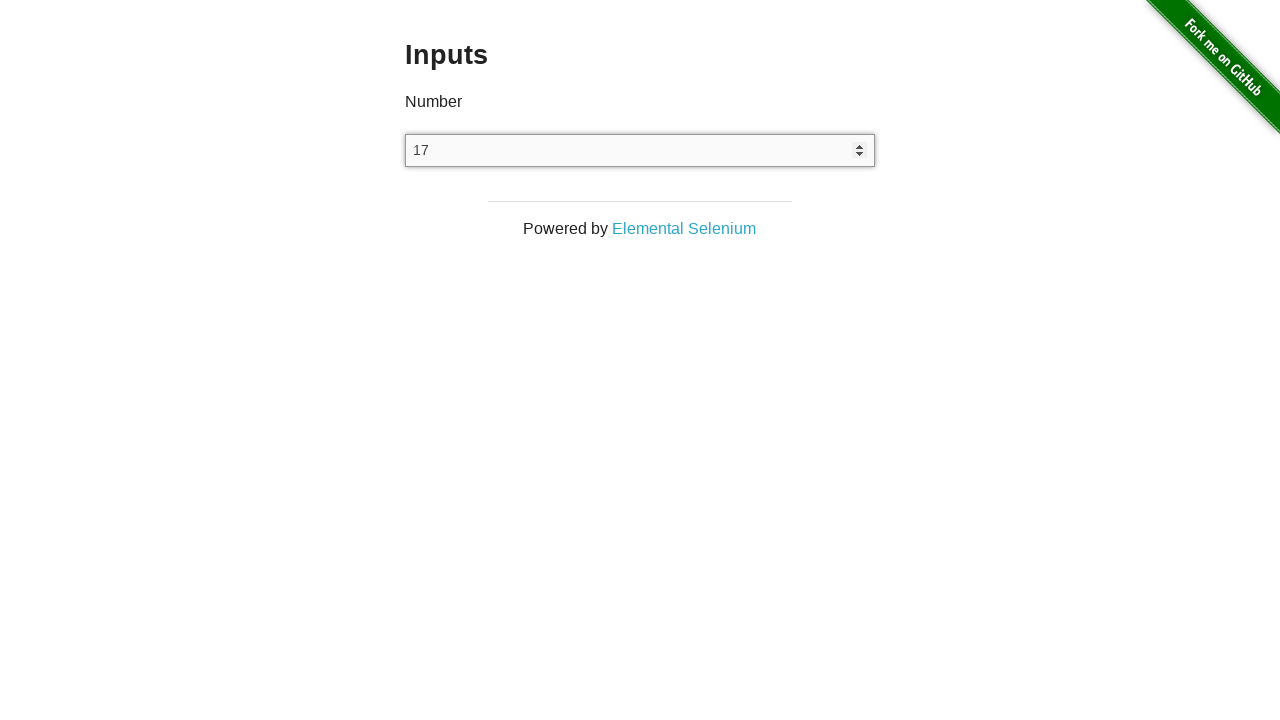

Waited 50ms for input debounce
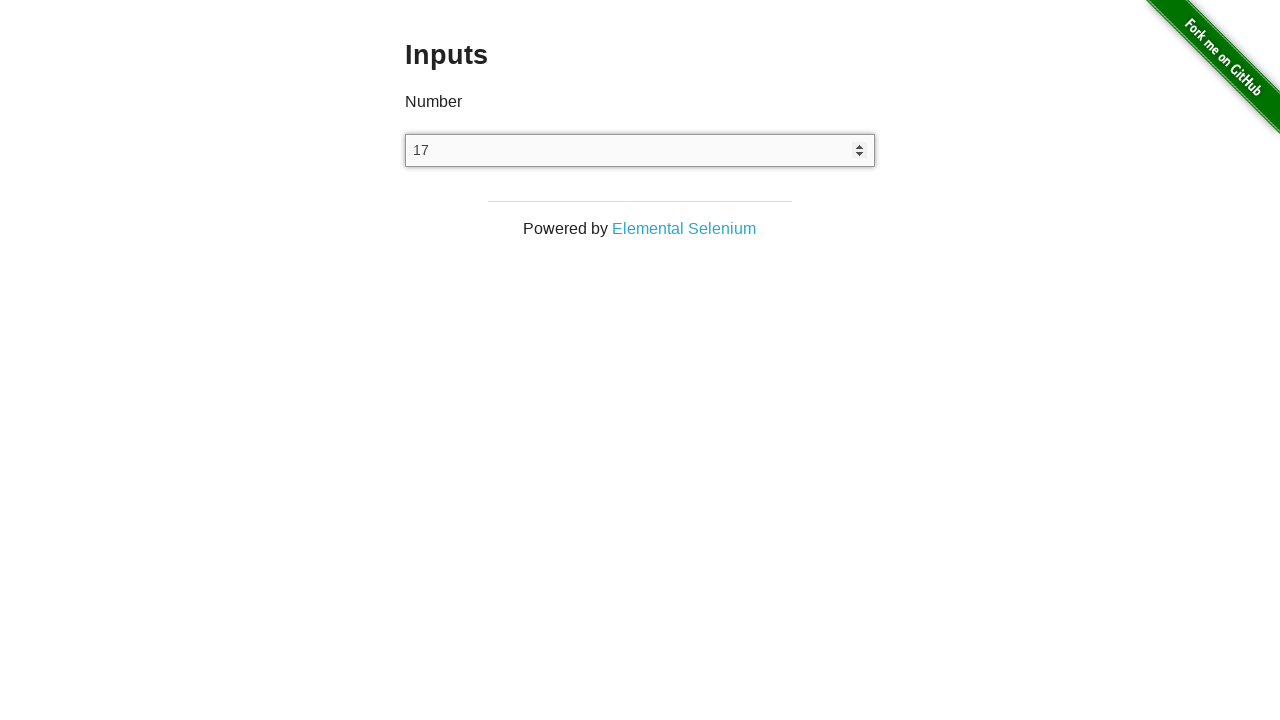

Pressed ArrowDown to decrement number field value
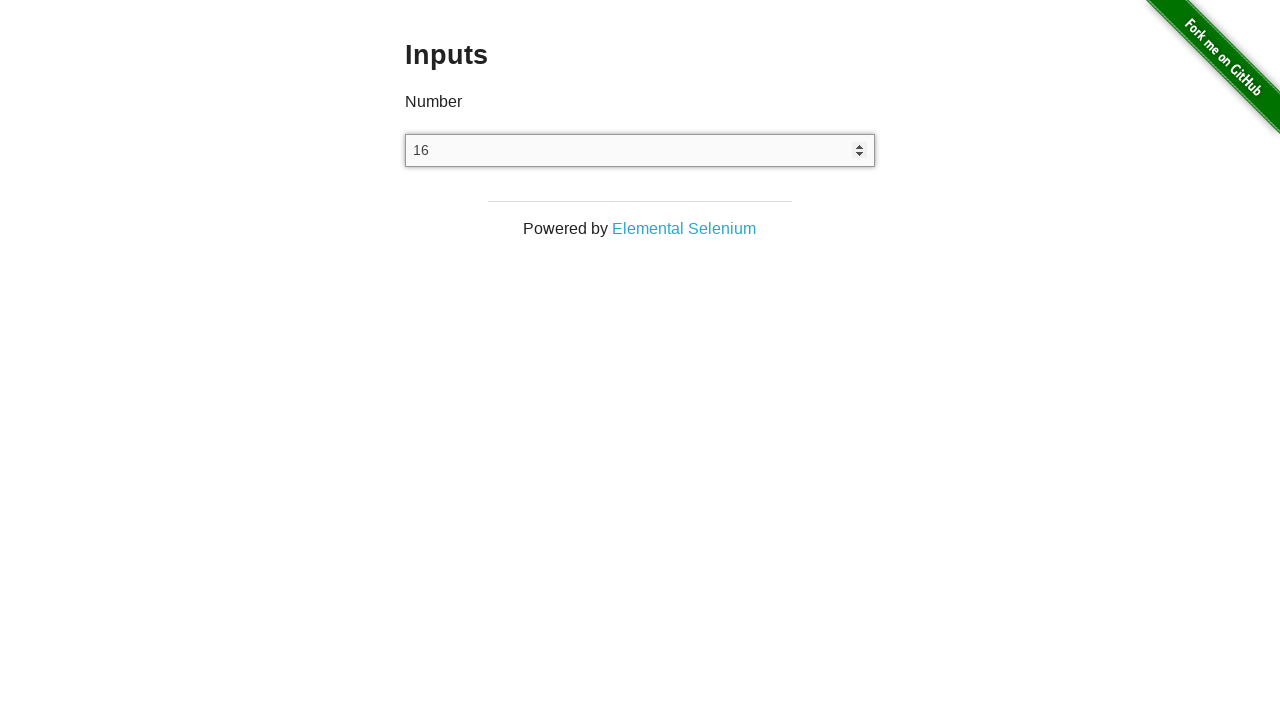

Waited 50ms for input debounce
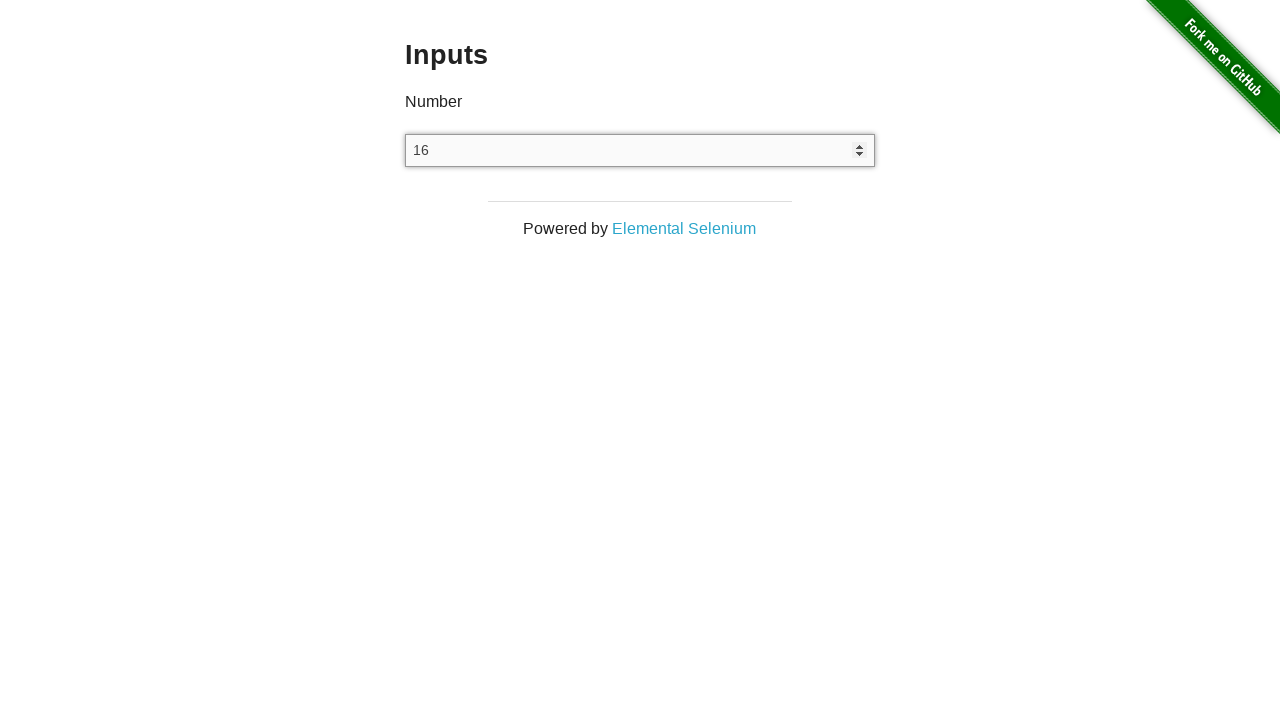

Pressed ArrowDown to decrement number field value
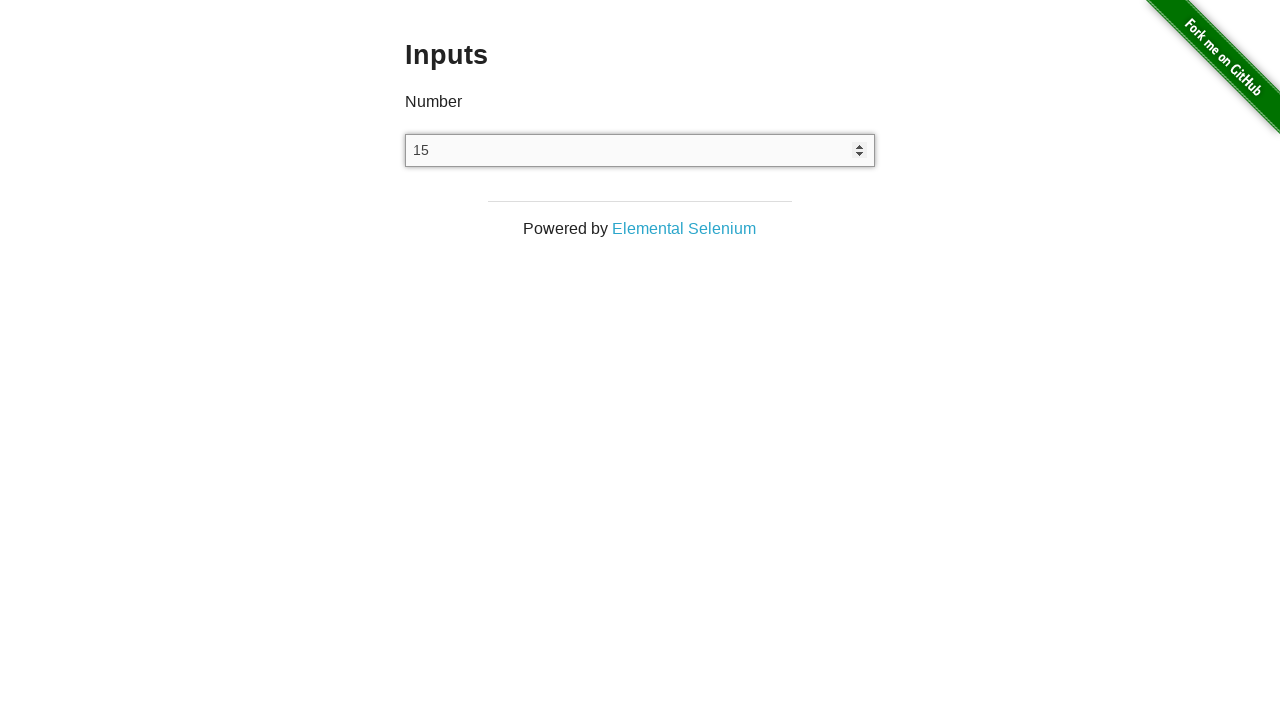

Waited 50ms for input debounce
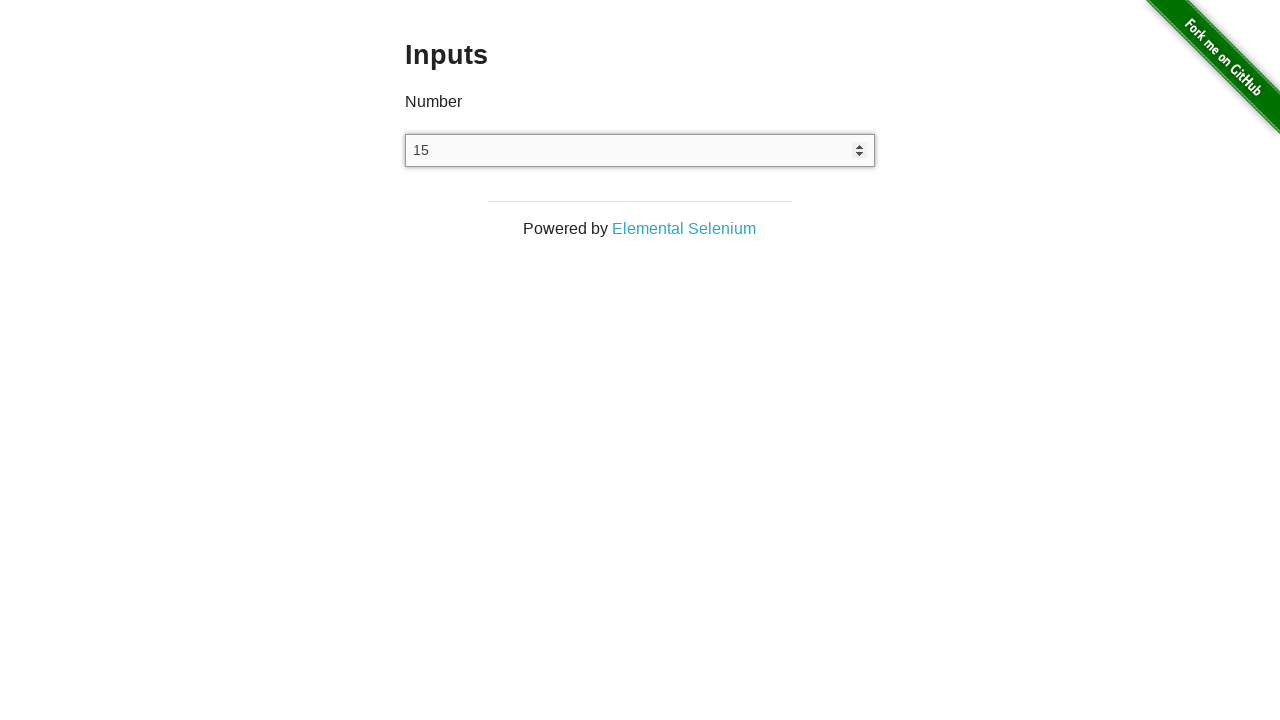

Pressed ArrowDown to decrement number field value
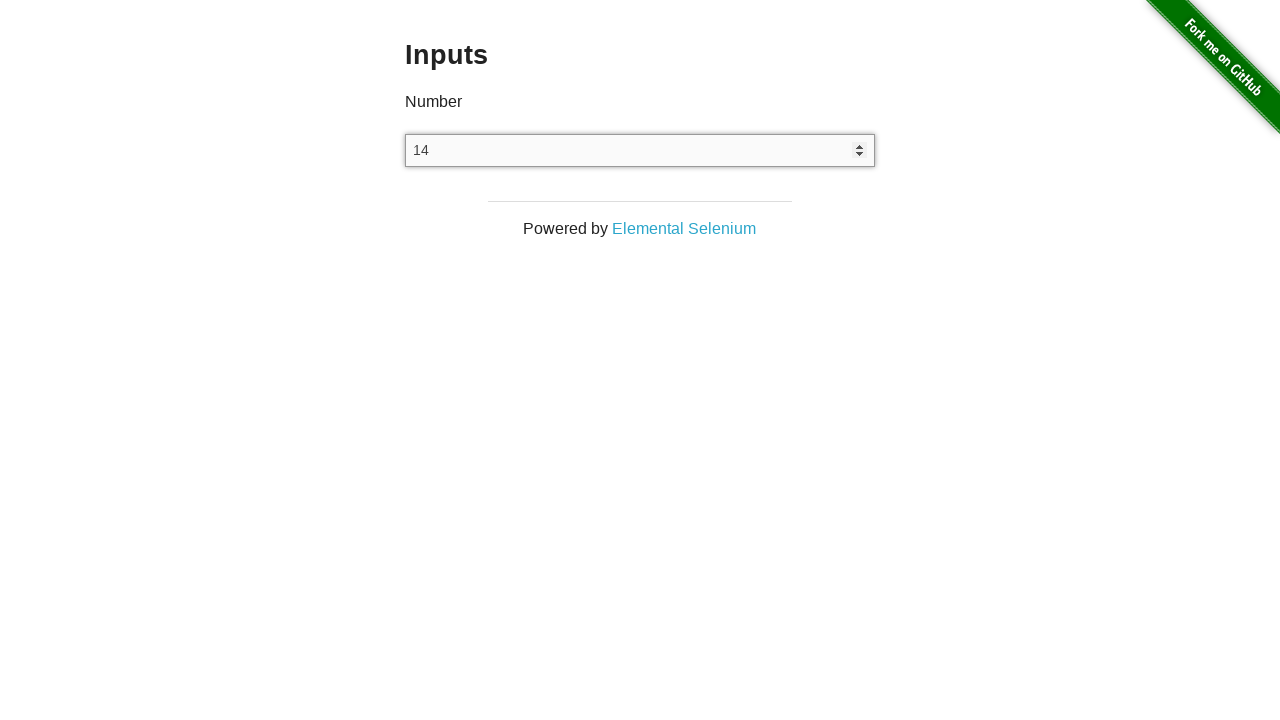

Waited 50ms for input debounce
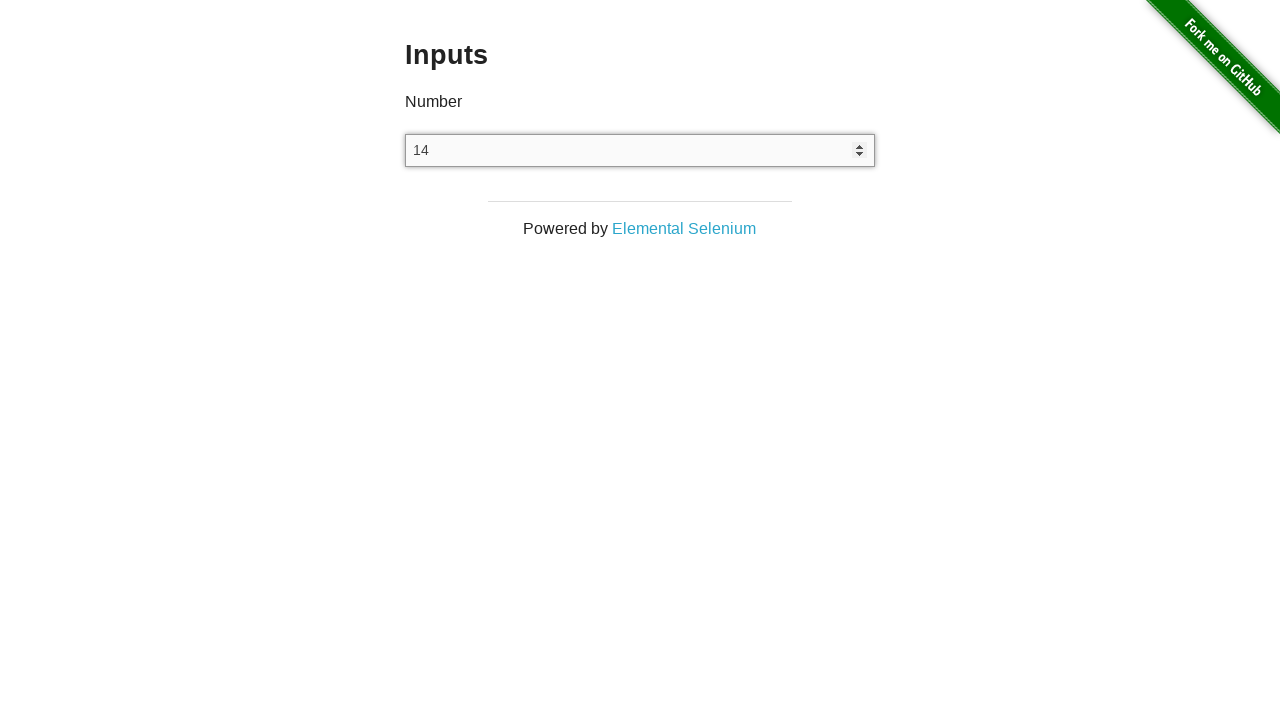

Pressed ArrowDown to decrement number field value
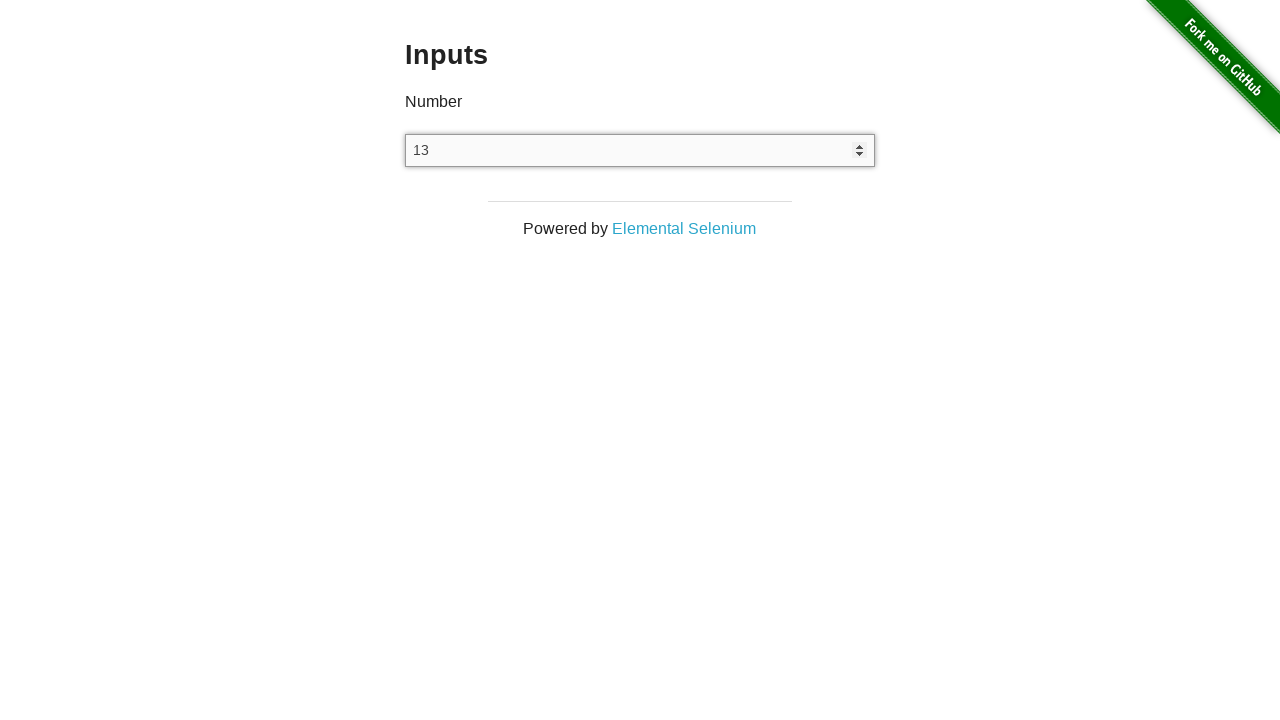

Waited 50ms for input debounce
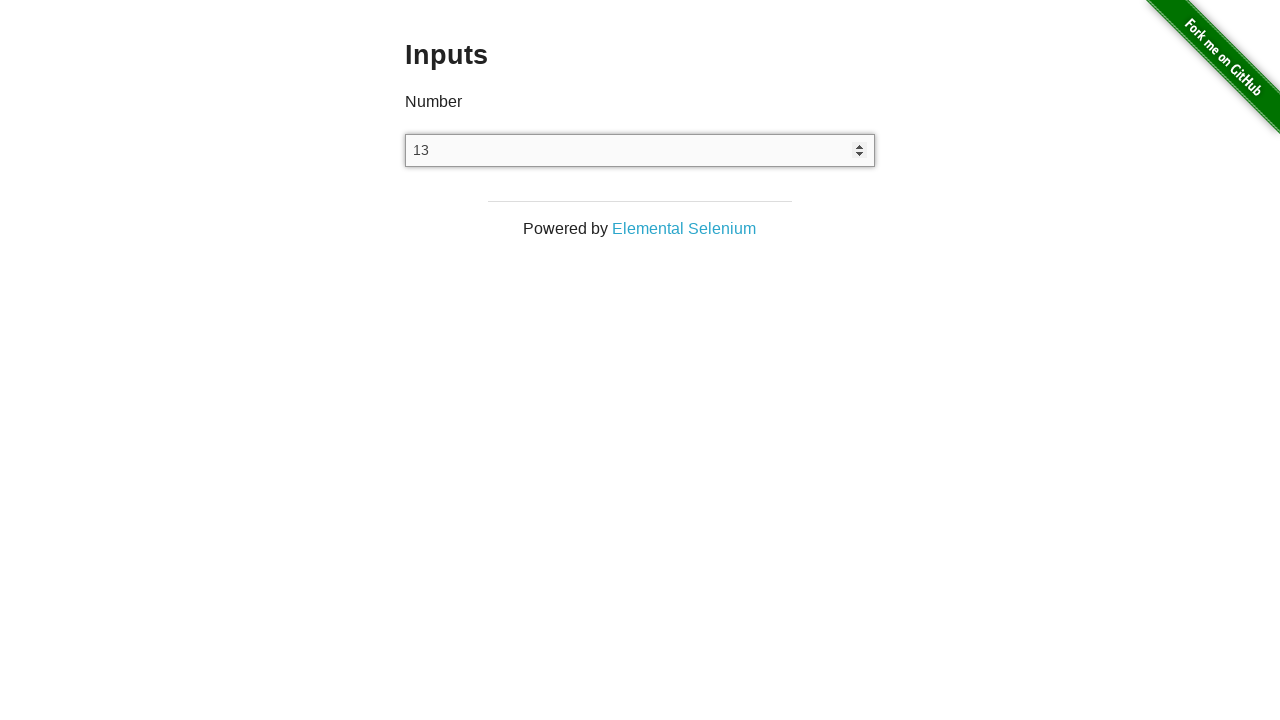

Pressed ArrowDown to decrement number field value
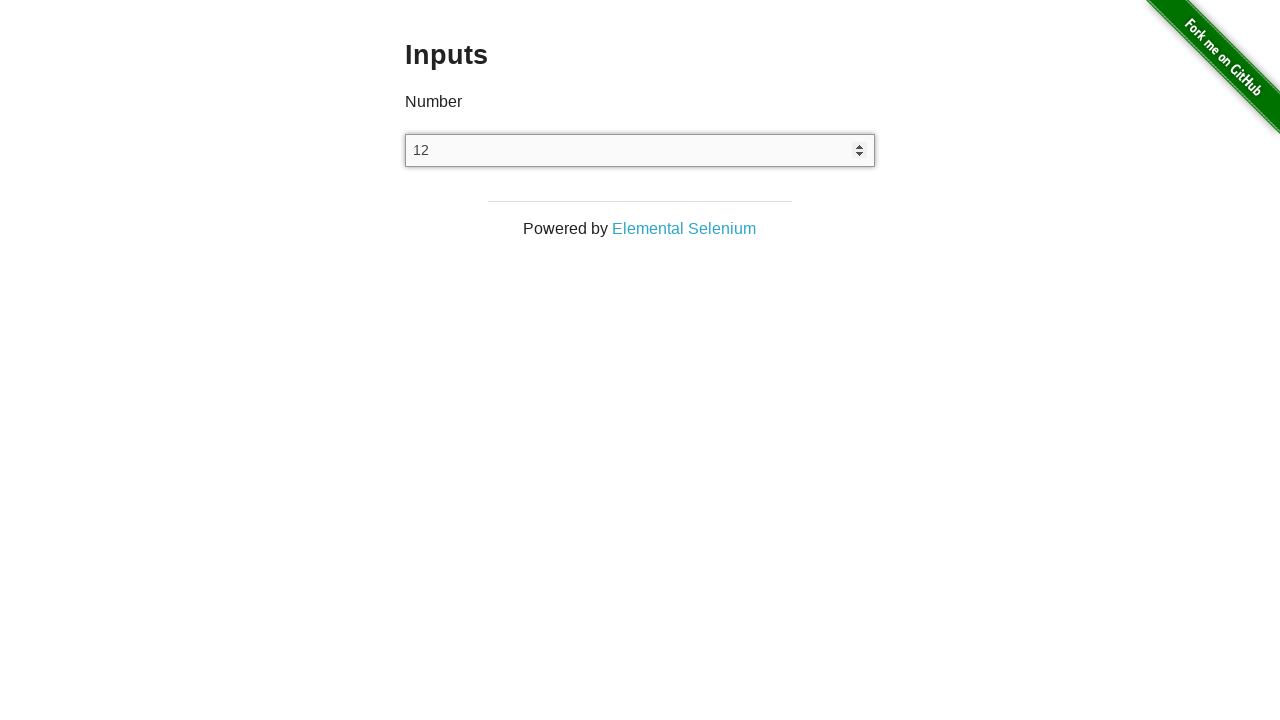

Waited 50ms for input debounce
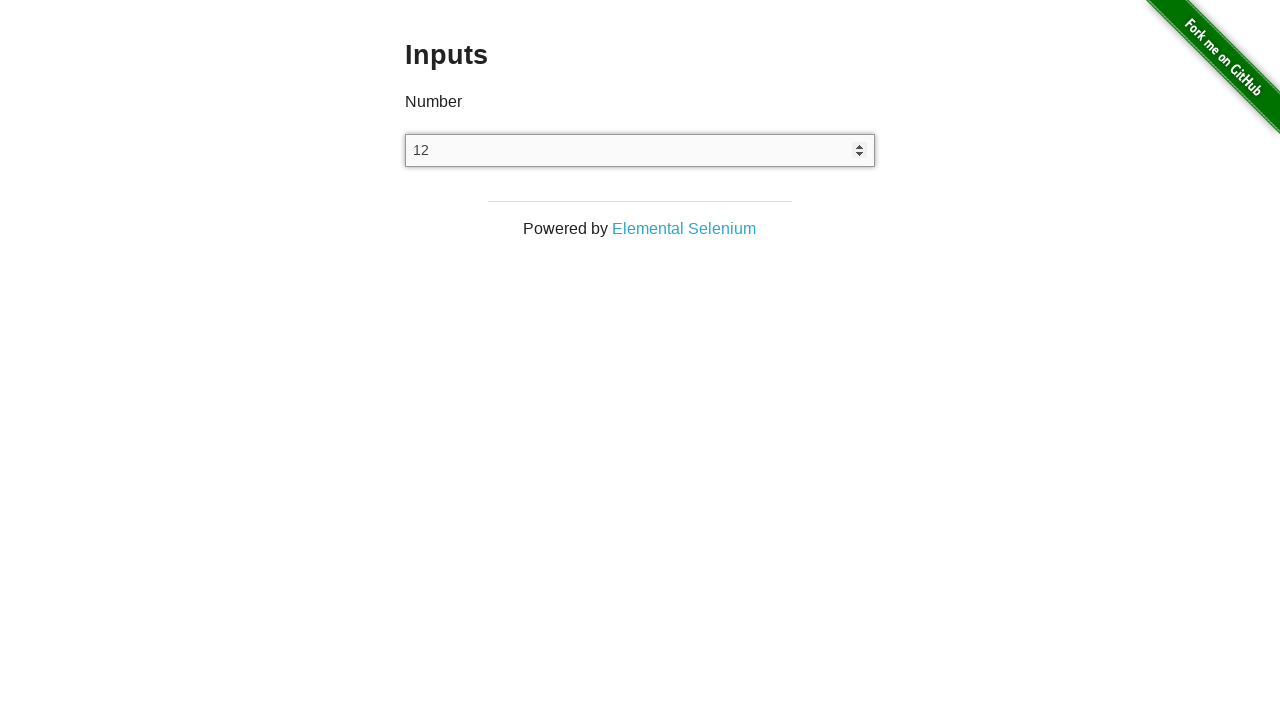

Pressed ArrowDown to decrement number field value
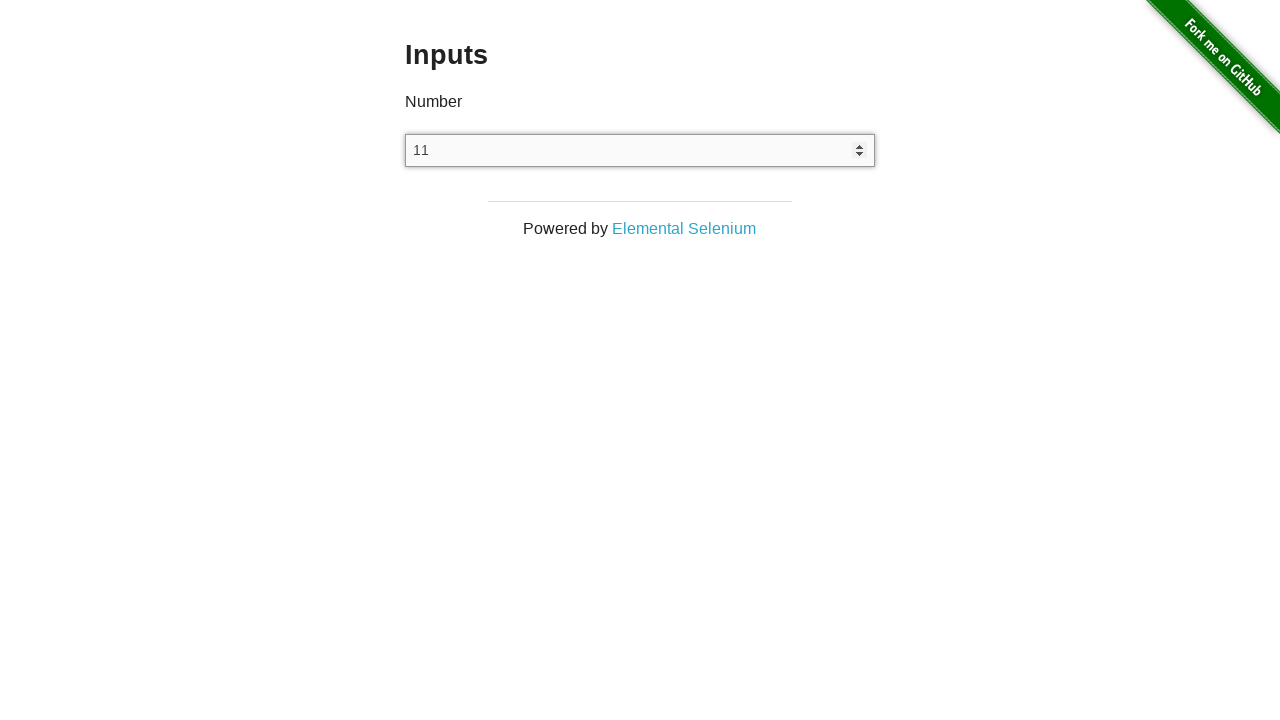

Waited 50ms for input debounce
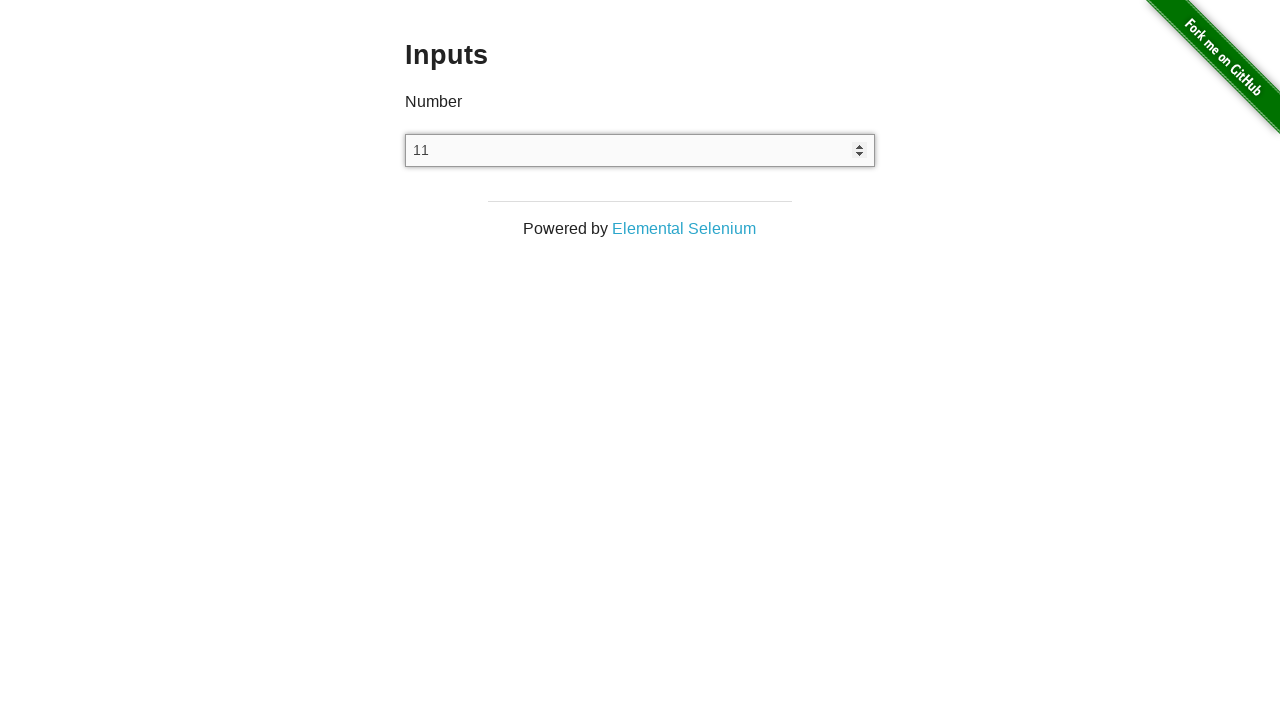

Pressed ArrowDown to decrement number field value
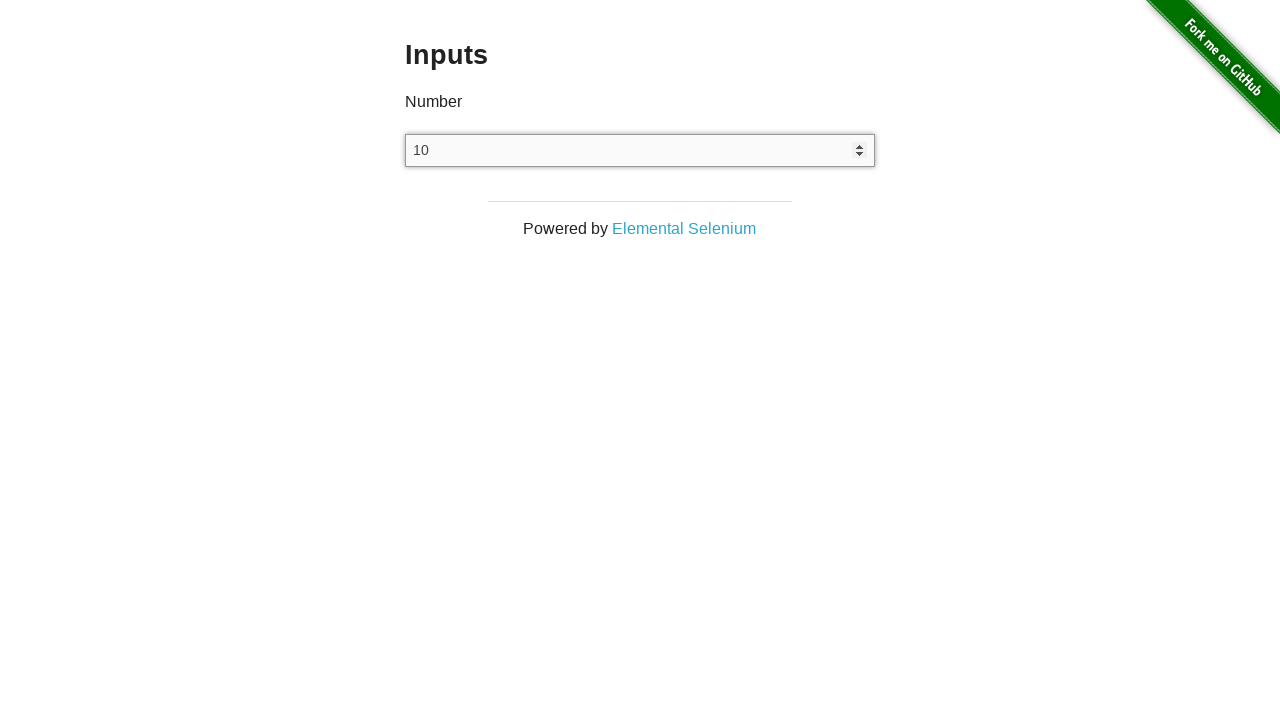

Waited 50ms for input debounce
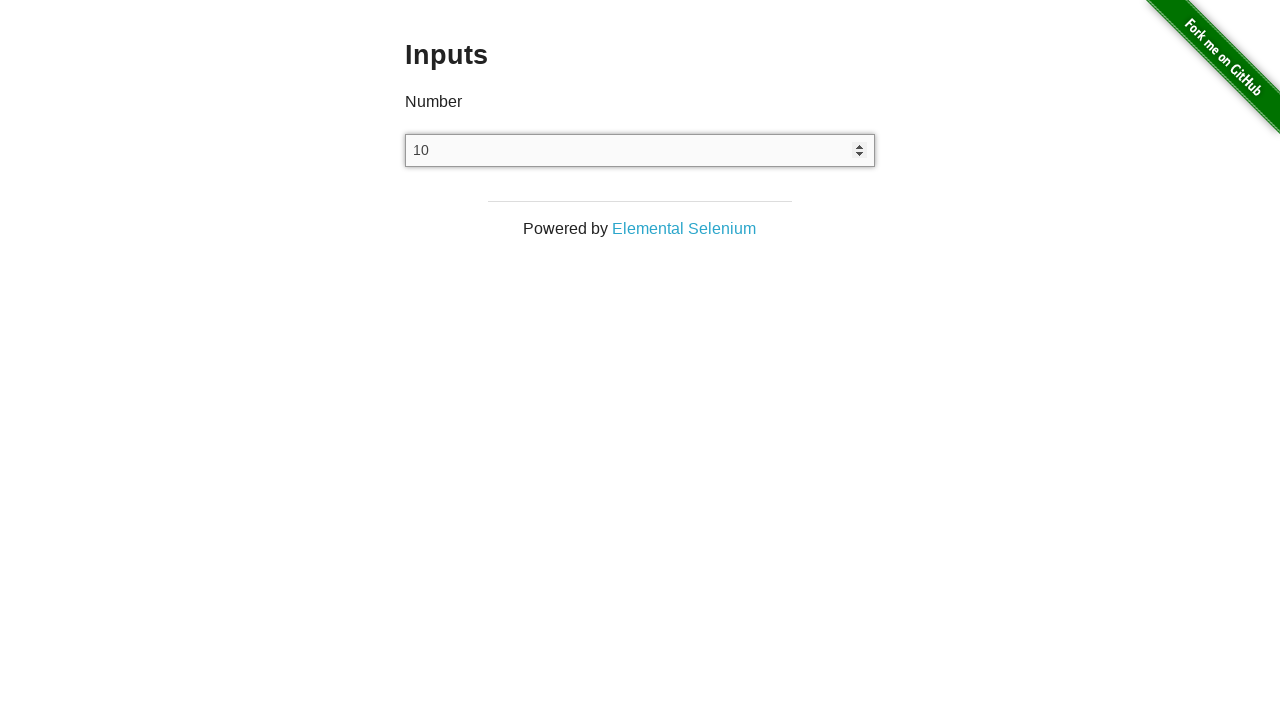

Pressed ArrowDown to decrement number field value
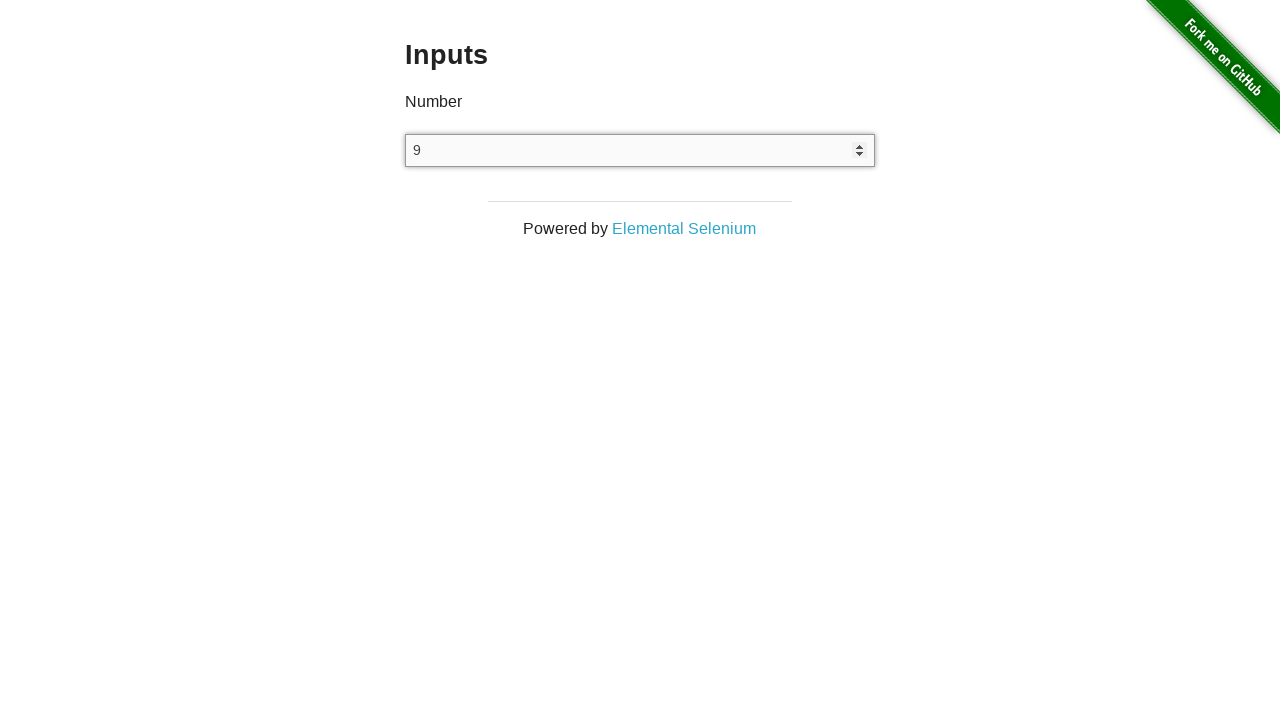

Waited 50ms for input debounce
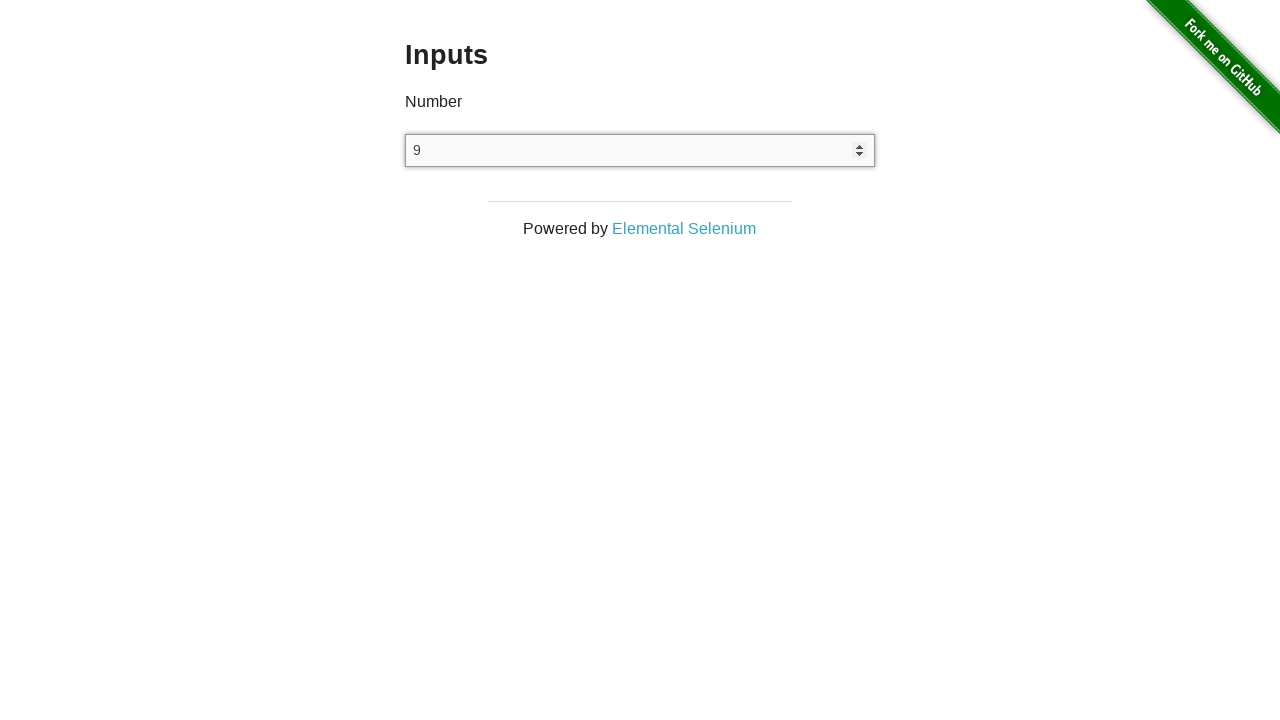

Pressed ArrowDown to decrement number field value
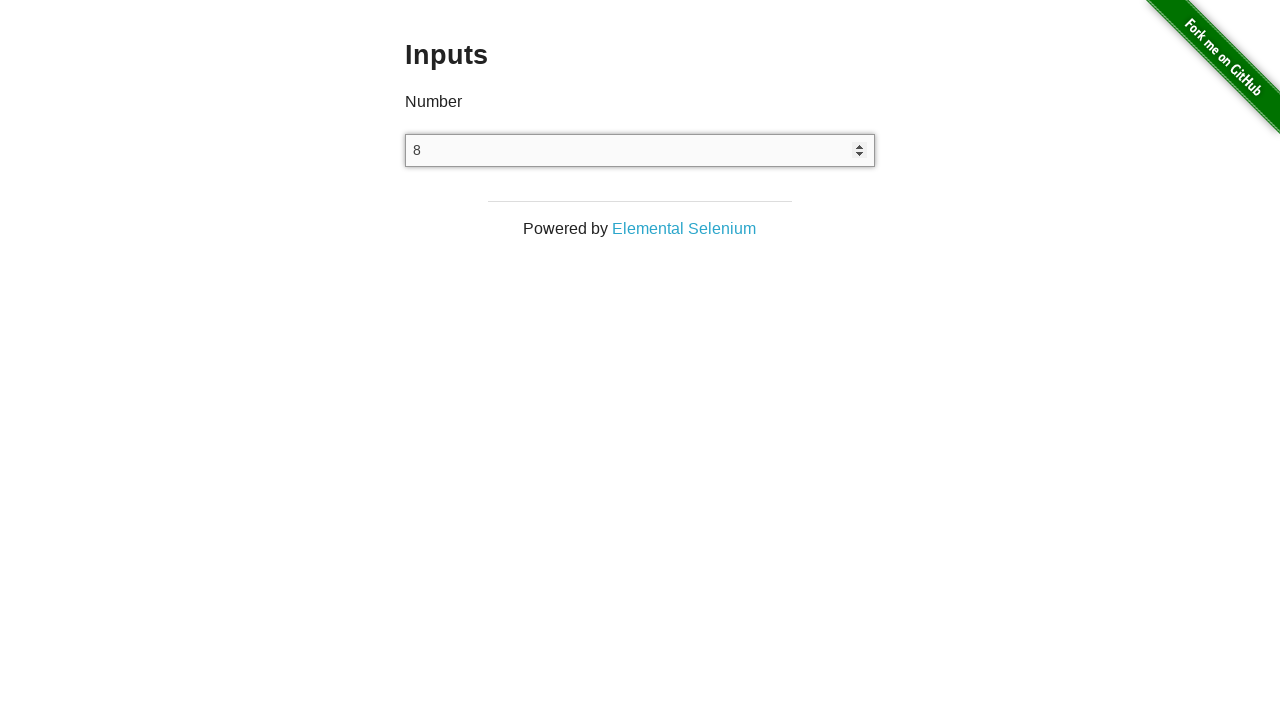

Waited 50ms for input debounce
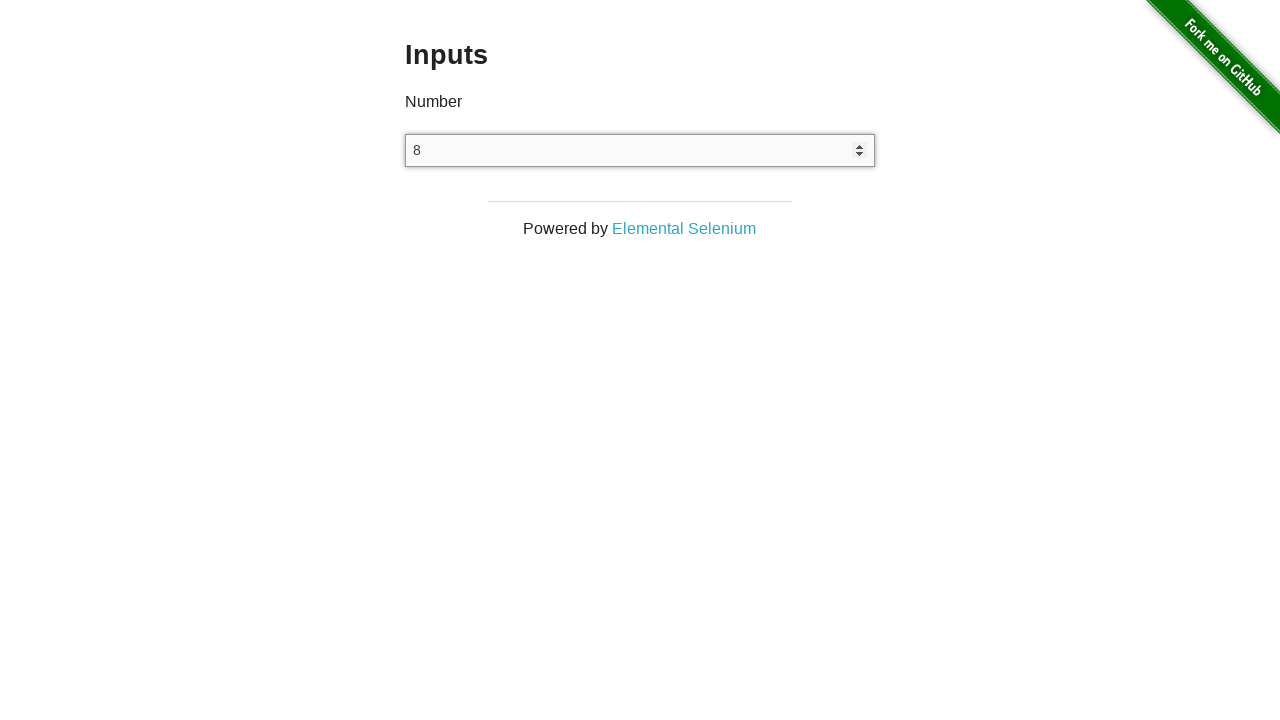

Pressed ArrowDown to decrement number field value
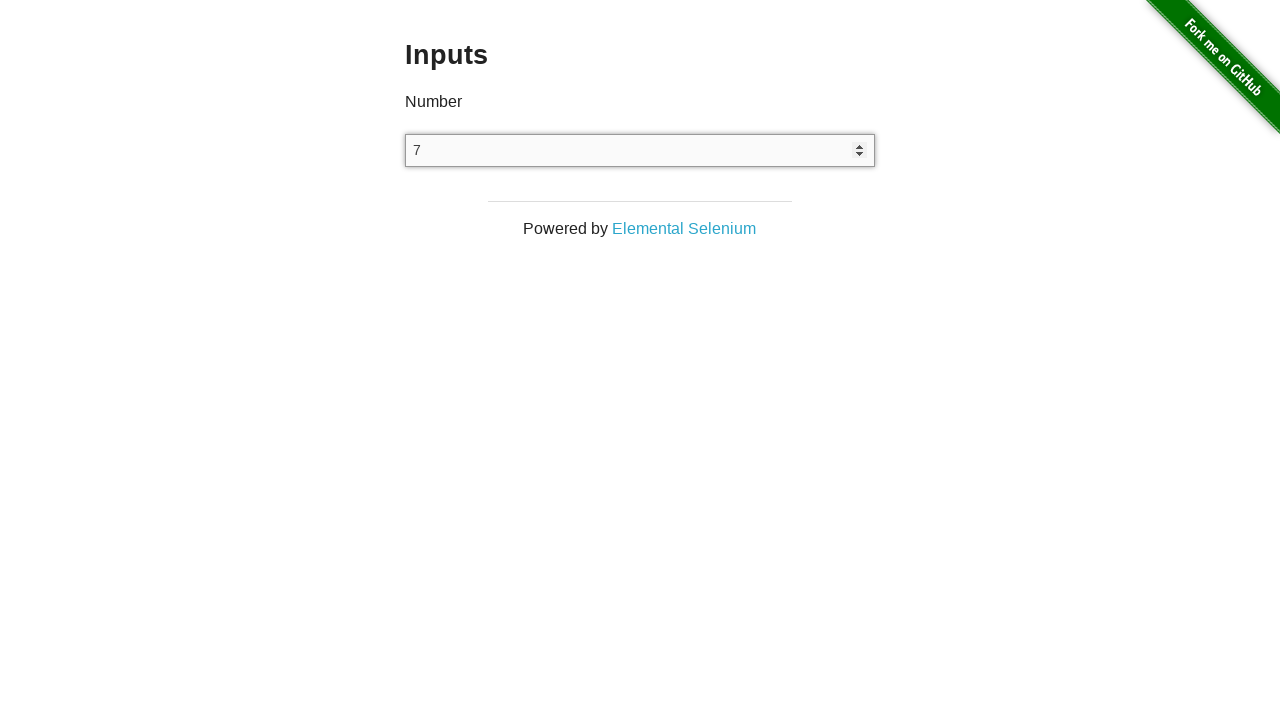

Waited 50ms for input debounce
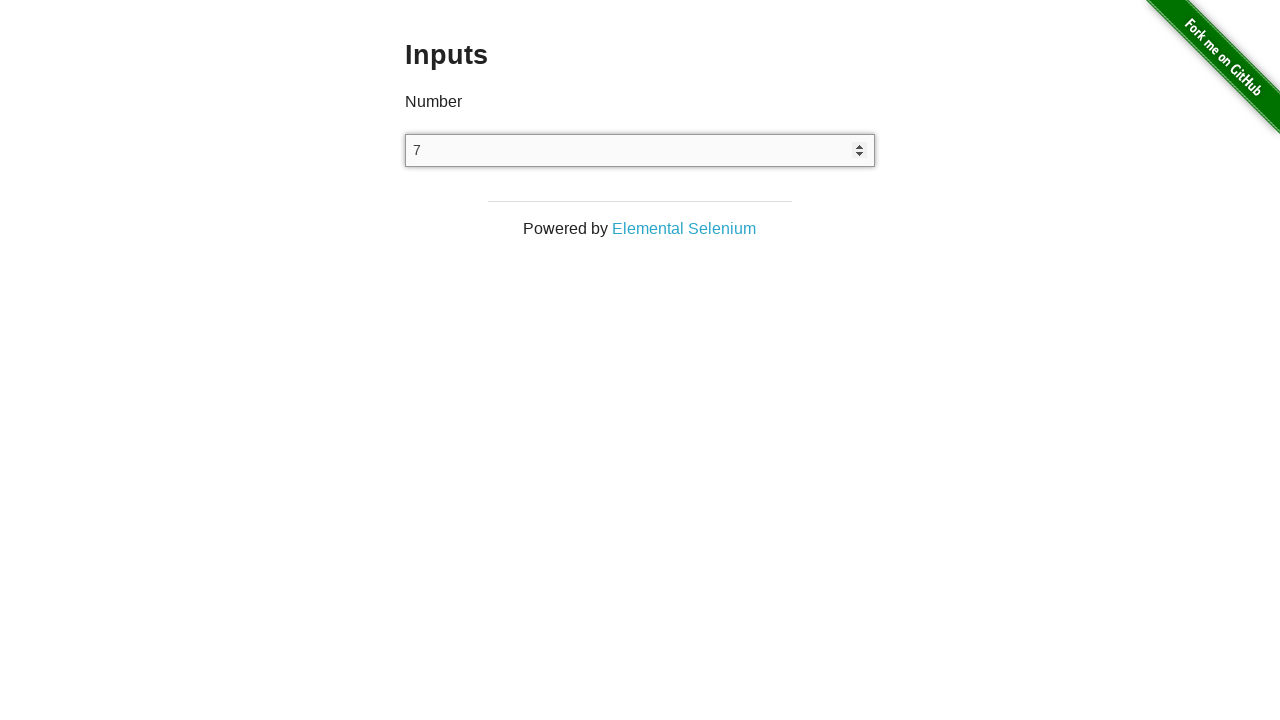

Pressed ArrowDown to decrement number field value
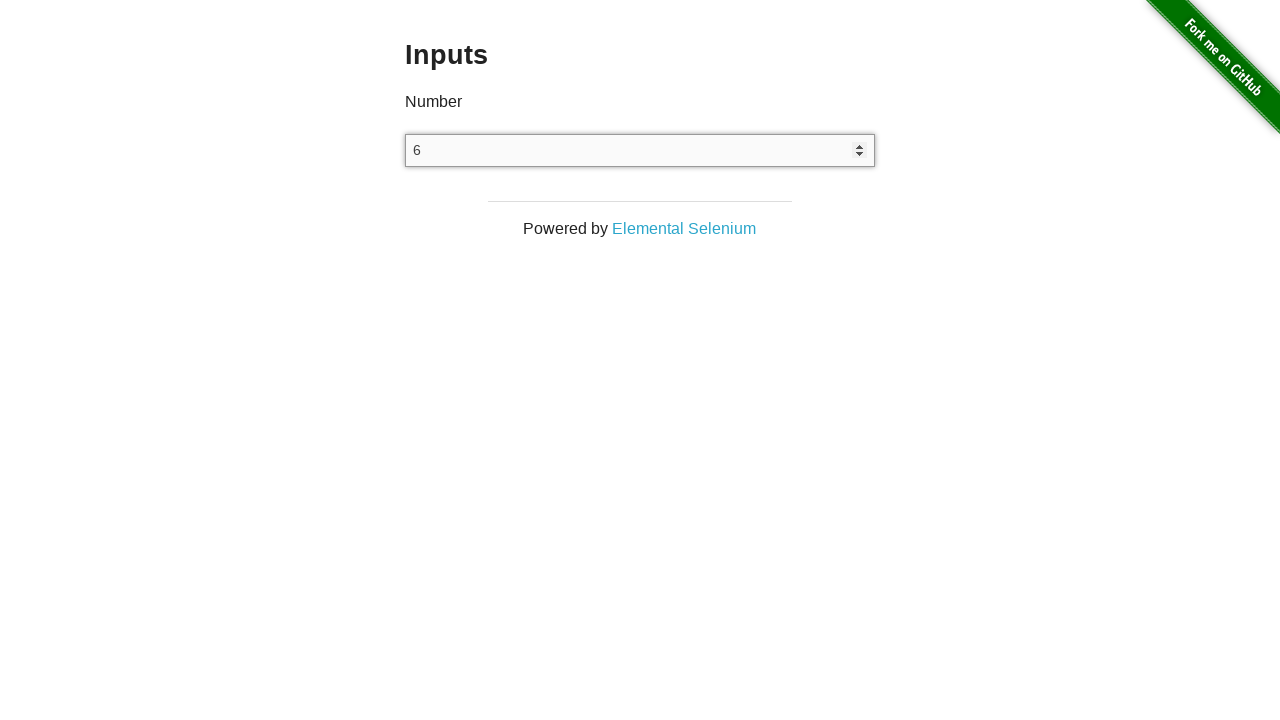

Waited 50ms for input debounce
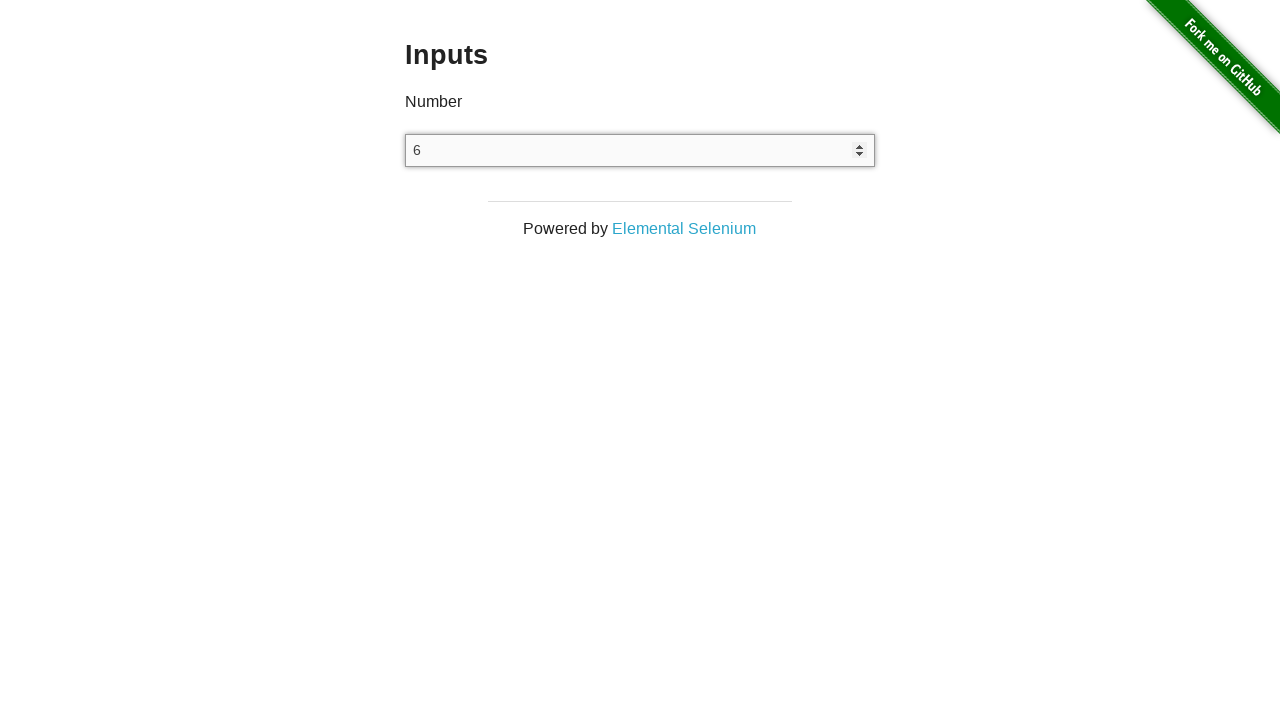

Pressed ArrowDown to decrement number field value
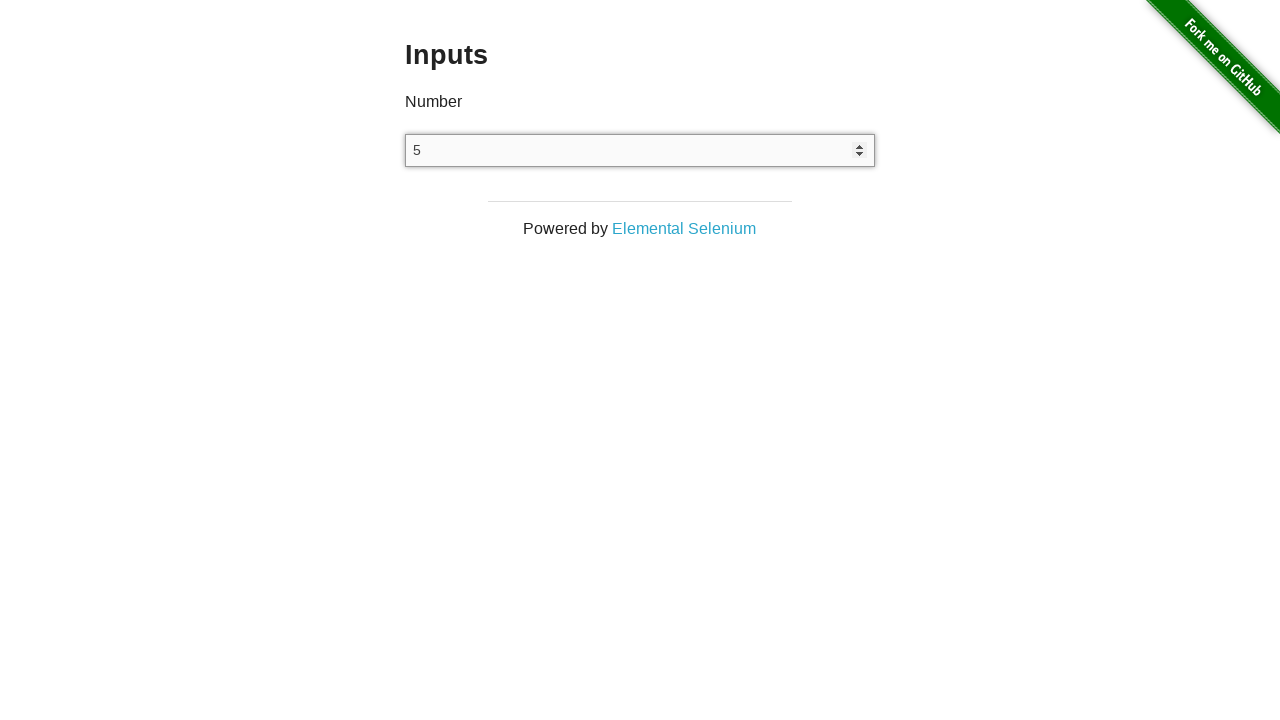

Waited 50ms for input debounce
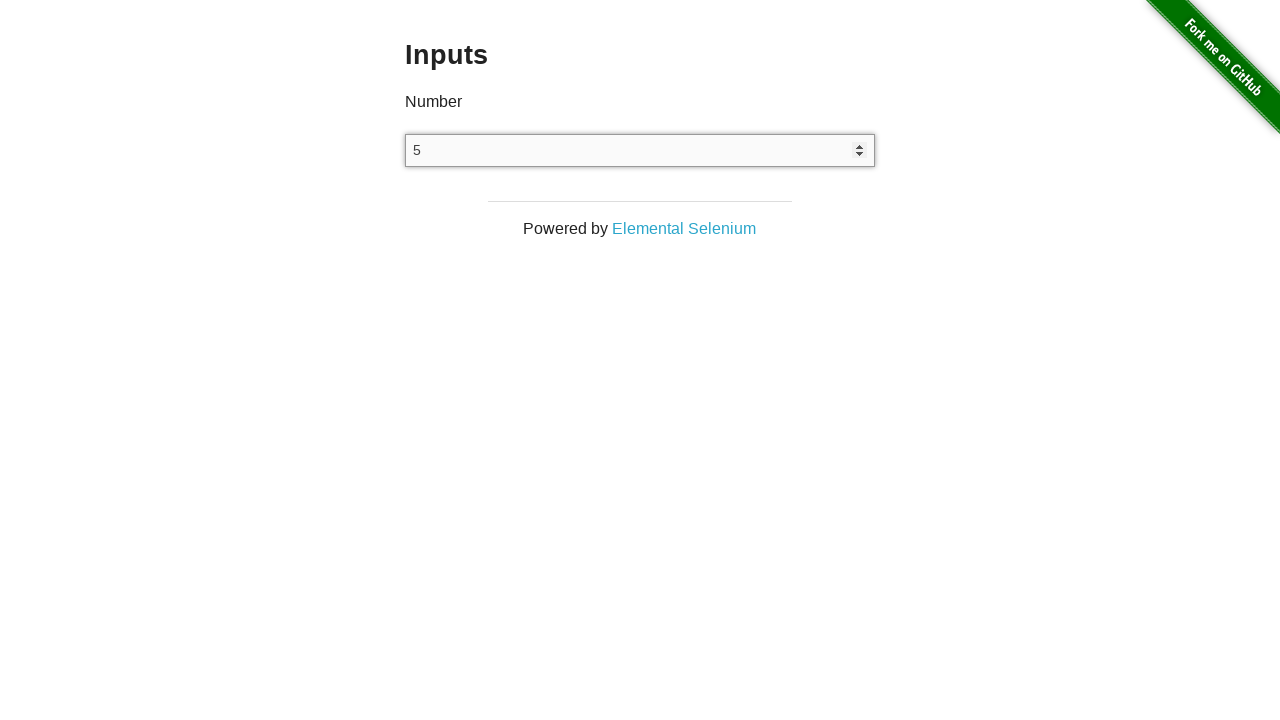

Pressed ArrowDown to decrement number field value
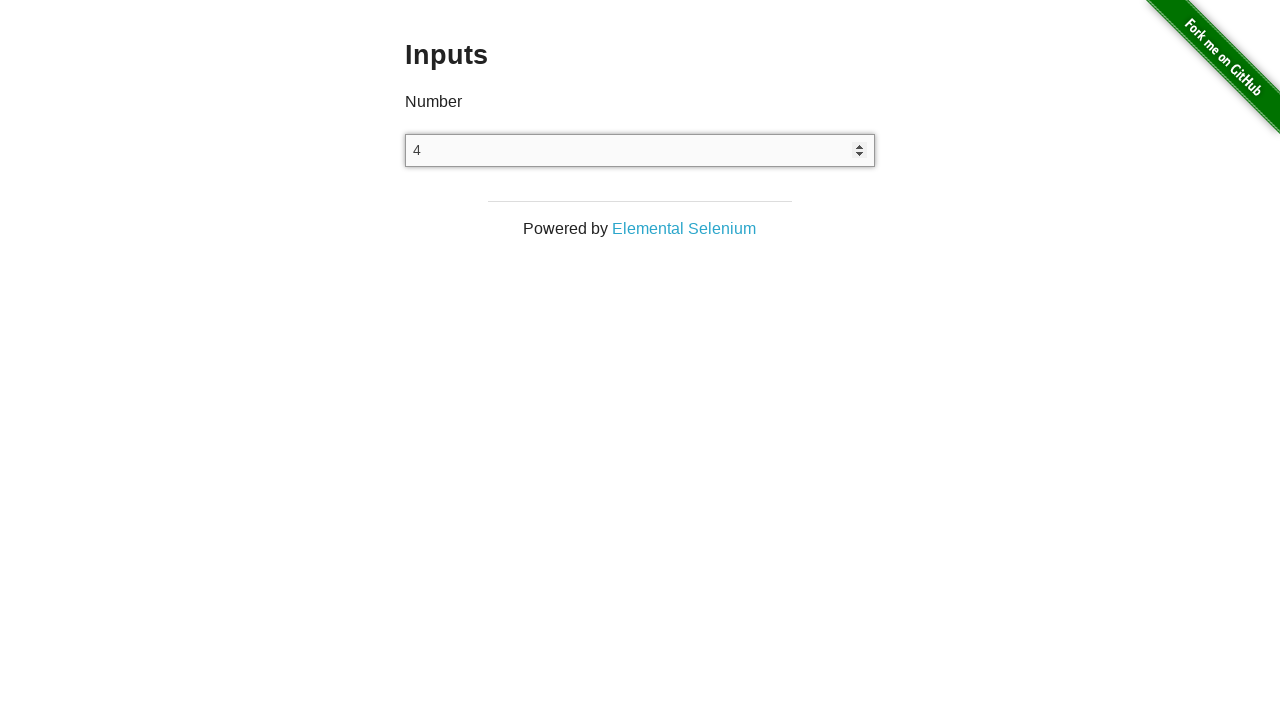

Waited 50ms for input debounce
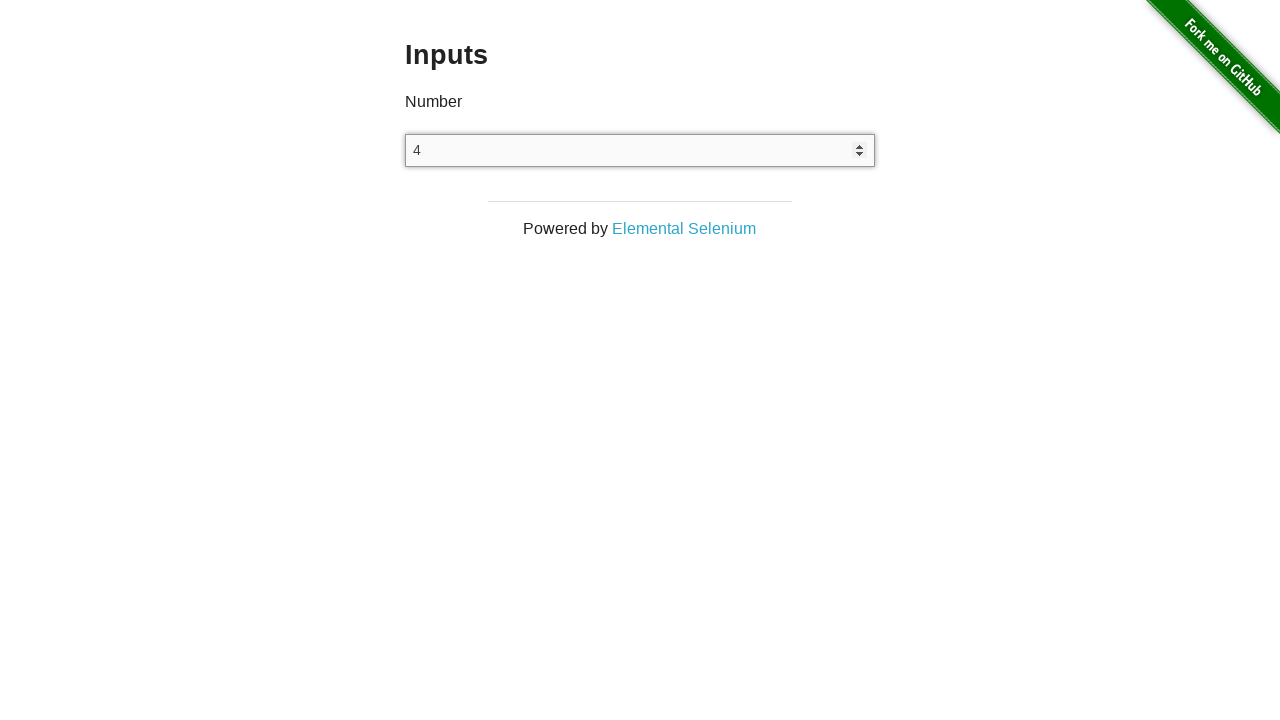

Pressed ArrowDown to decrement number field value
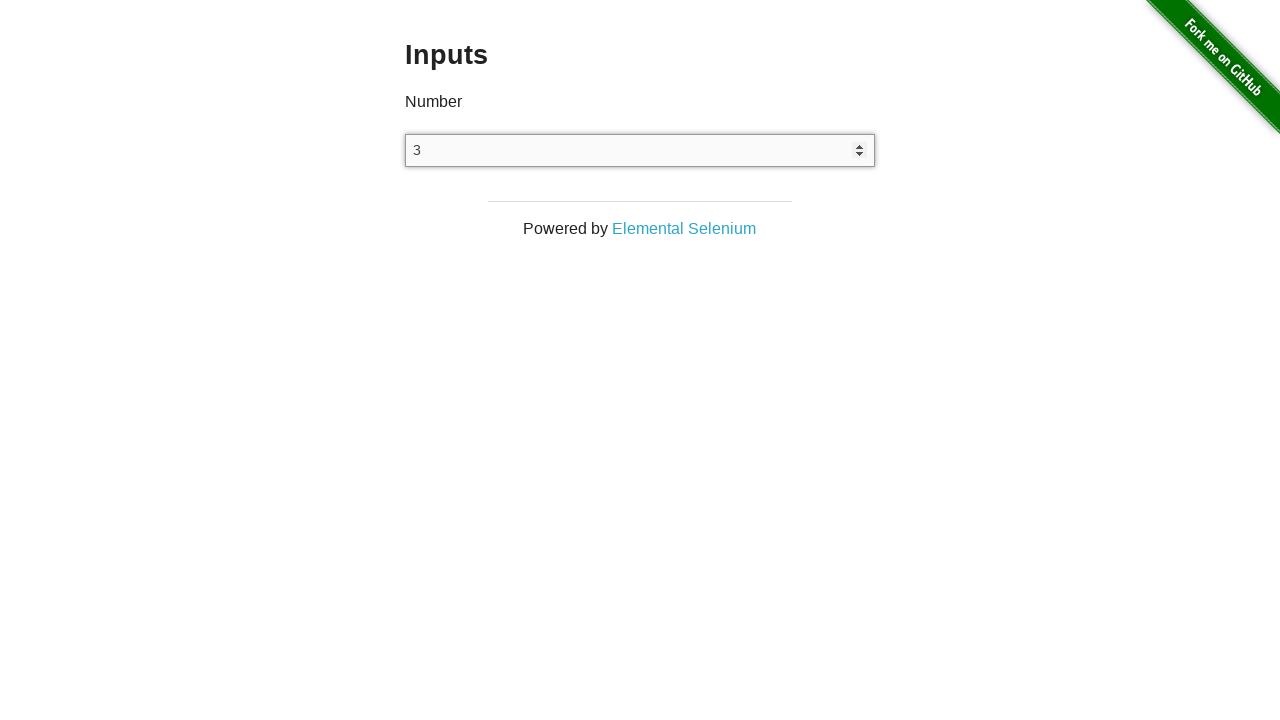

Waited 50ms for input debounce
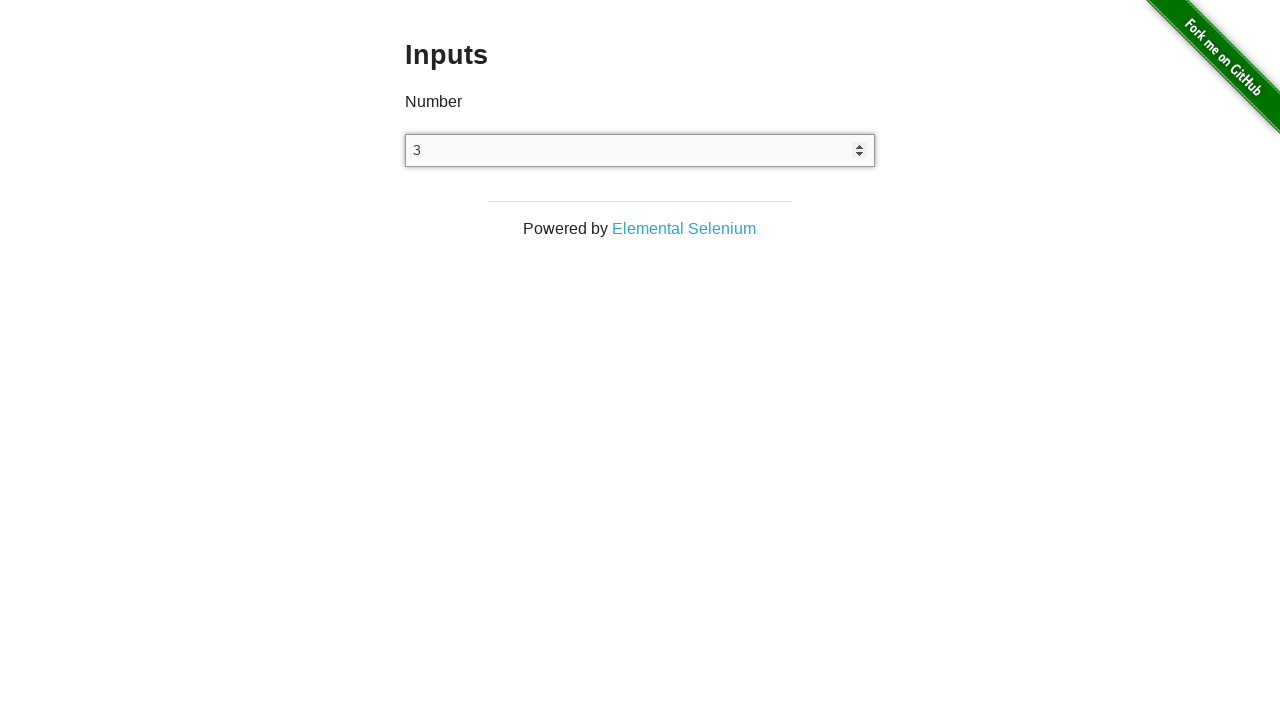

Pressed ArrowDown to decrement number field value
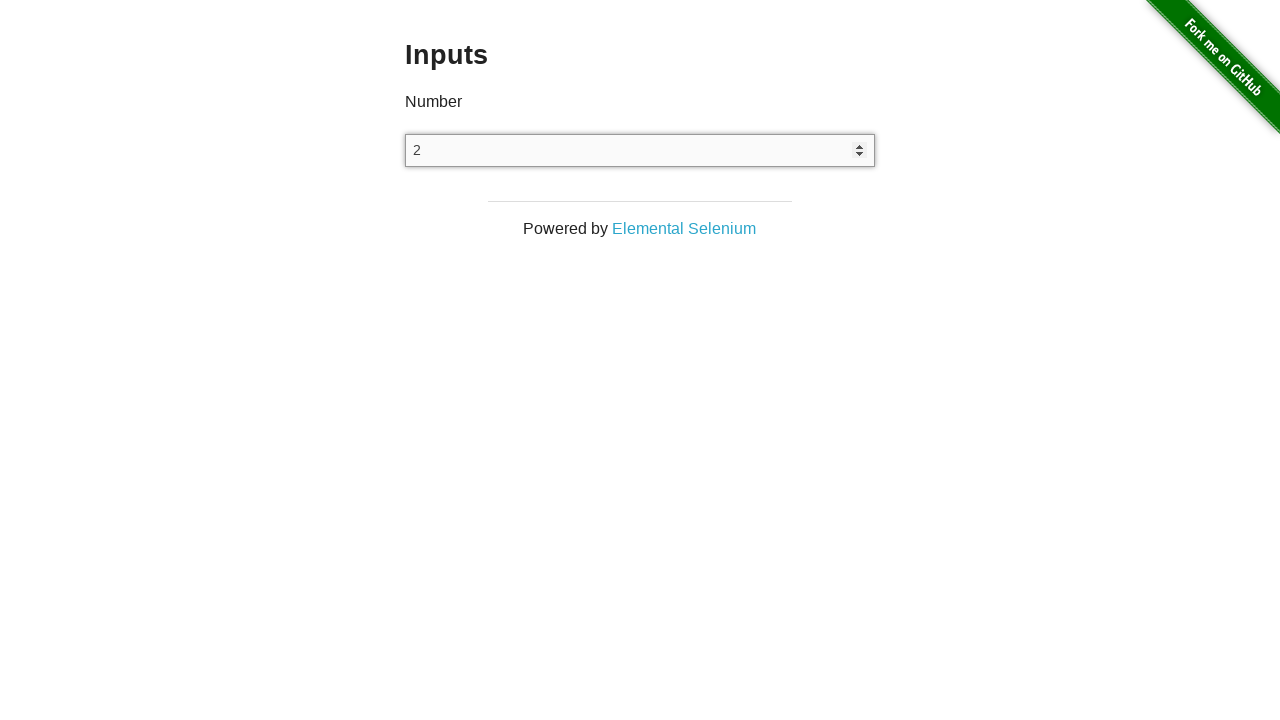

Waited 50ms for input debounce
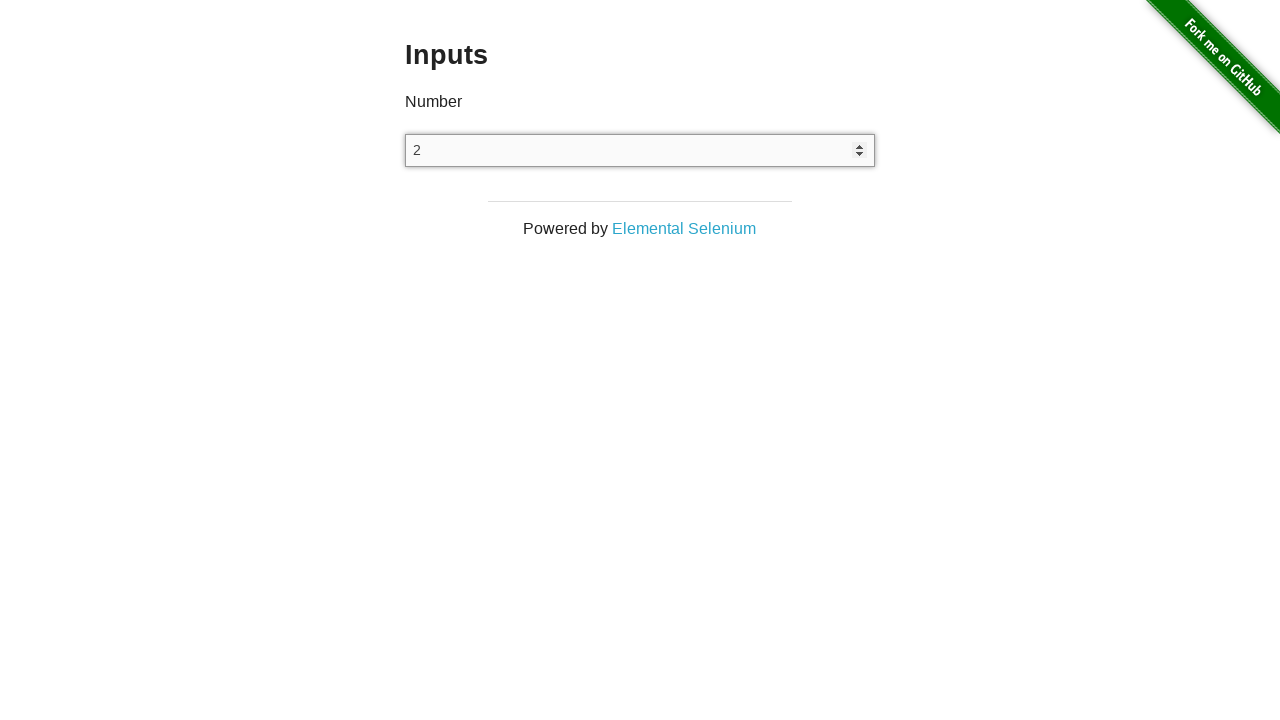

Pressed ArrowDown to decrement number field value
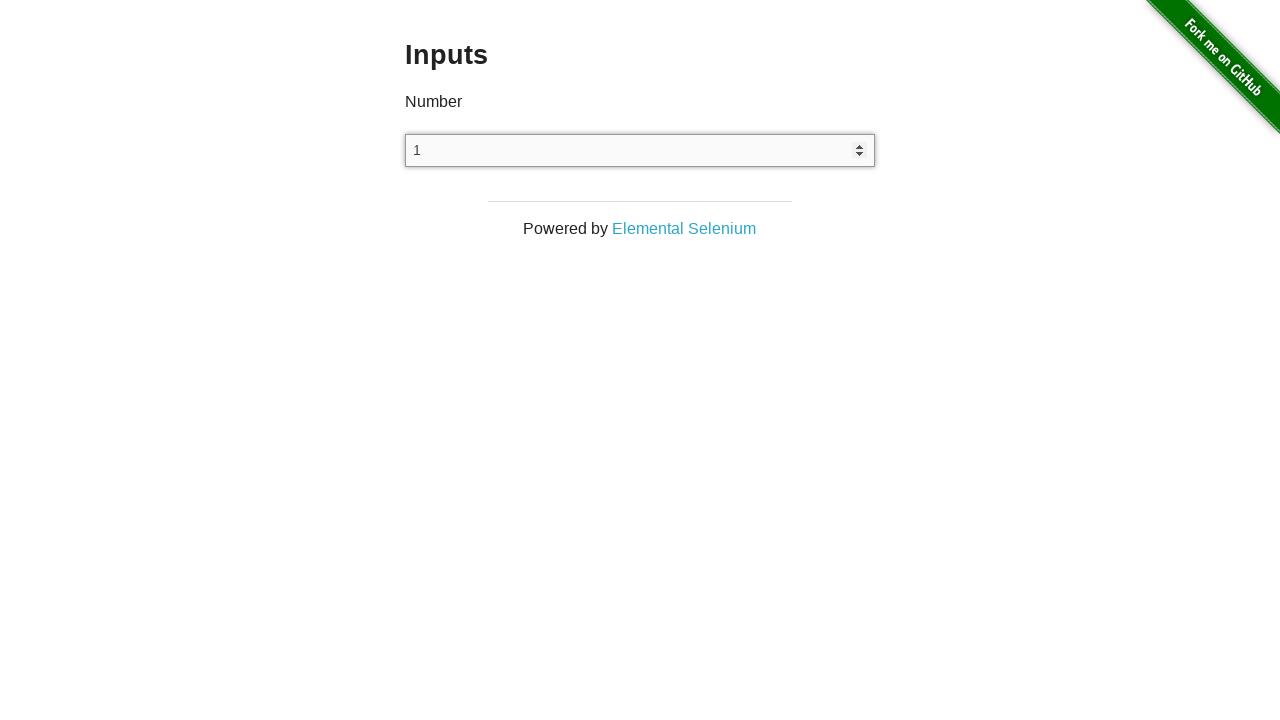

Waited 50ms for input debounce
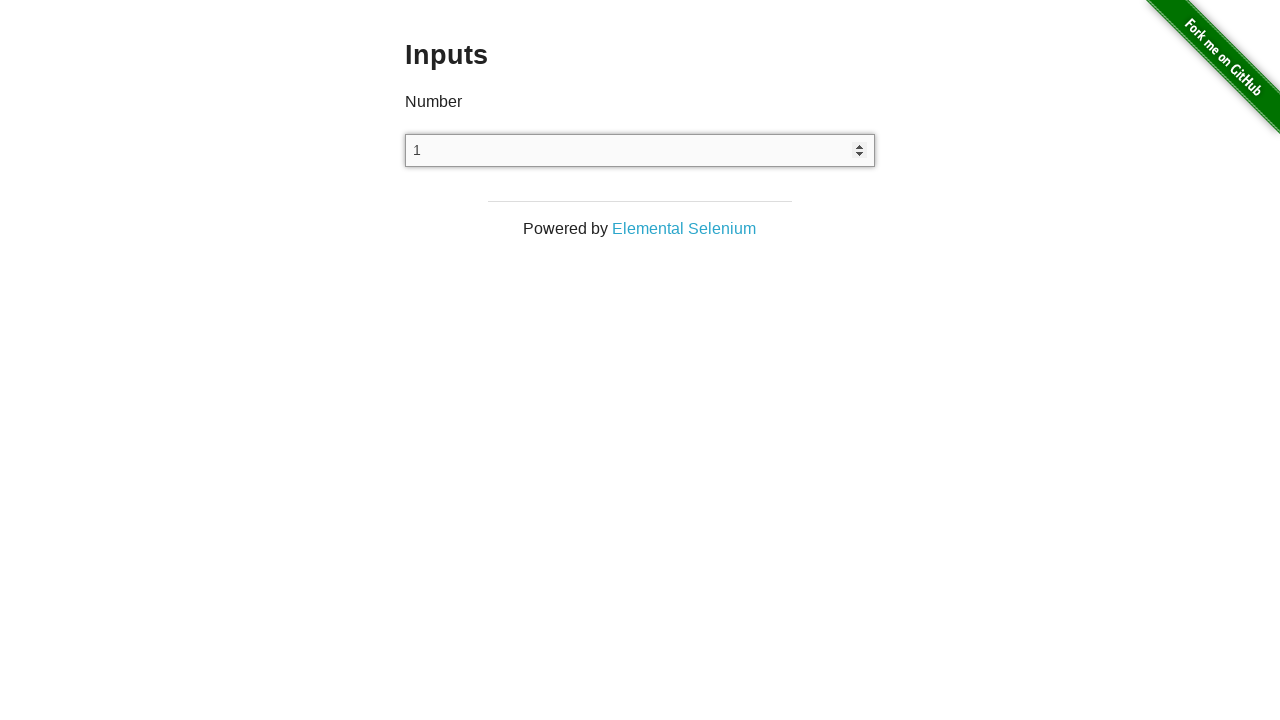

Pressed ArrowDown to decrement number field value
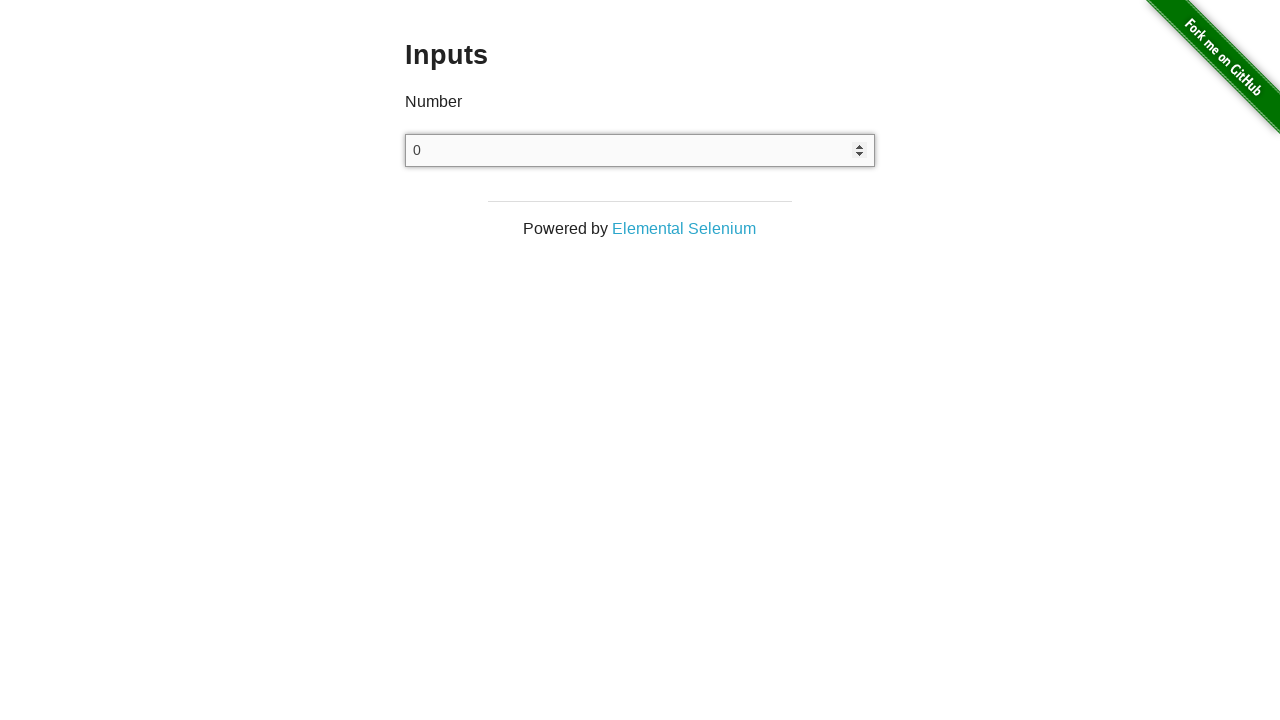

Waited 50ms for input debounce
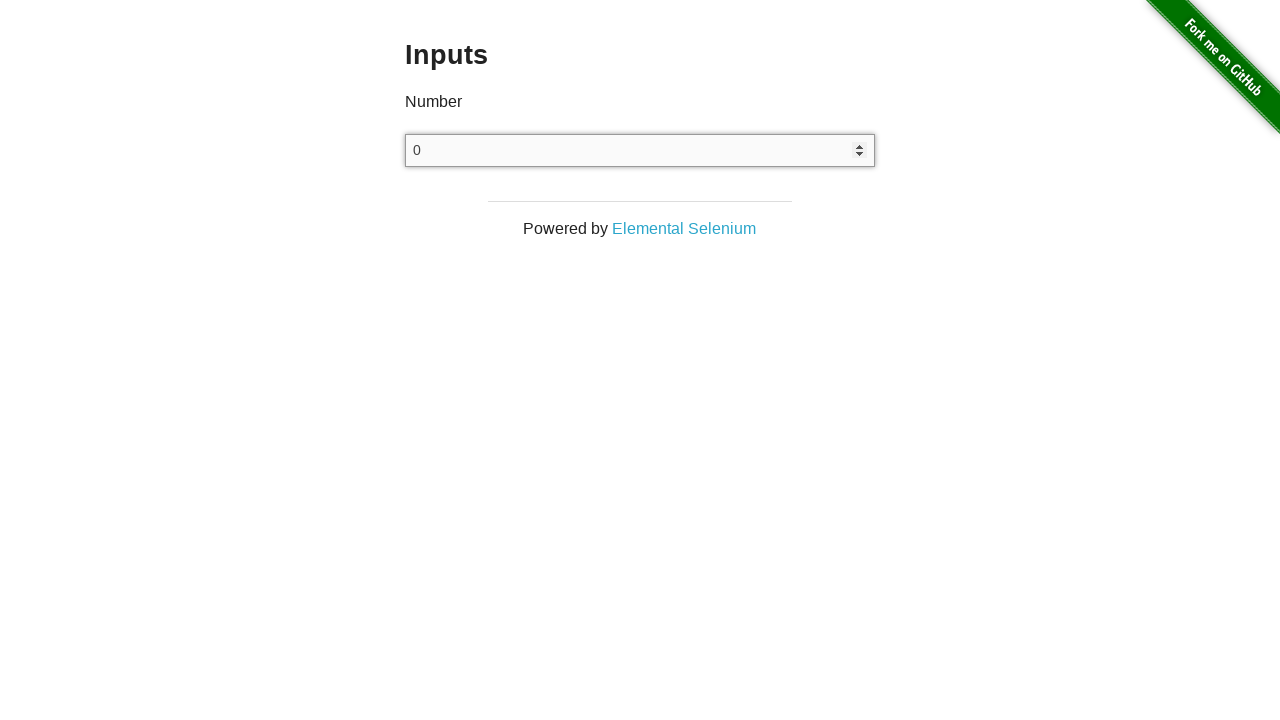

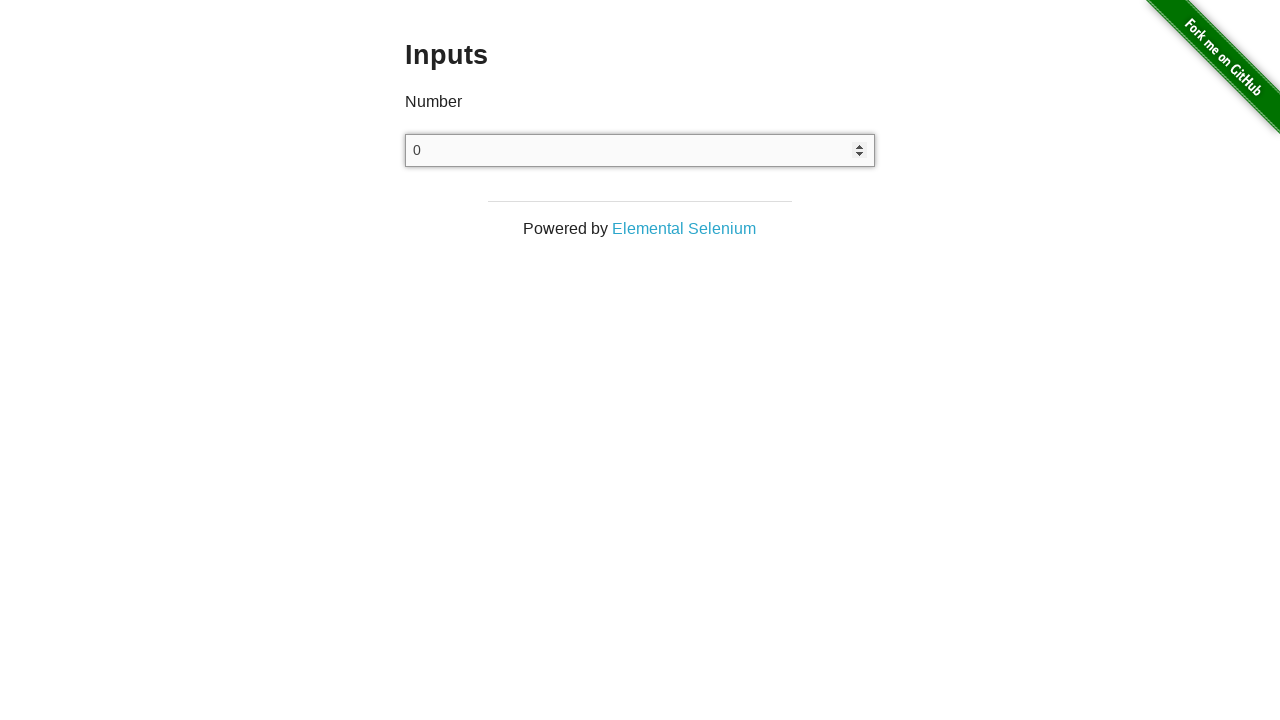